Fills all input fields on a huge form with the same text value, then submits the form.

Starting URL: http://suninjuly.github.io/huge_form.html

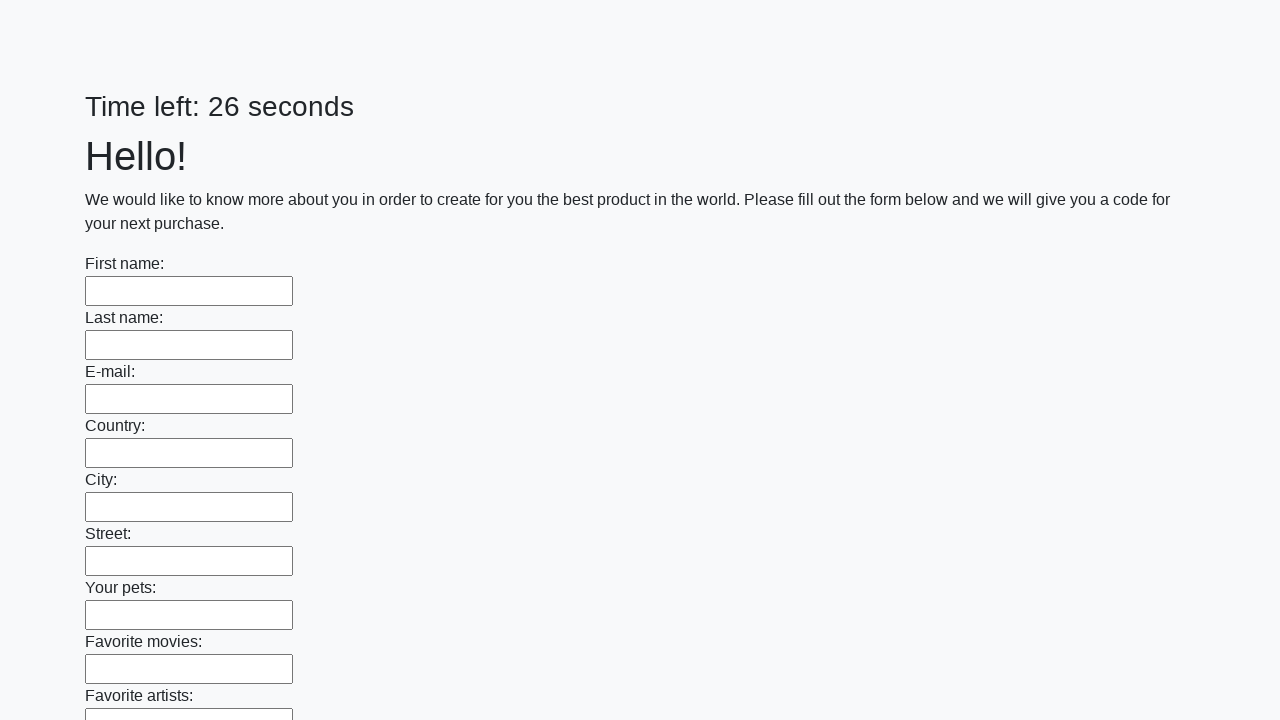

Located all input fields on the huge form
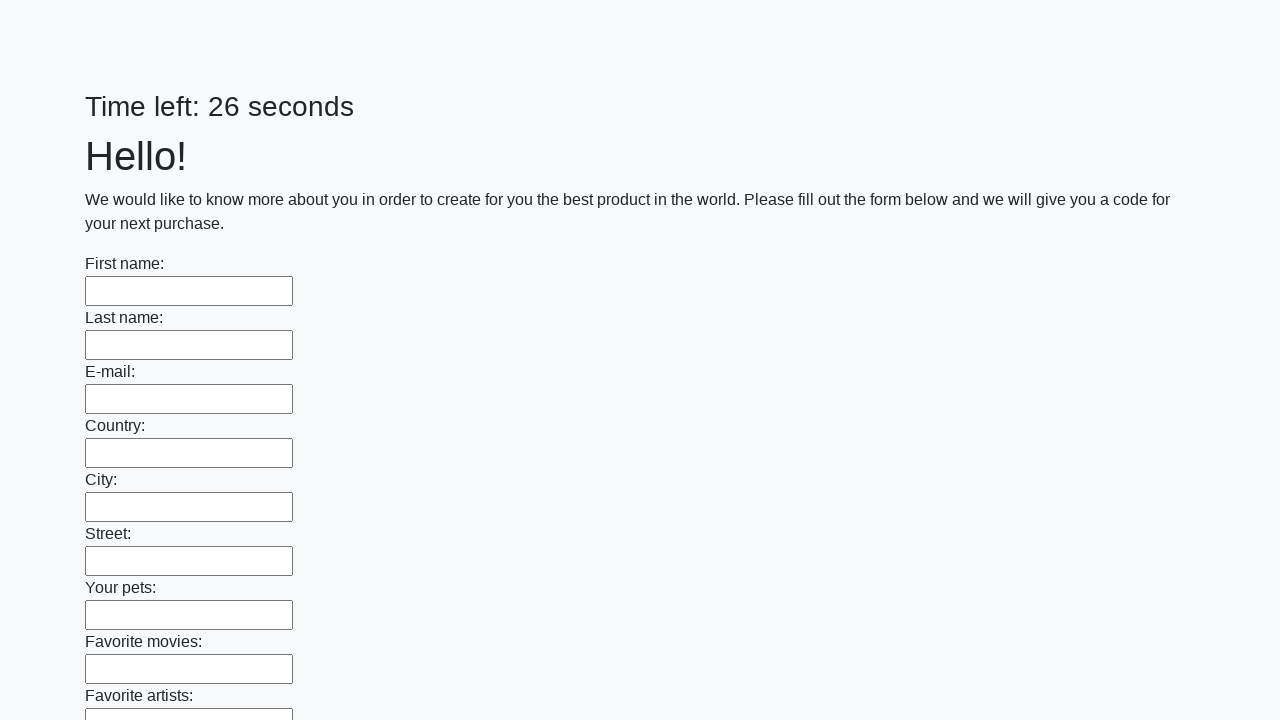

Filled input field with 'Мой ответ' on input >> nth=0
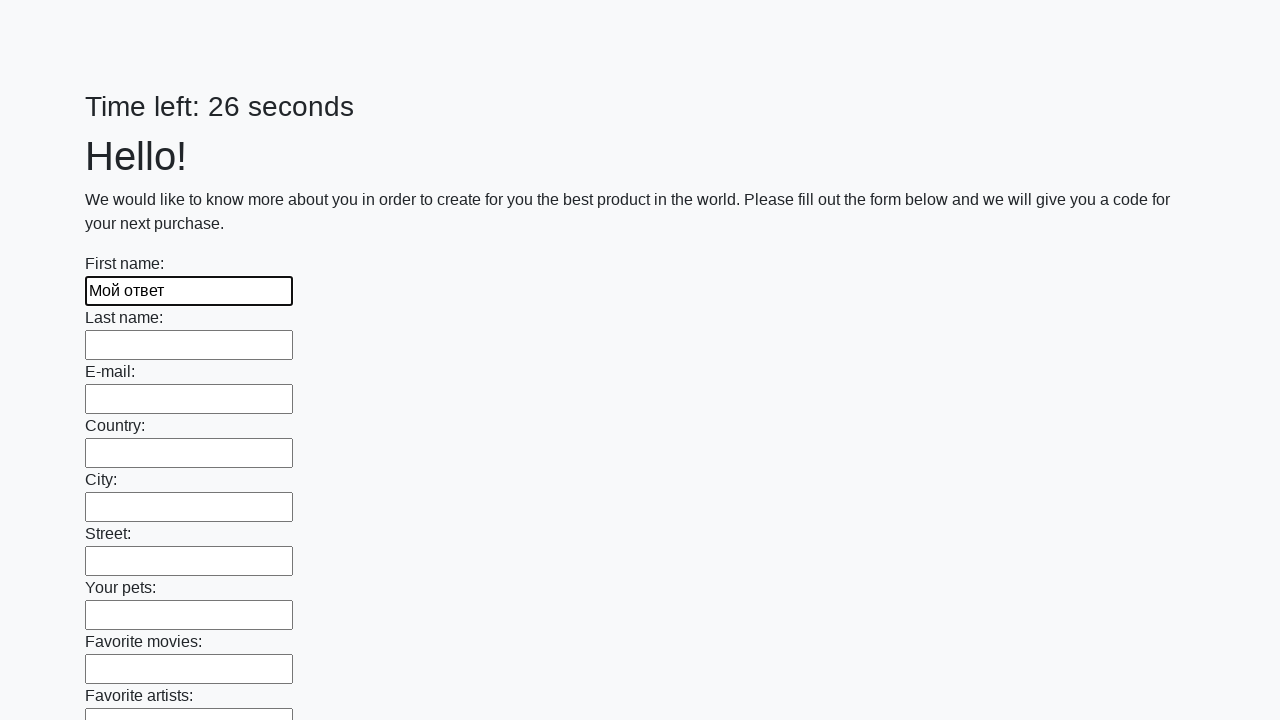

Filled input field with 'Мой ответ' on input >> nth=1
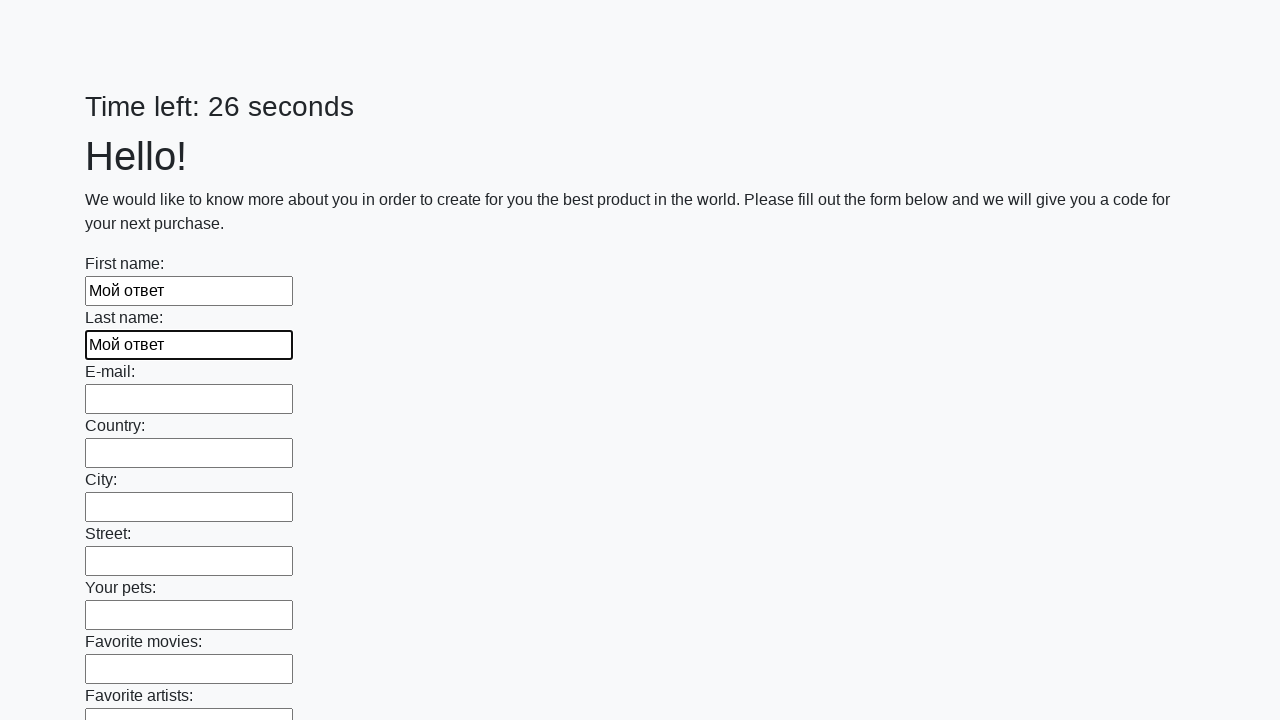

Filled input field with 'Мой ответ' on input >> nth=2
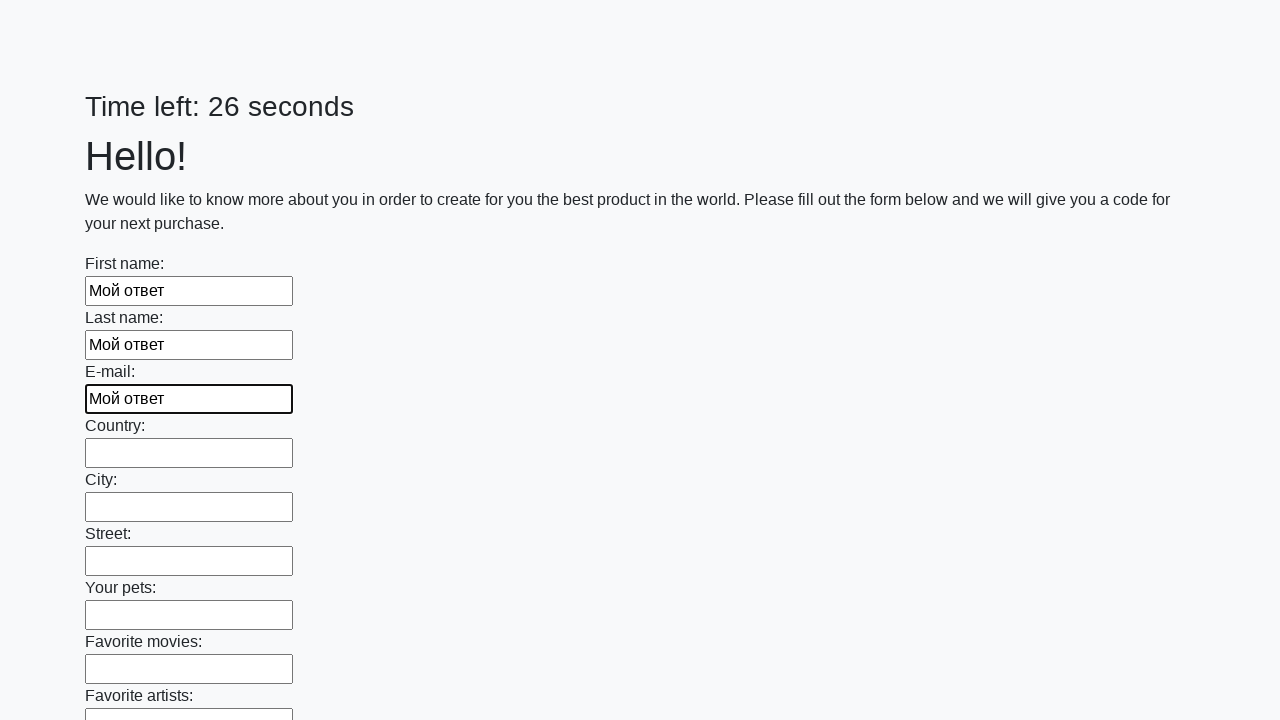

Filled input field with 'Мой ответ' on input >> nth=3
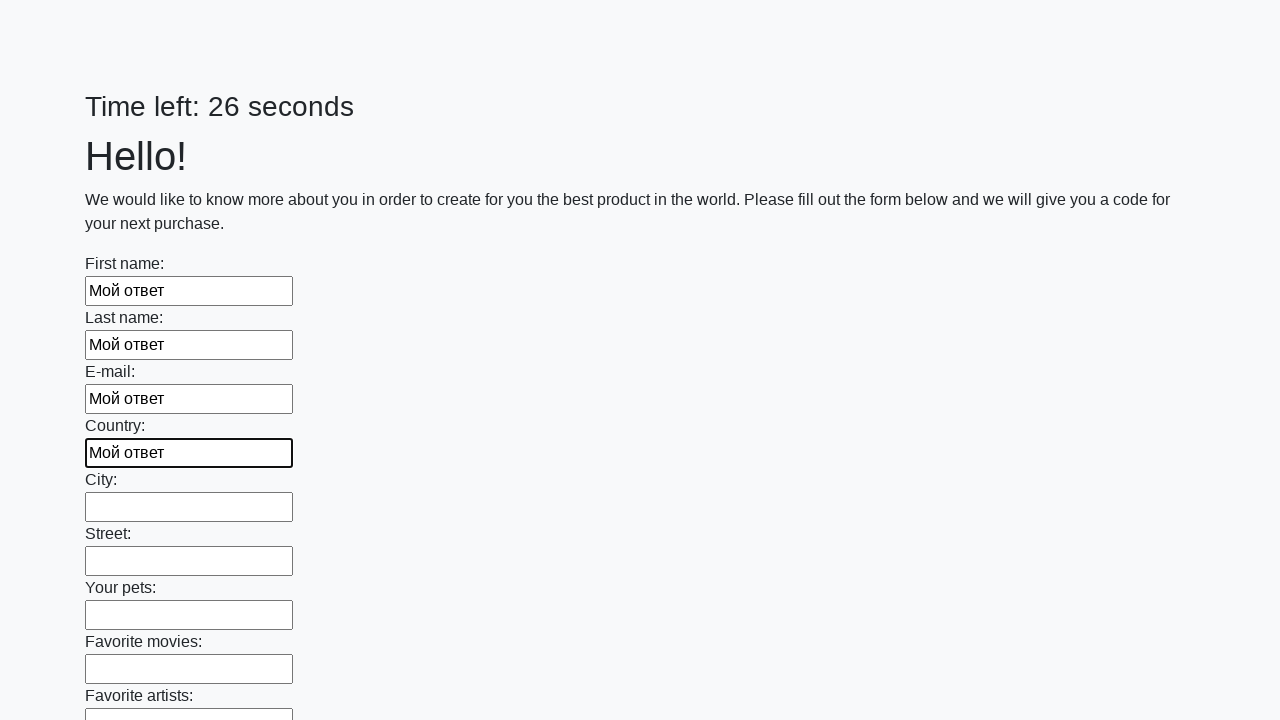

Filled input field with 'Мой ответ' on input >> nth=4
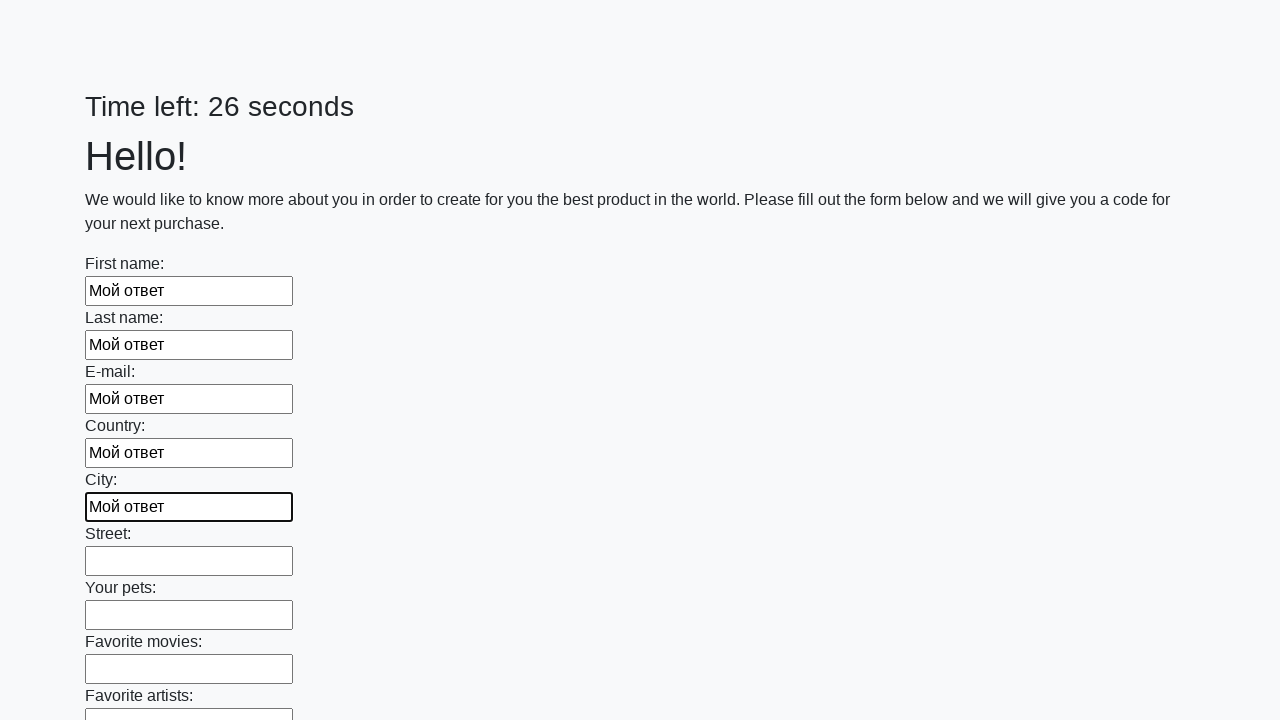

Filled input field with 'Мой ответ' on input >> nth=5
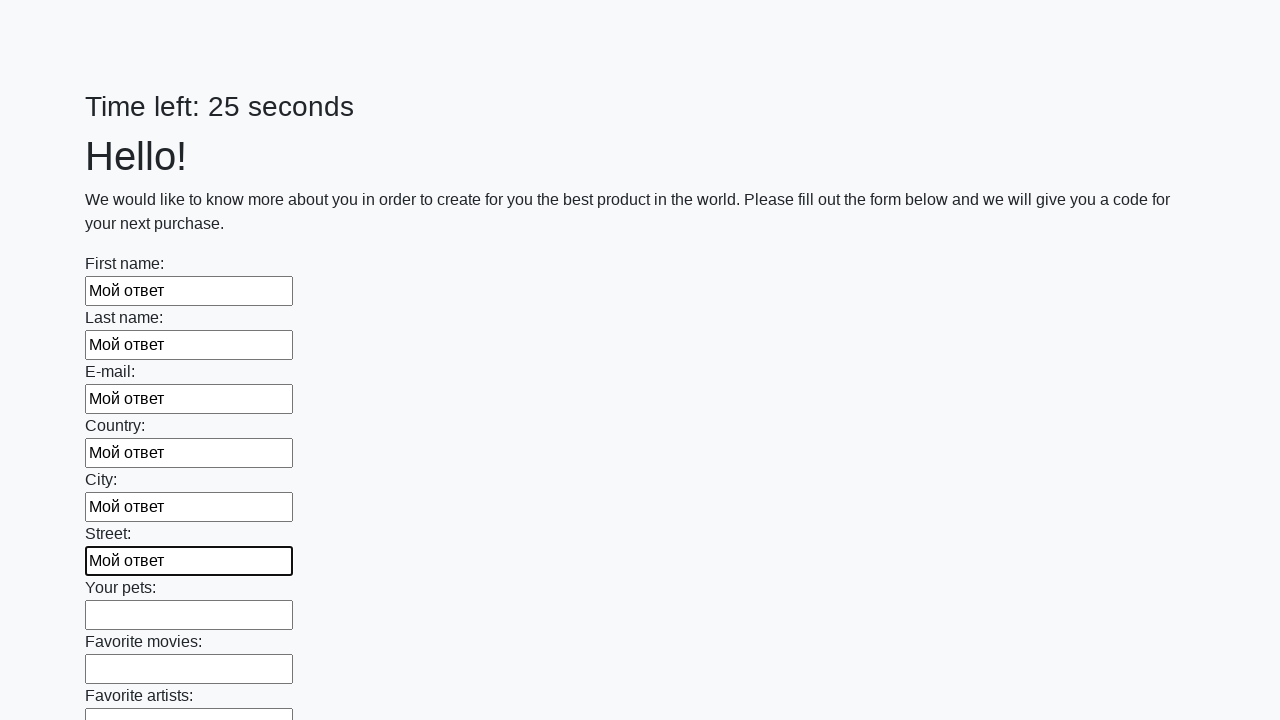

Filled input field with 'Мой ответ' on input >> nth=6
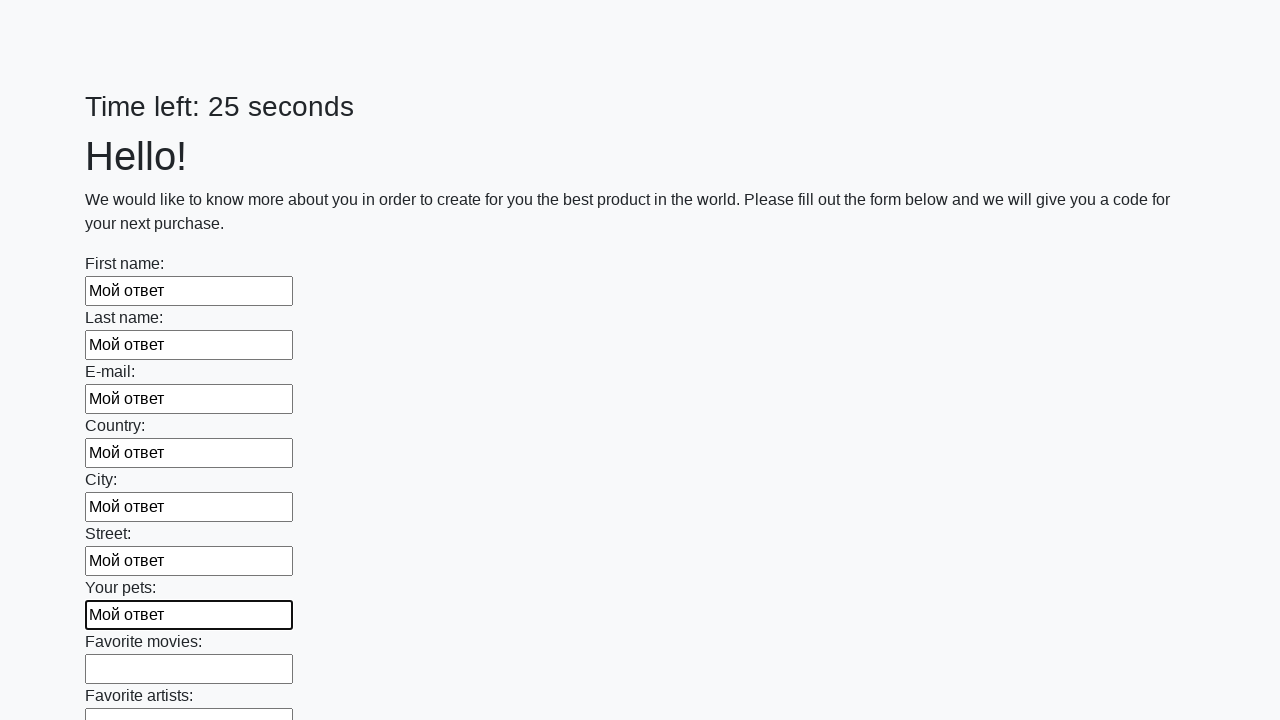

Filled input field with 'Мой ответ' on input >> nth=7
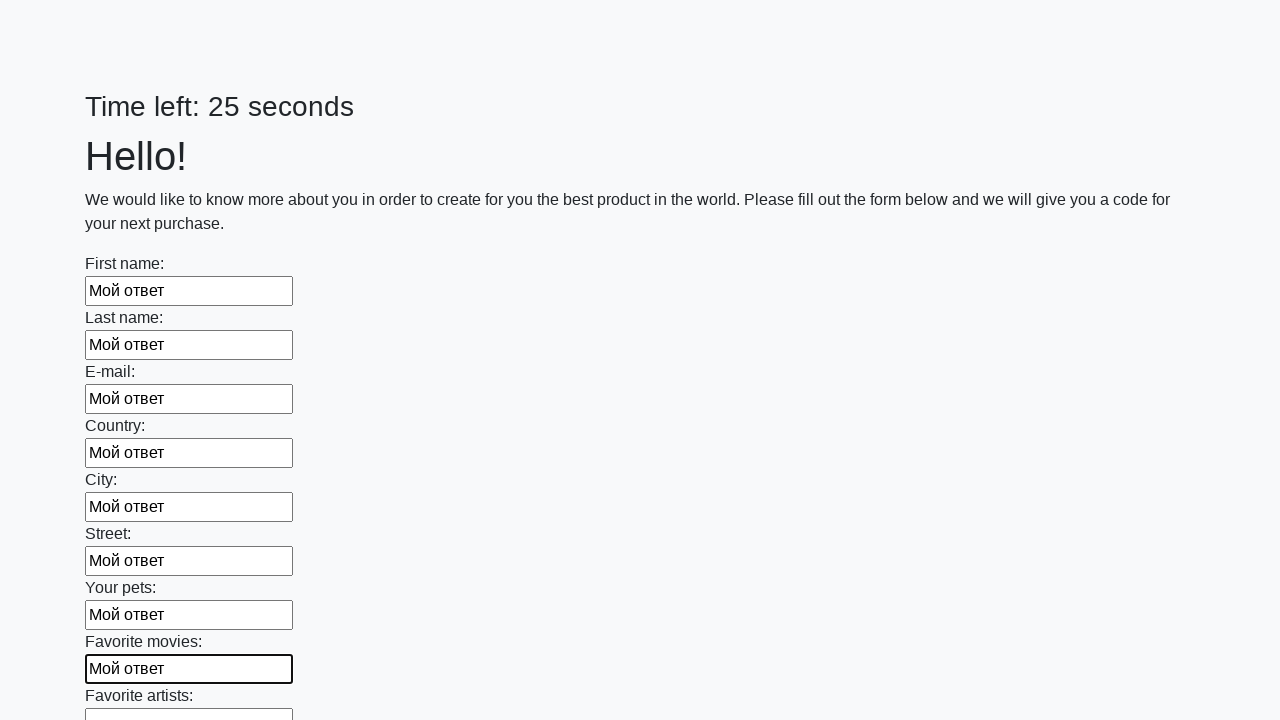

Filled input field with 'Мой ответ' on input >> nth=8
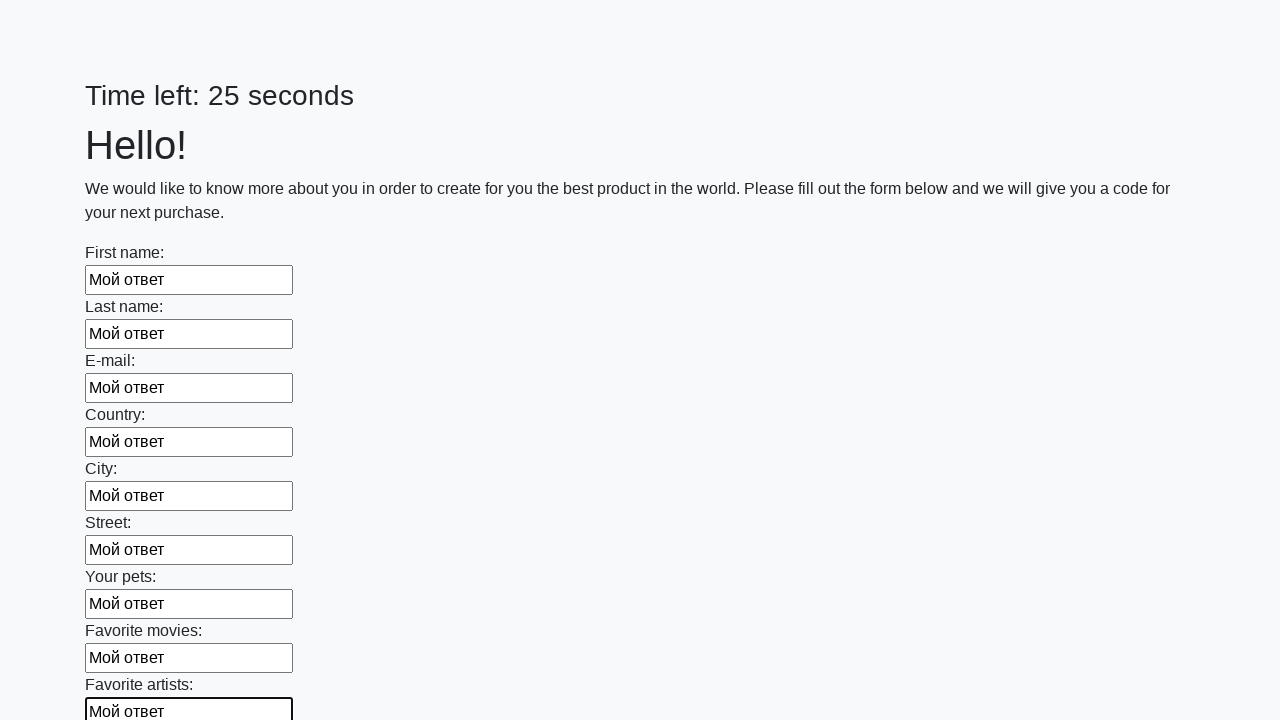

Filled input field with 'Мой ответ' on input >> nth=9
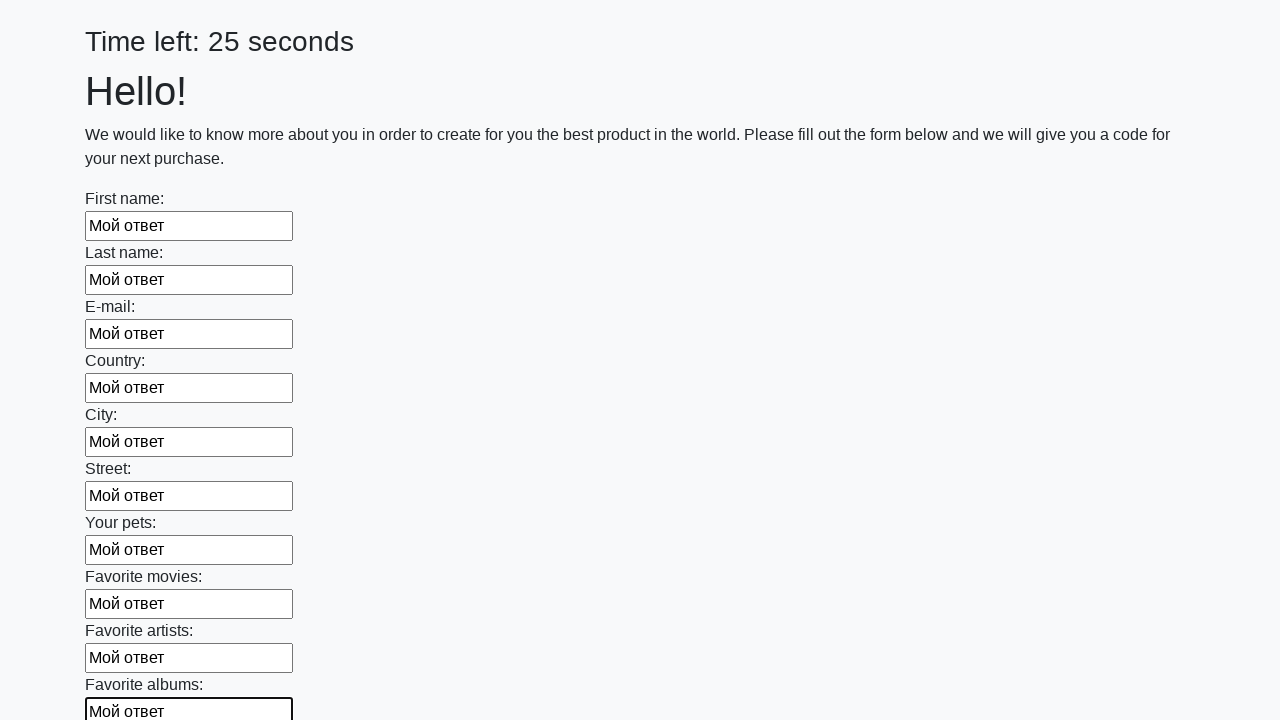

Filled input field with 'Мой ответ' on input >> nth=10
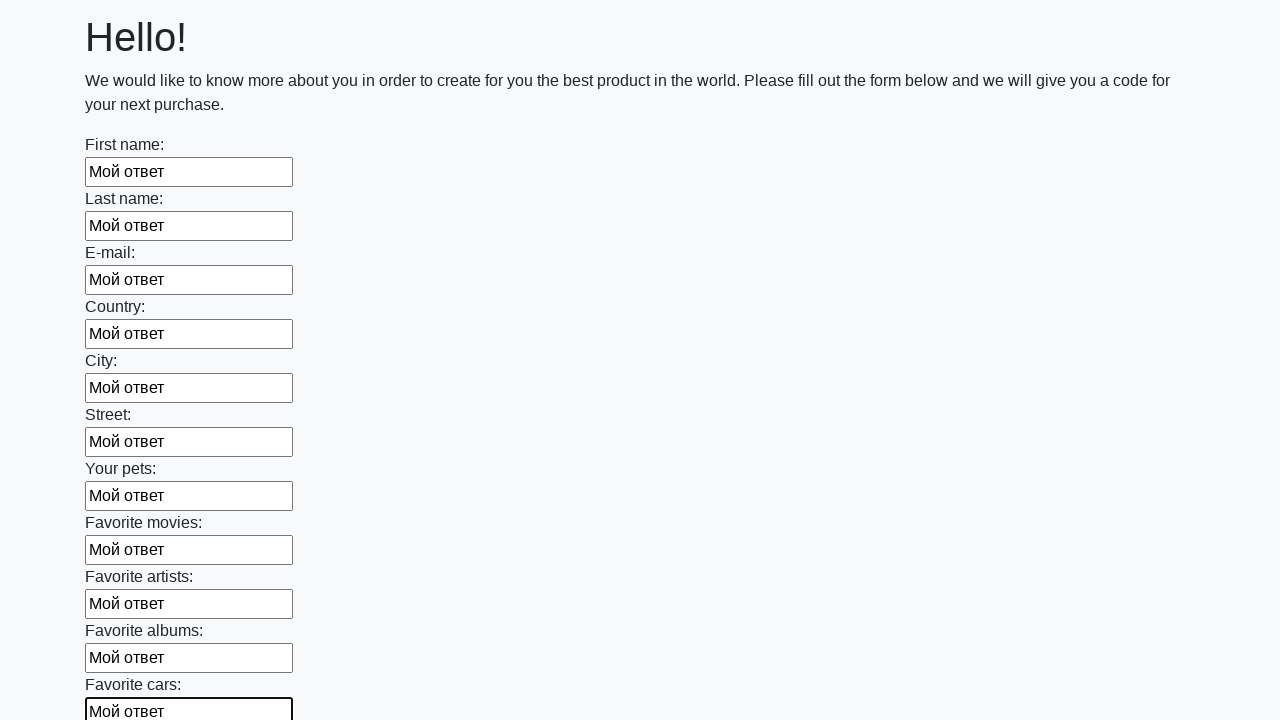

Filled input field with 'Мой ответ' on input >> nth=11
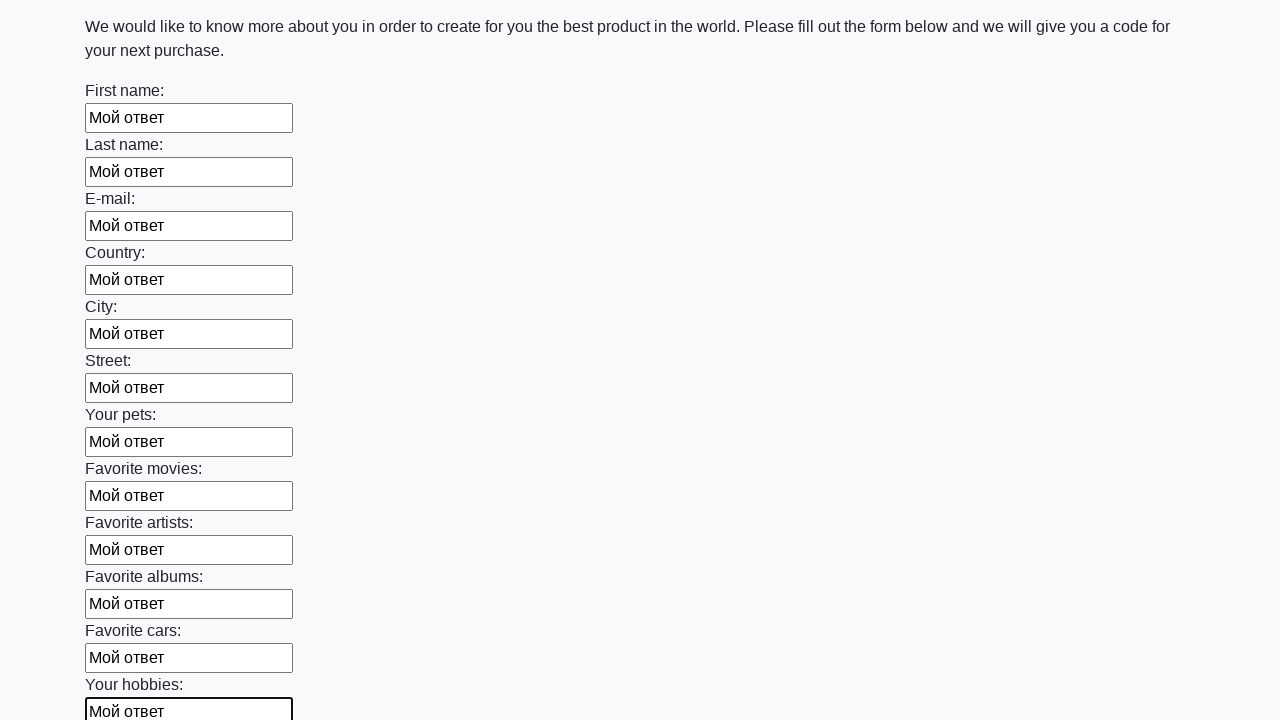

Filled input field with 'Мой ответ' on input >> nth=12
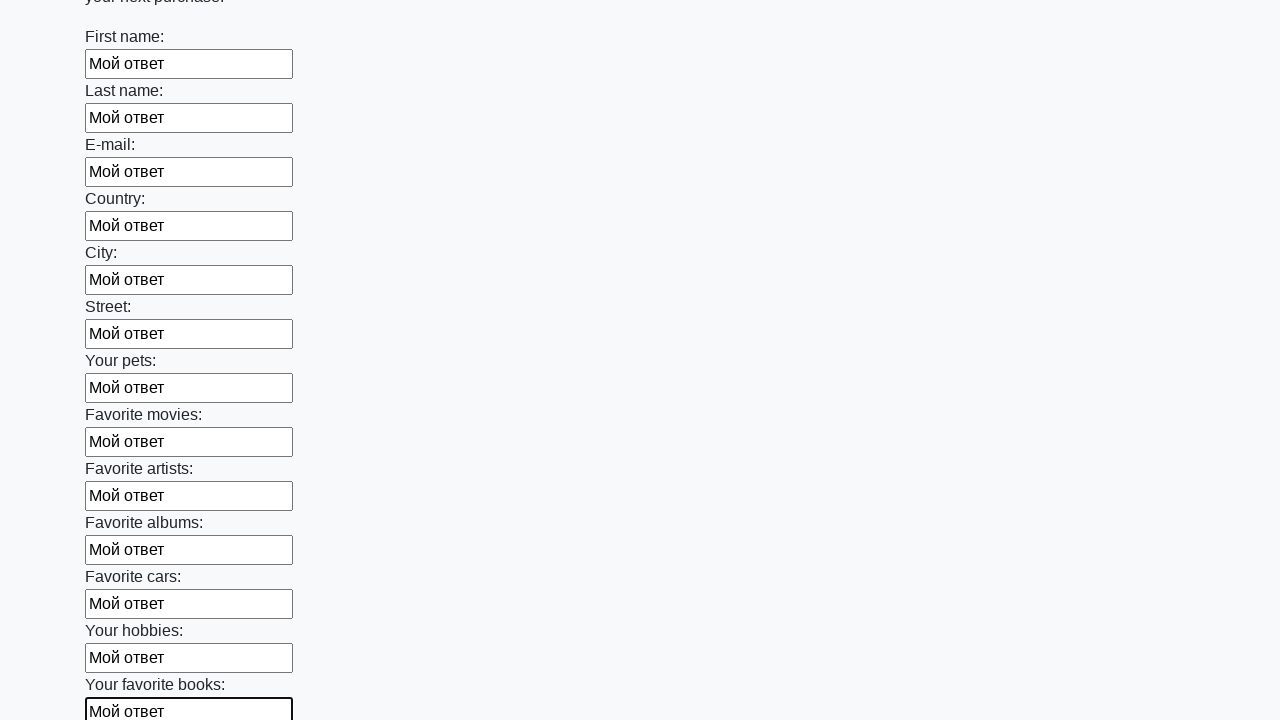

Filled input field with 'Мой ответ' on input >> nth=13
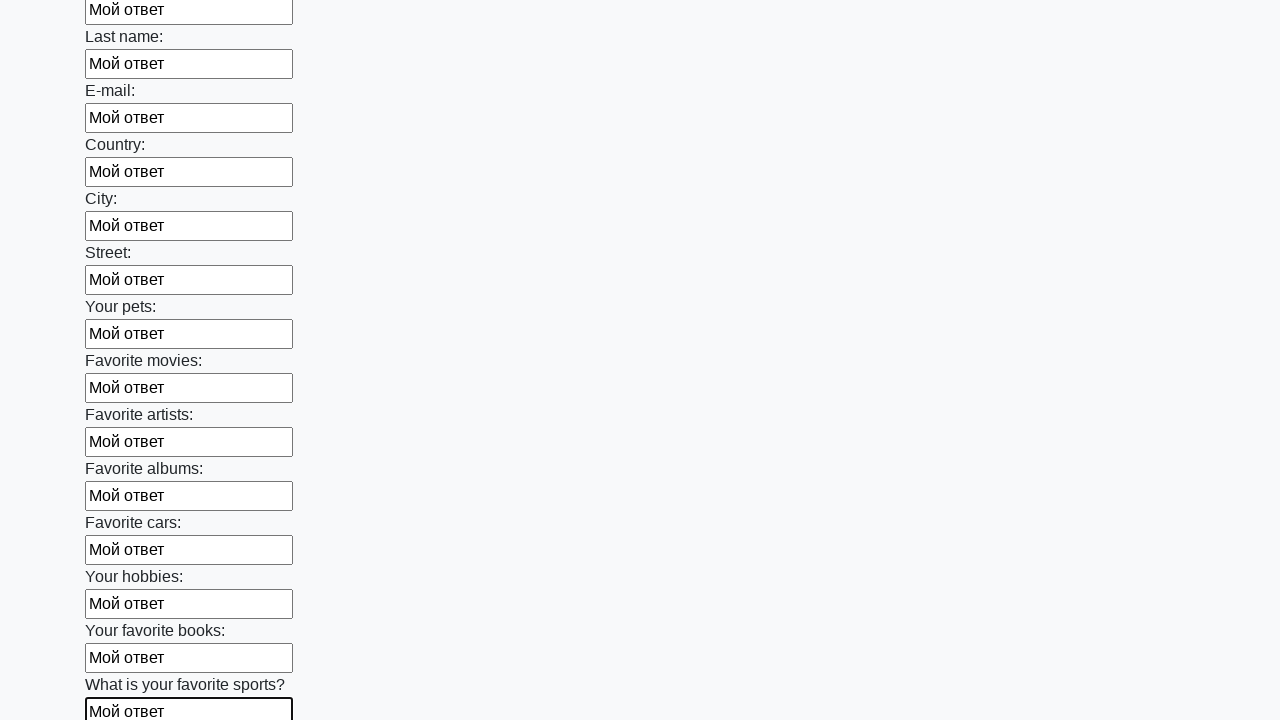

Filled input field with 'Мой ответ' on input >> nth=14
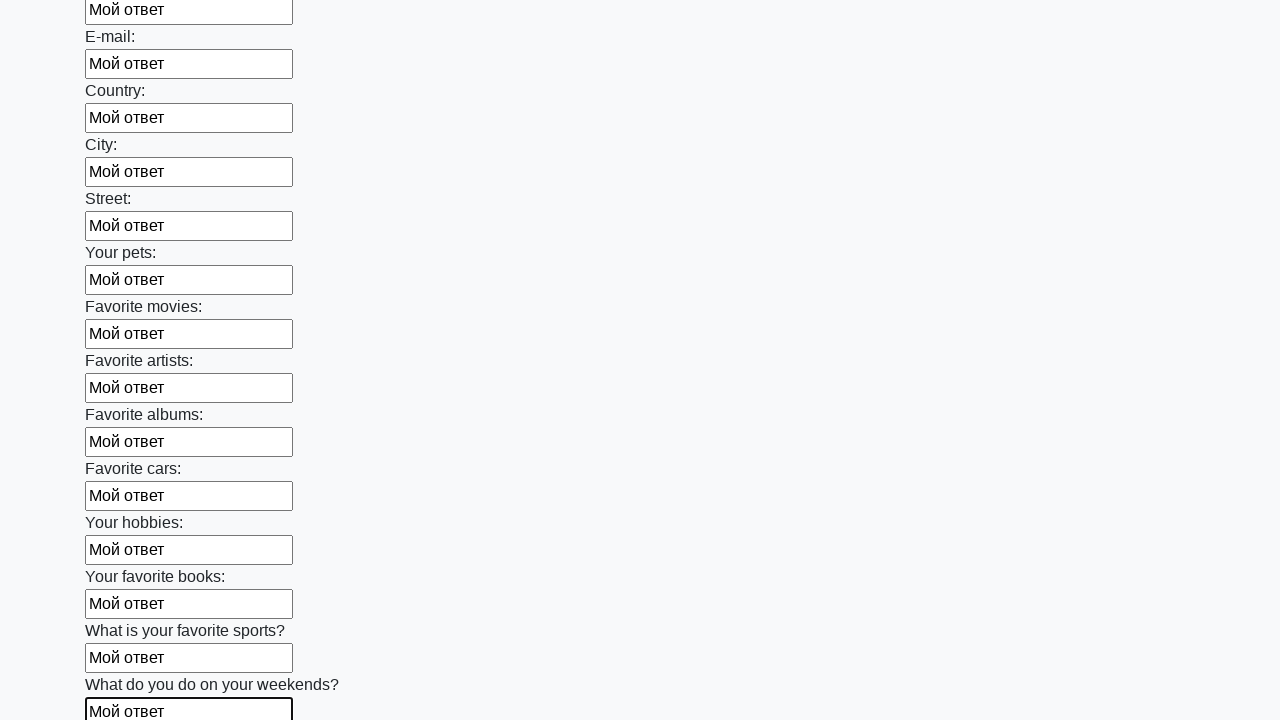

Filled input field with 'Мой ответ' on input >> nth=15
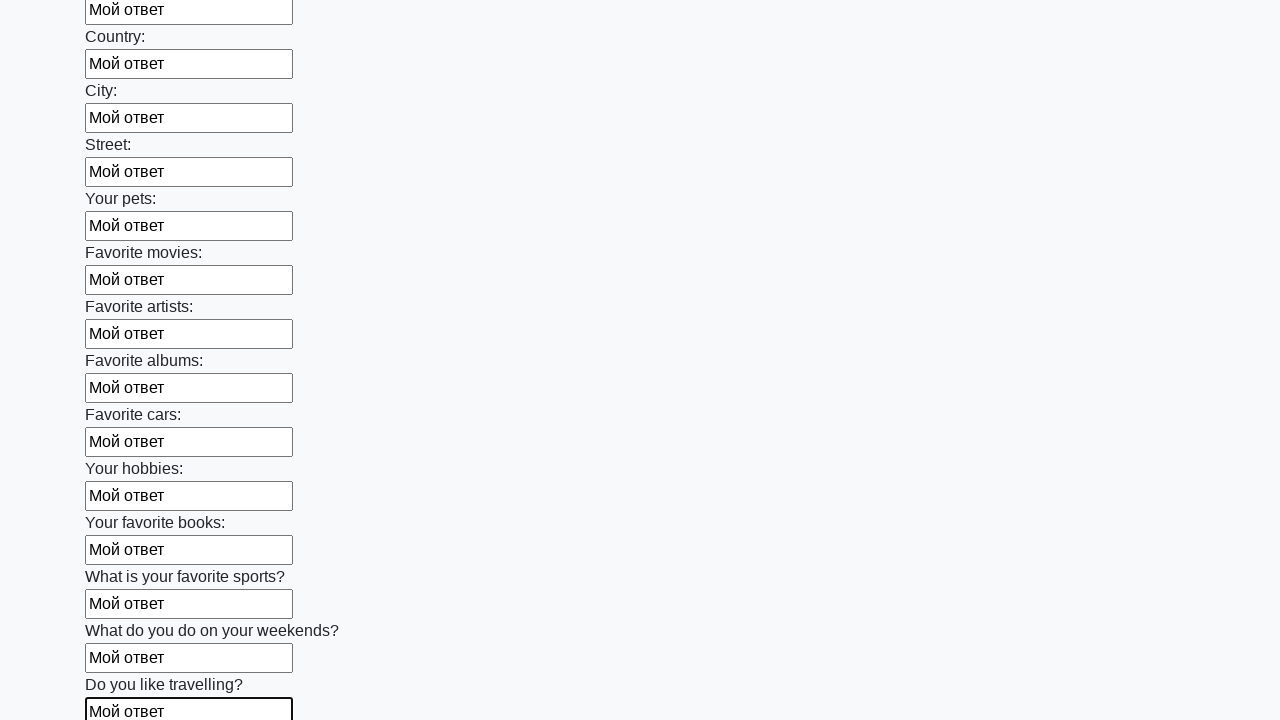

Filled input field with 'Мой ответ' on input >> nth=16
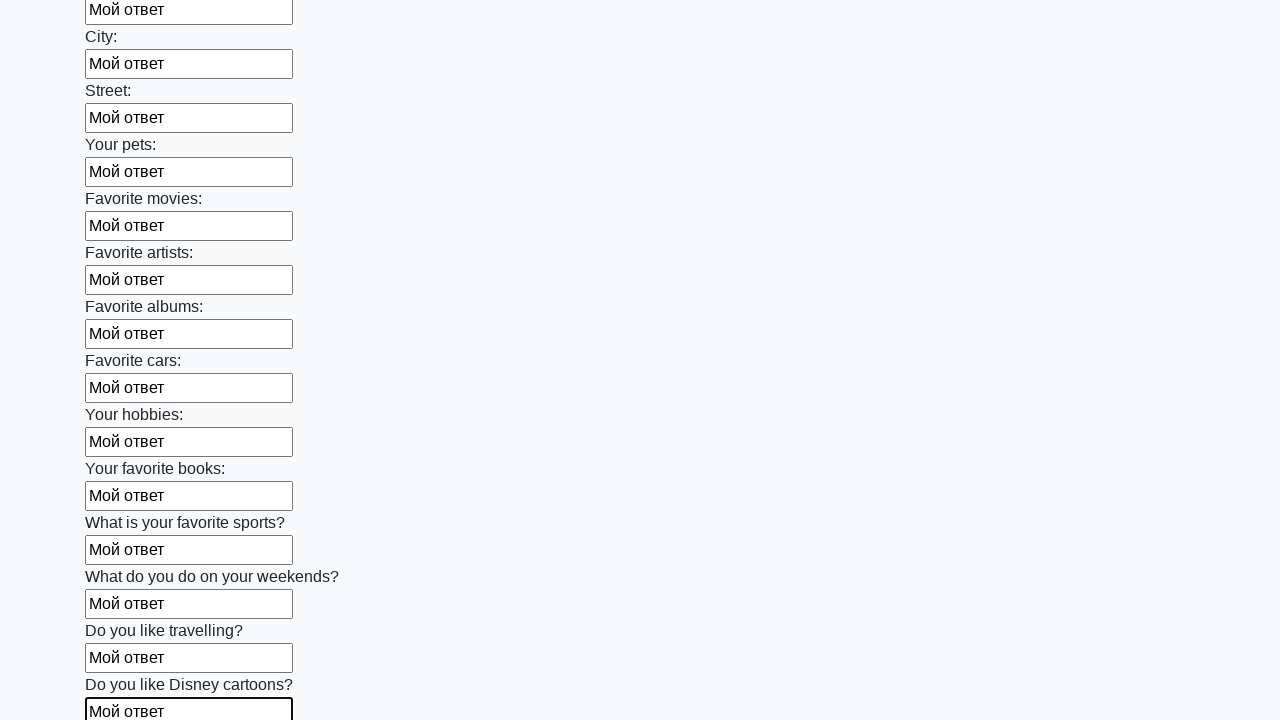

Filled input field with 'Мой ответ' on input >> nth=17
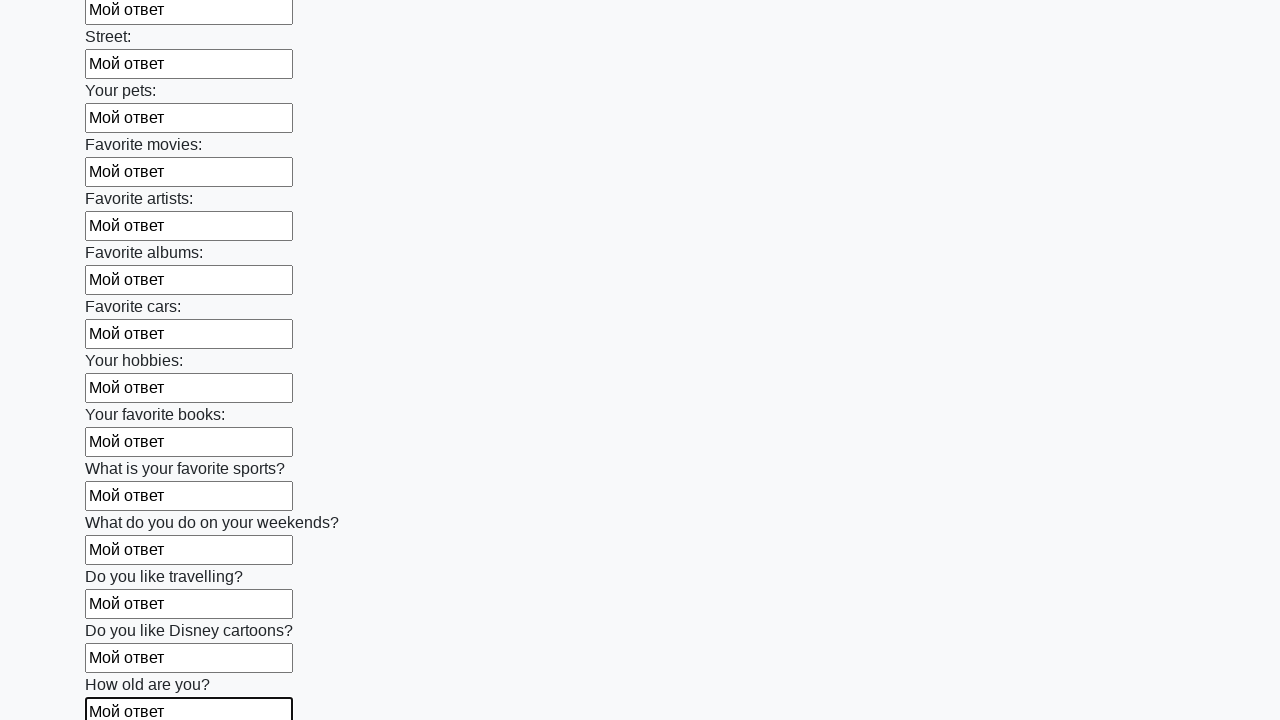

Filled input field with 'Мой ответ' on input >> nth=18
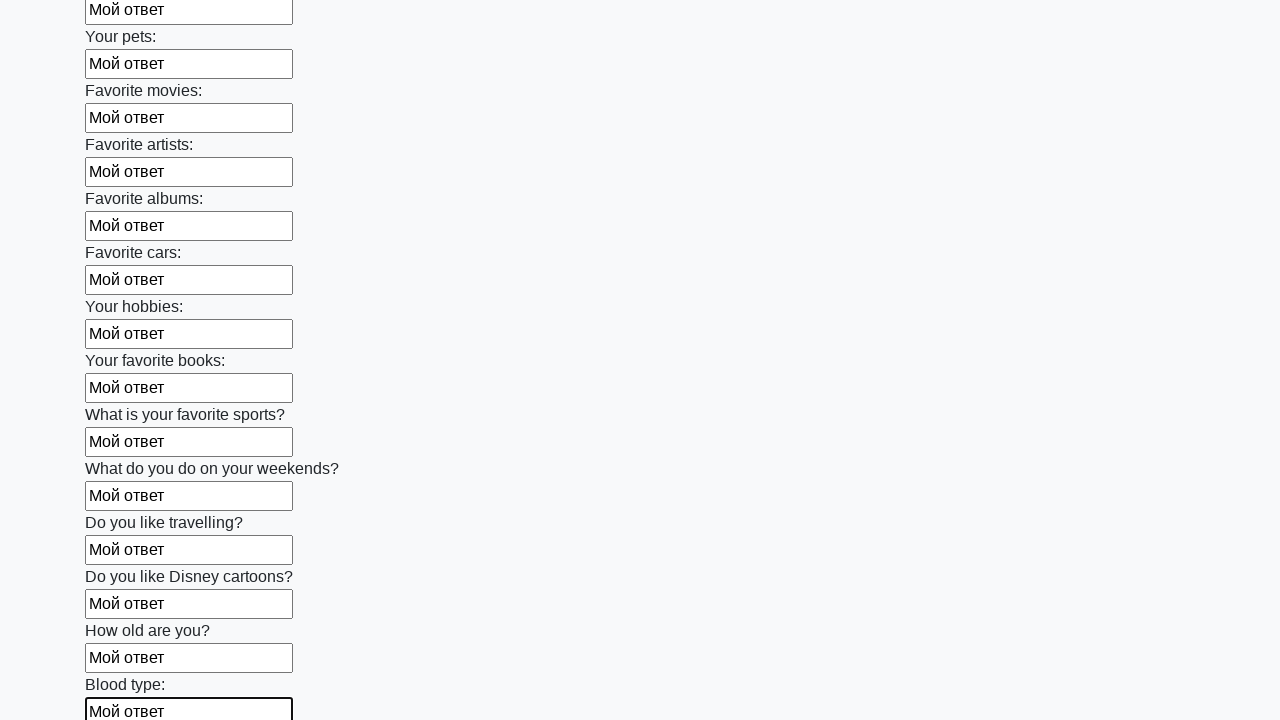

Filled input field with 'Мой ответ' on input >> nth=19
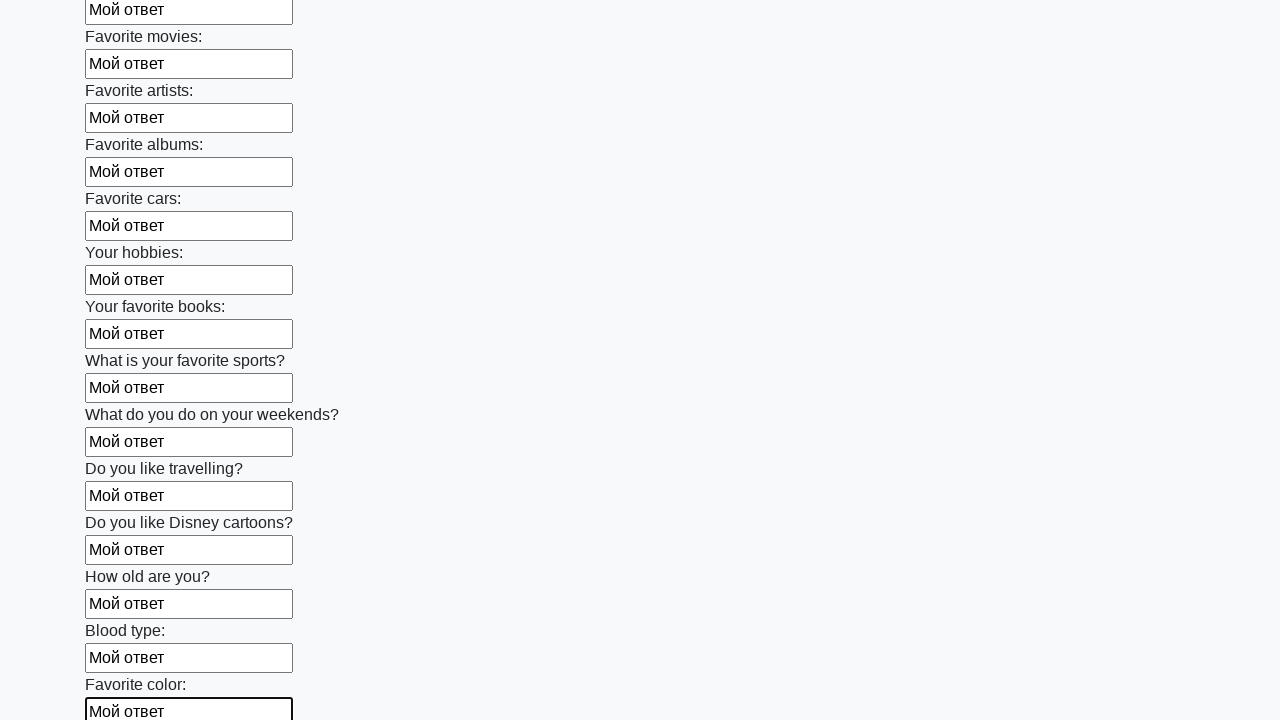

Filled input field with 'Мой ответ' on input >> nth=20
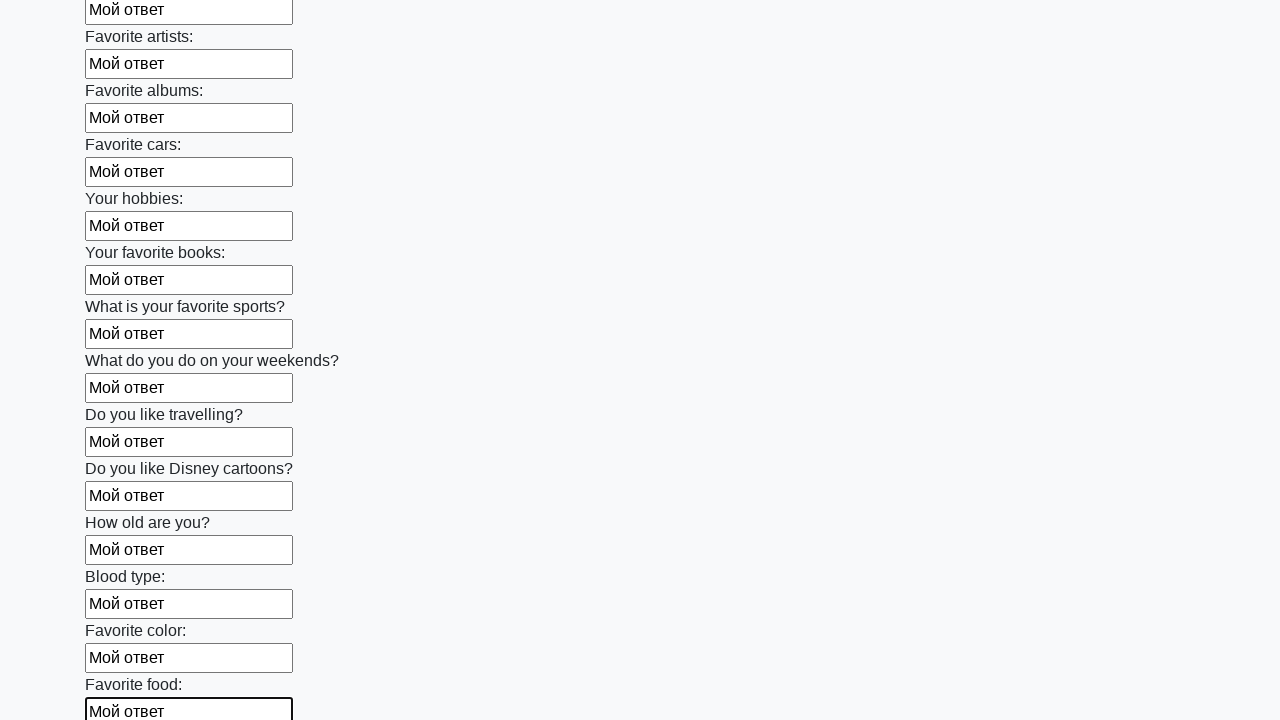

Filled input field with 'Мой ответ' on input >> nth=21
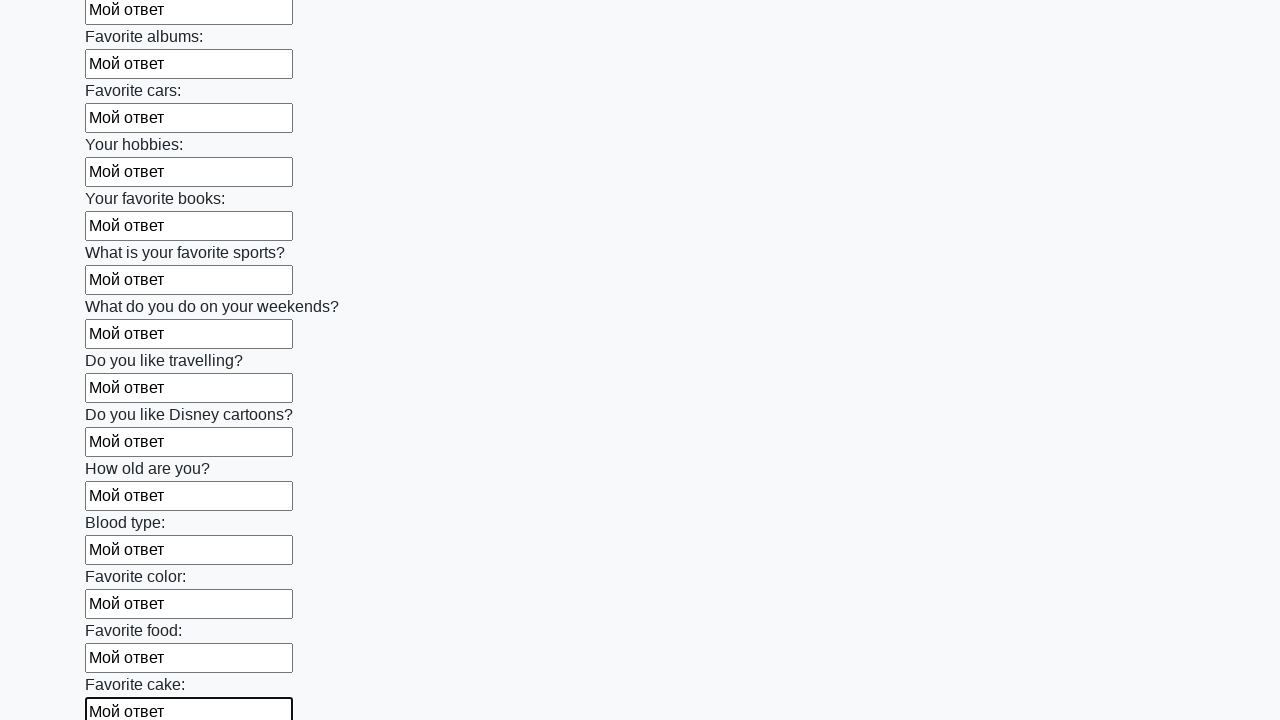

Filled input field with 'Мой ответ' on input >> nth=22
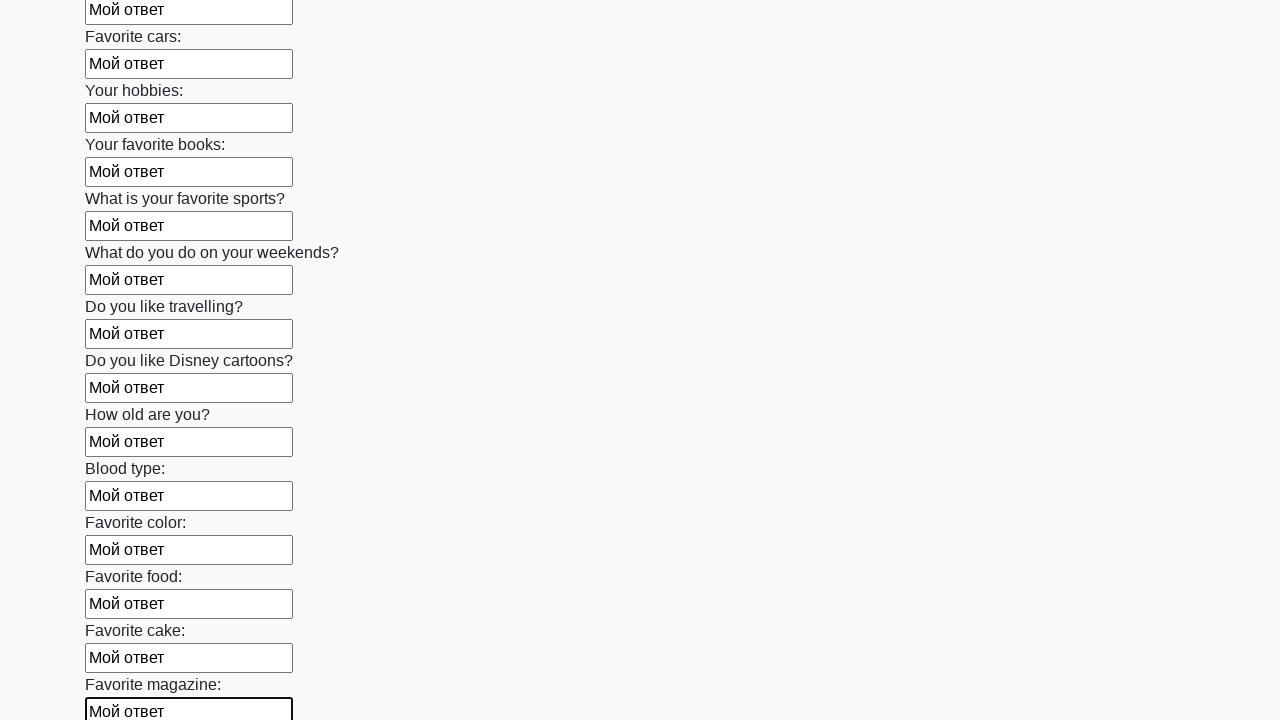

Filled input field with 'Мой ответ' on input >> nth=23
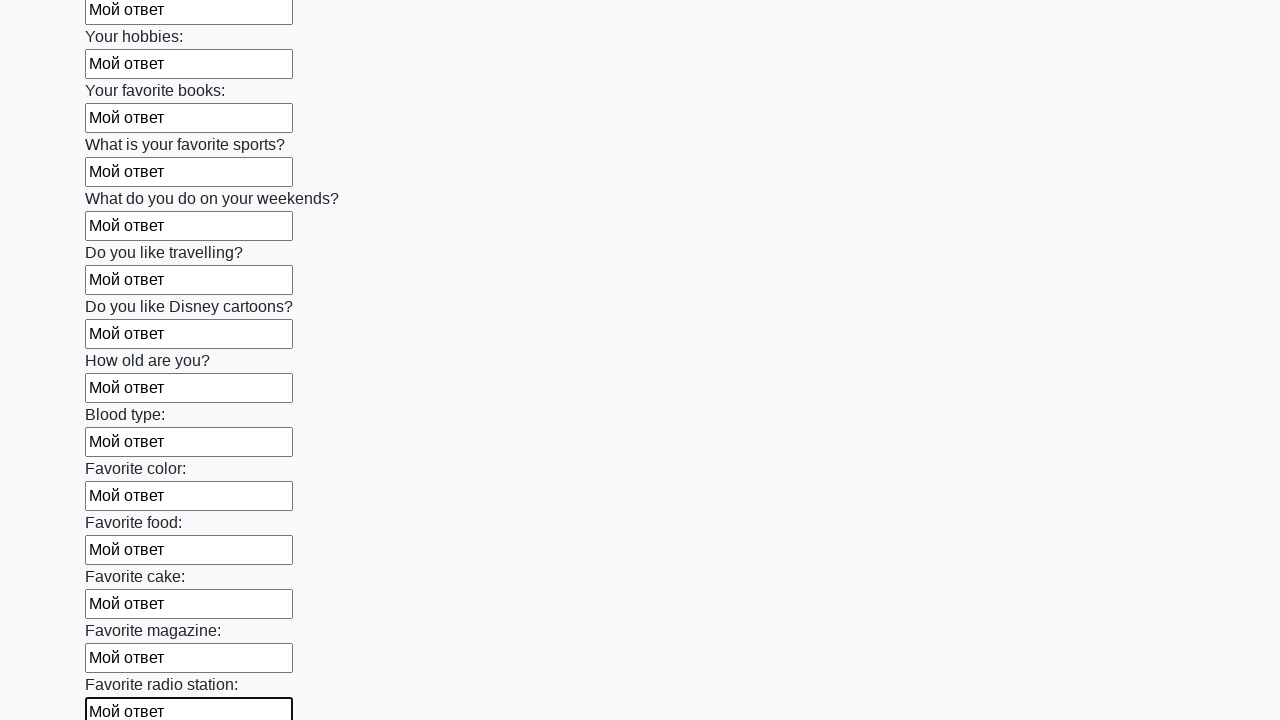

Filled input field with 'Мой ответ' on input >> nth=24
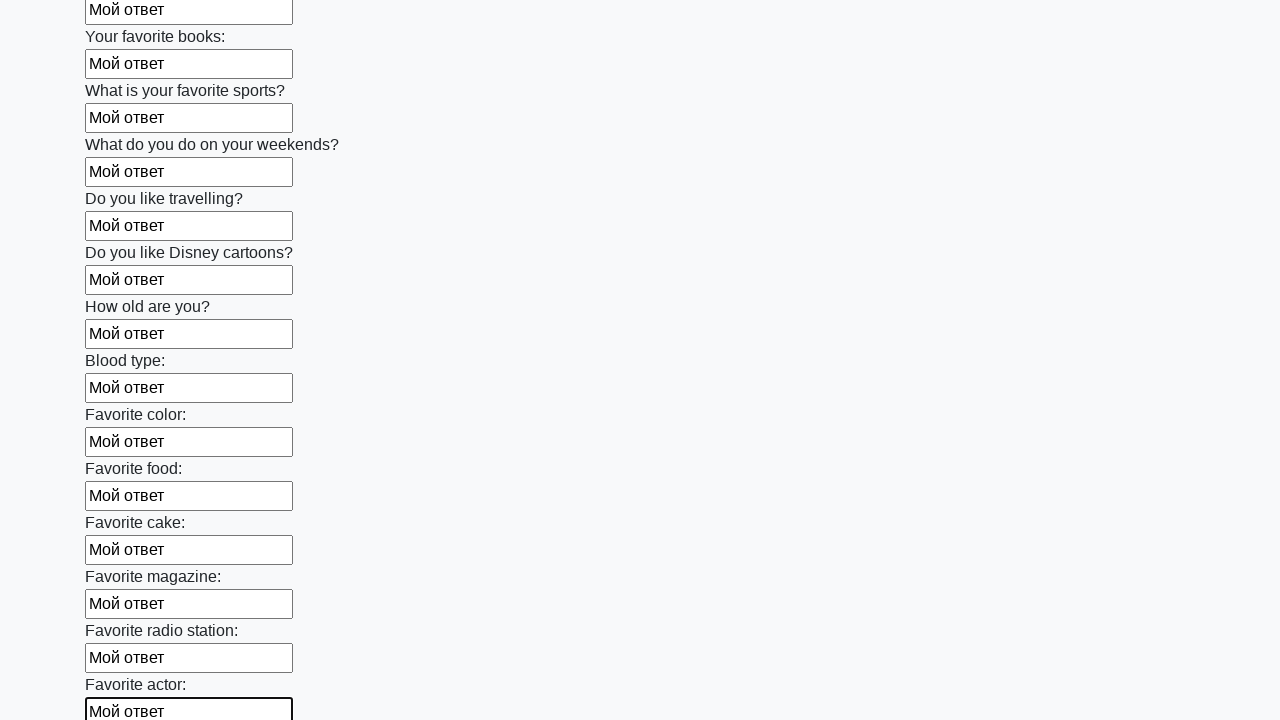

Filled input field with 'Мой ответ' on input >> nth=25
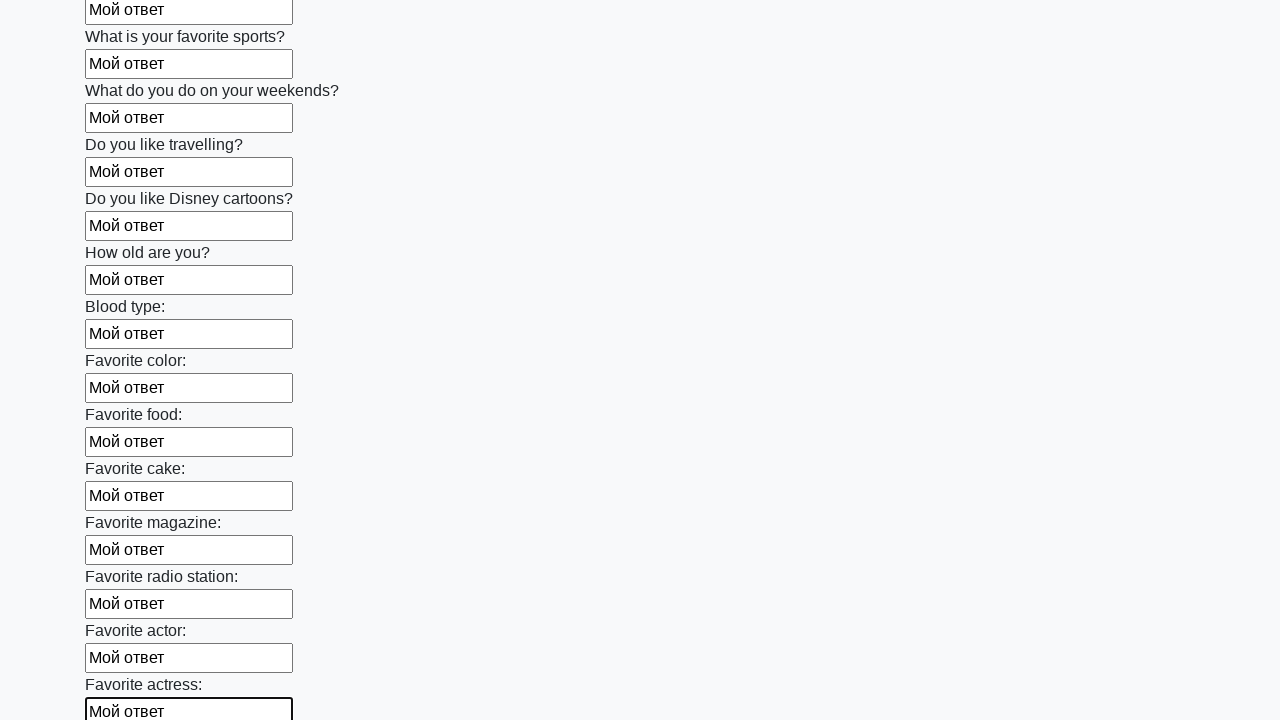

Filled input field with 'Мой ответ' on input >> nth=26
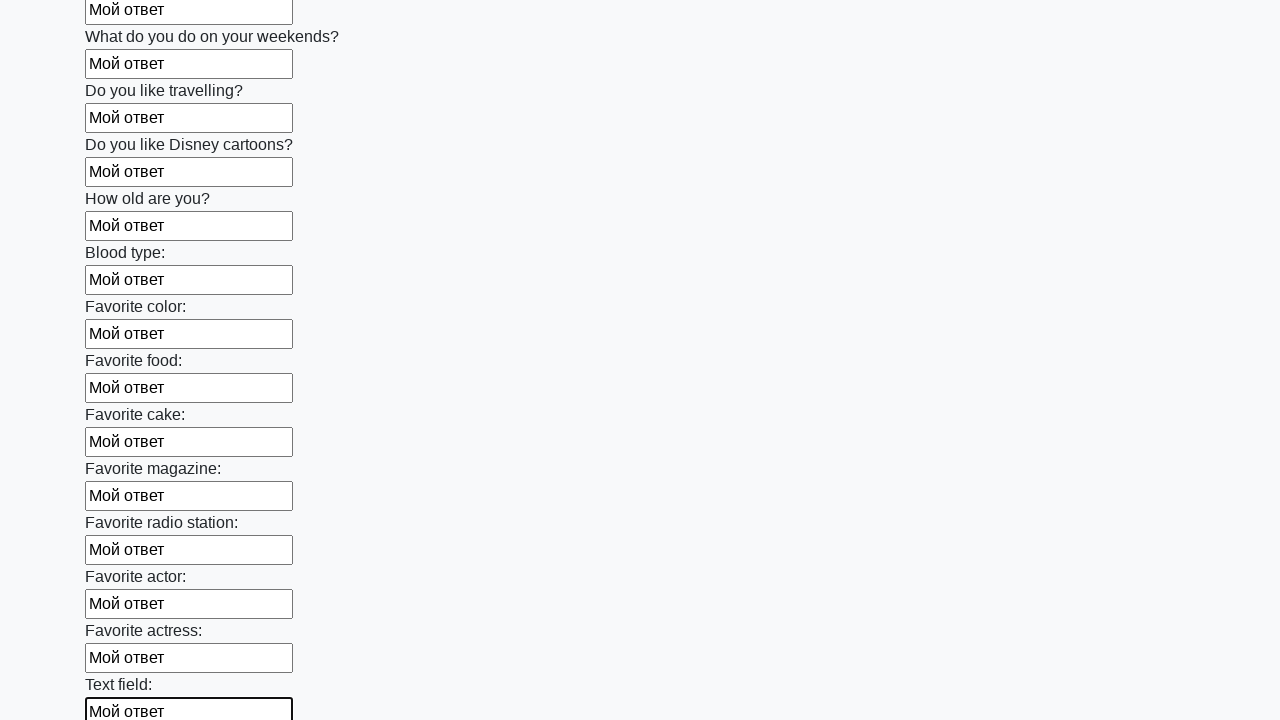

Filled input field with 'Мой ответ' on input >> nth=27
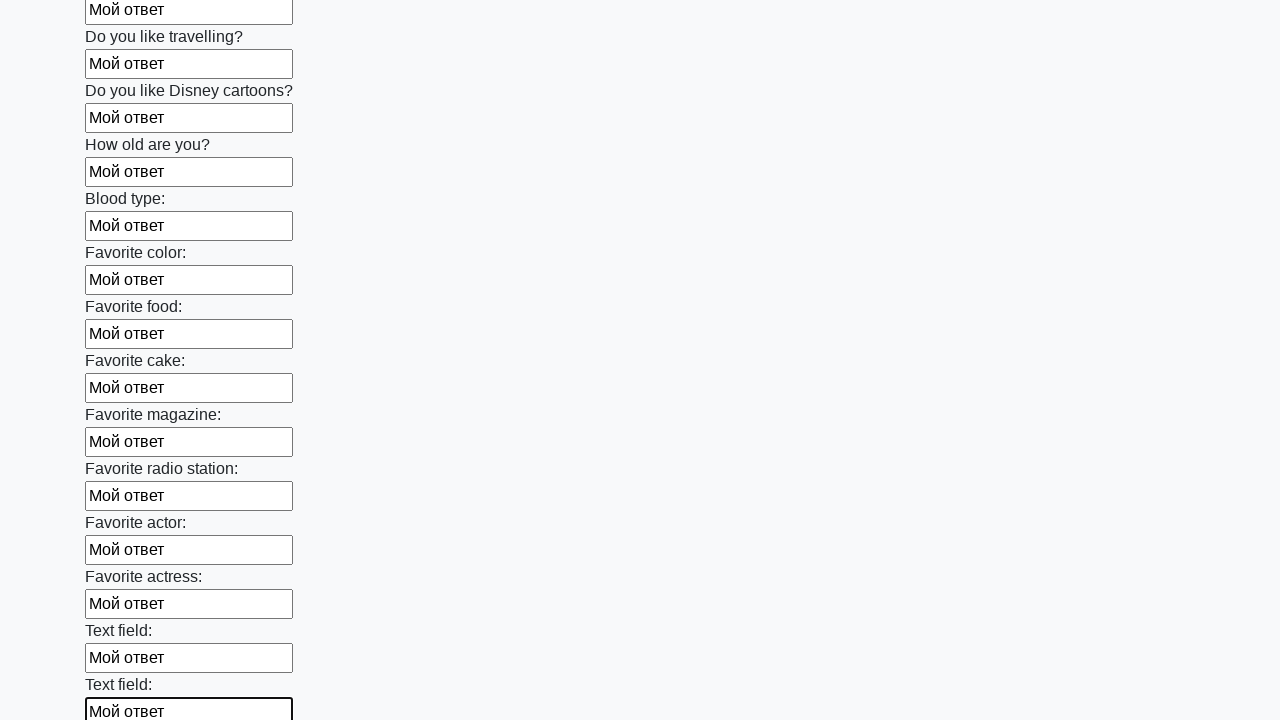

Filled input field with 'Мой ответ' on input >> nth=28
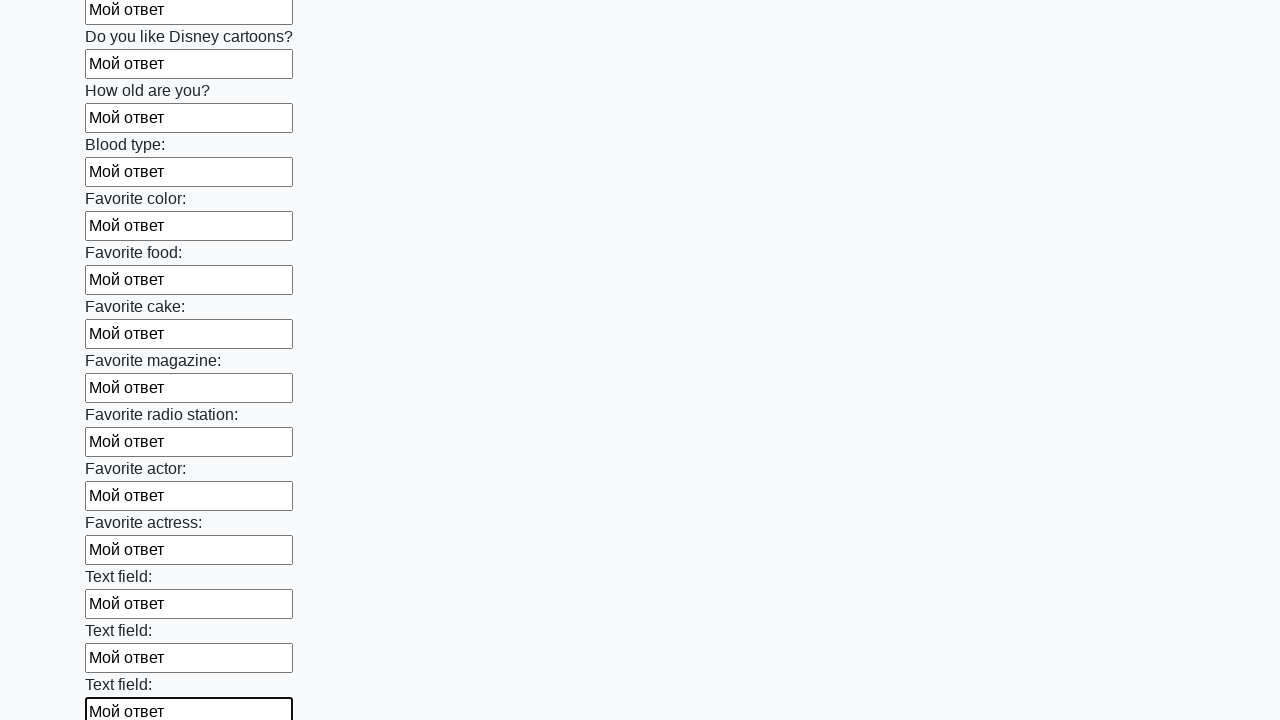

Filled input field with 'Мой ответ' on input >> nth=29
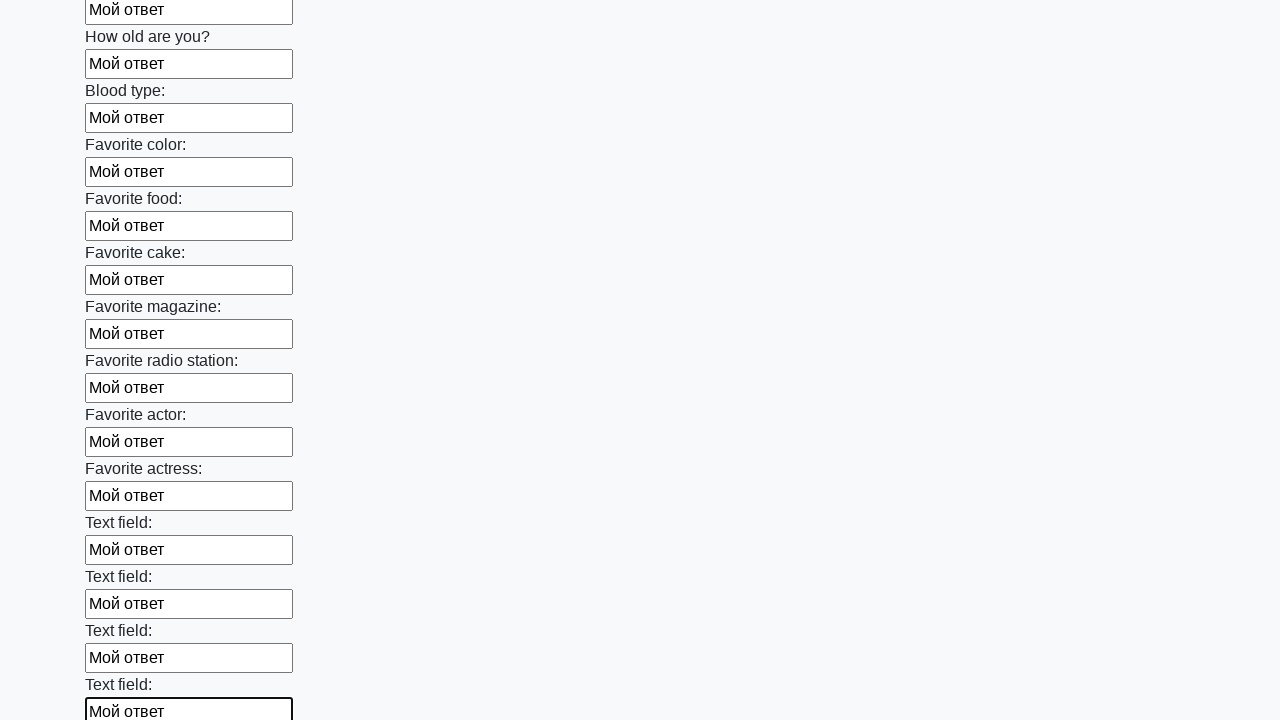

Filled input field with 'Мой ответ' on input >> nth=30
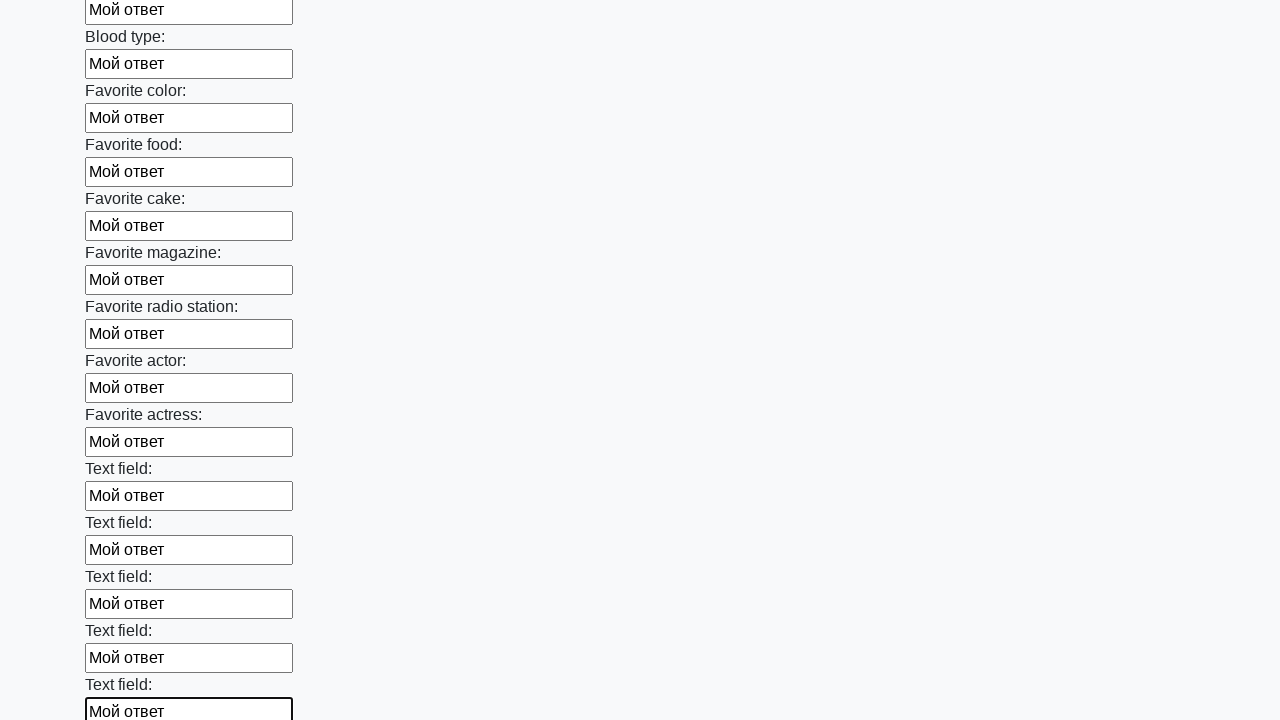

Filled input field with 'Мой ответ' on input >> nth=31
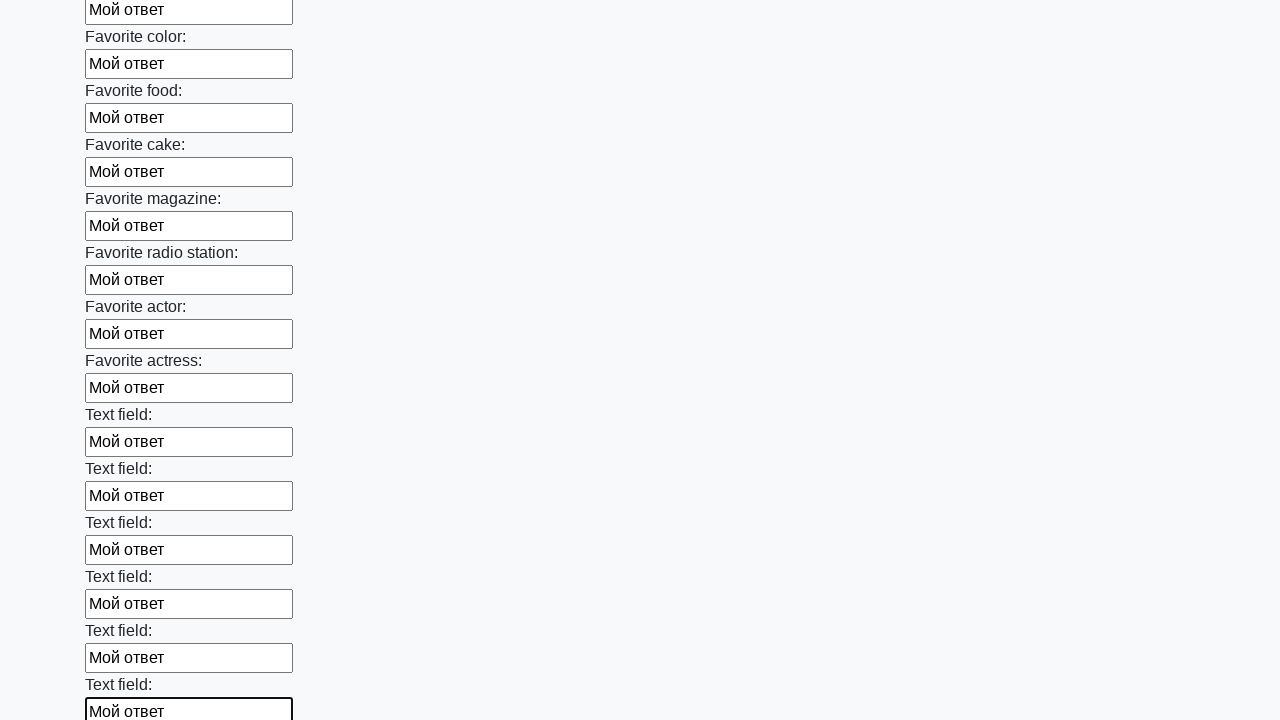

Filled input field with 'Мой ответ' on input >> nth=32
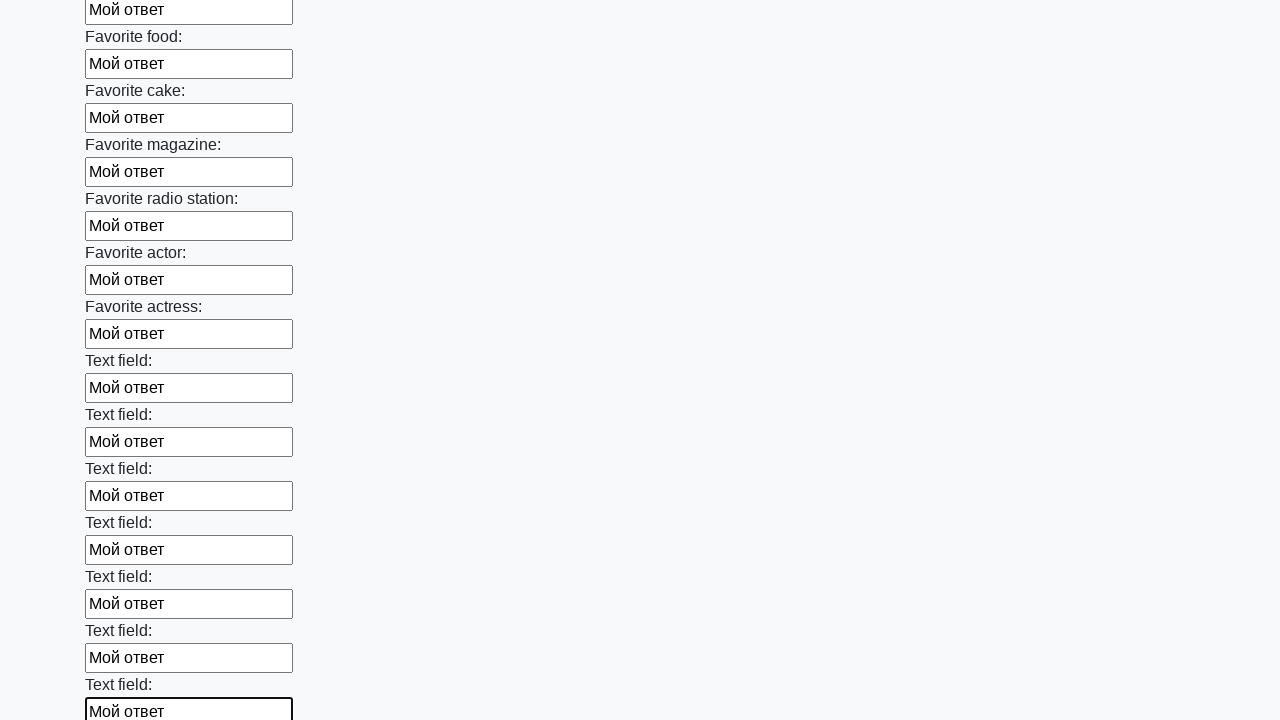

Filled input field with 'Мой ответ' on input >> nth=33
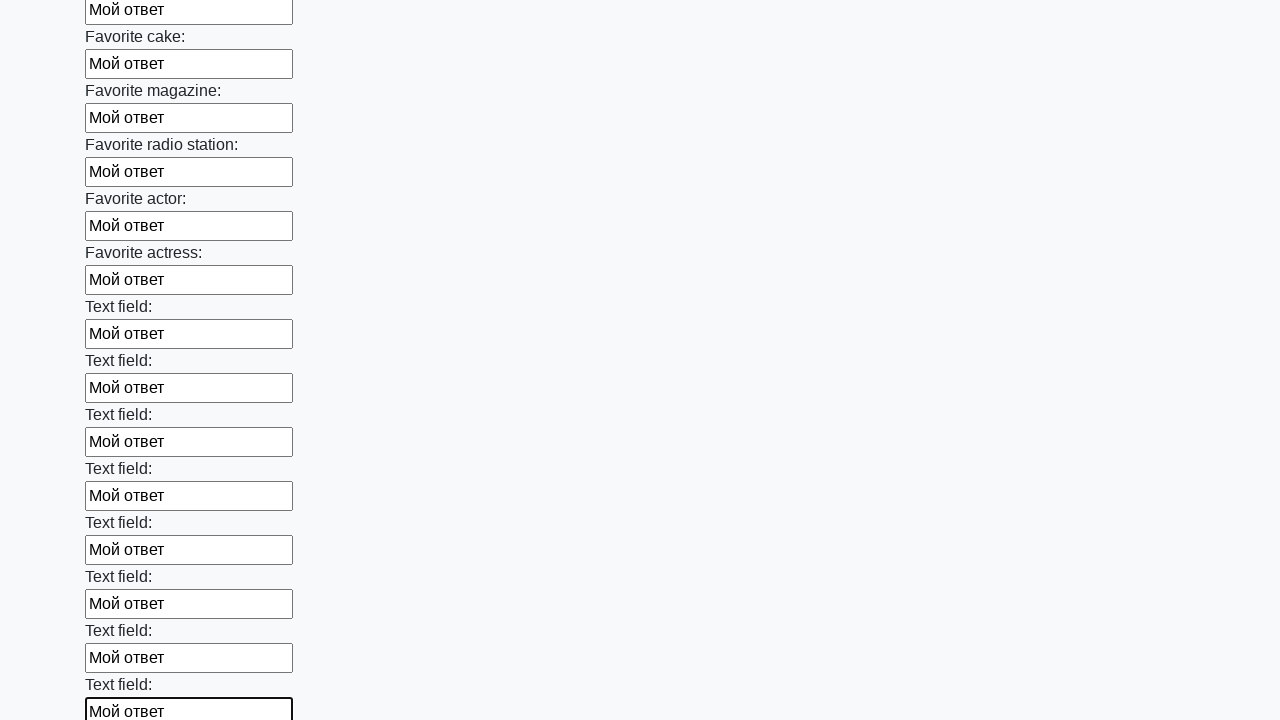

Filled input field with 'Мой ответ' on input >> nth=34
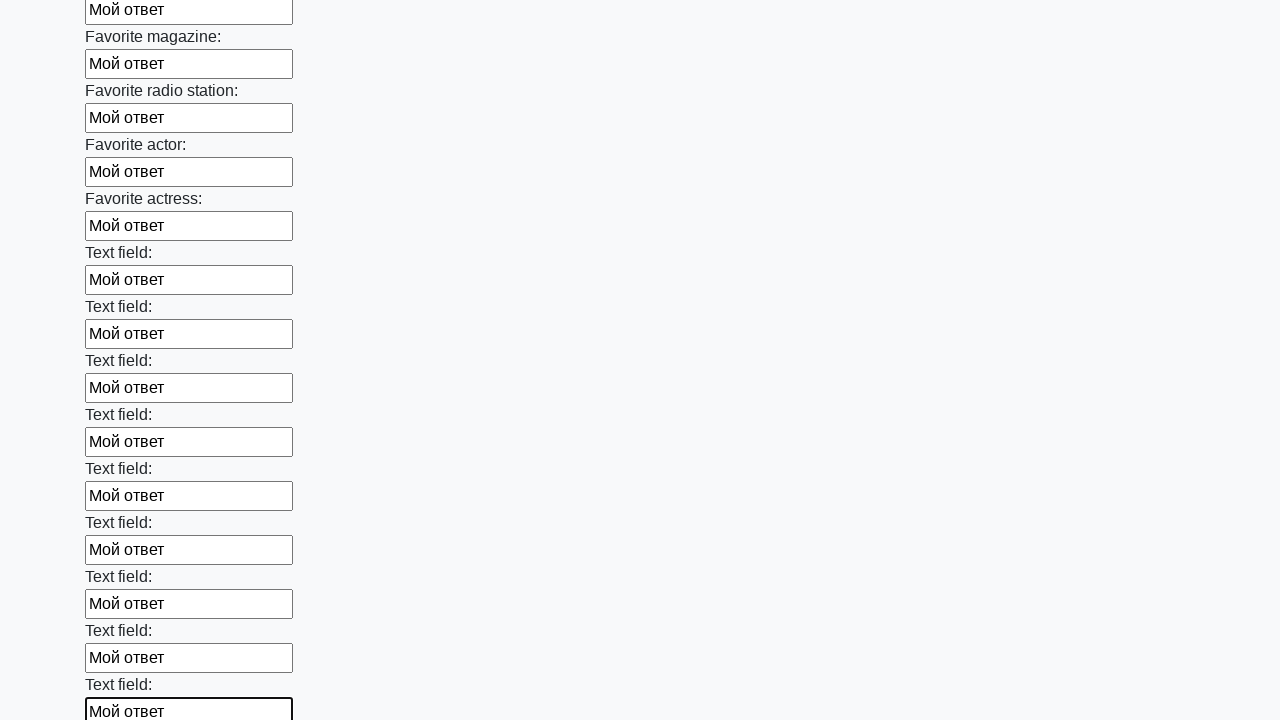

Filled input field with 'Мой ответ' on input >> nth=35
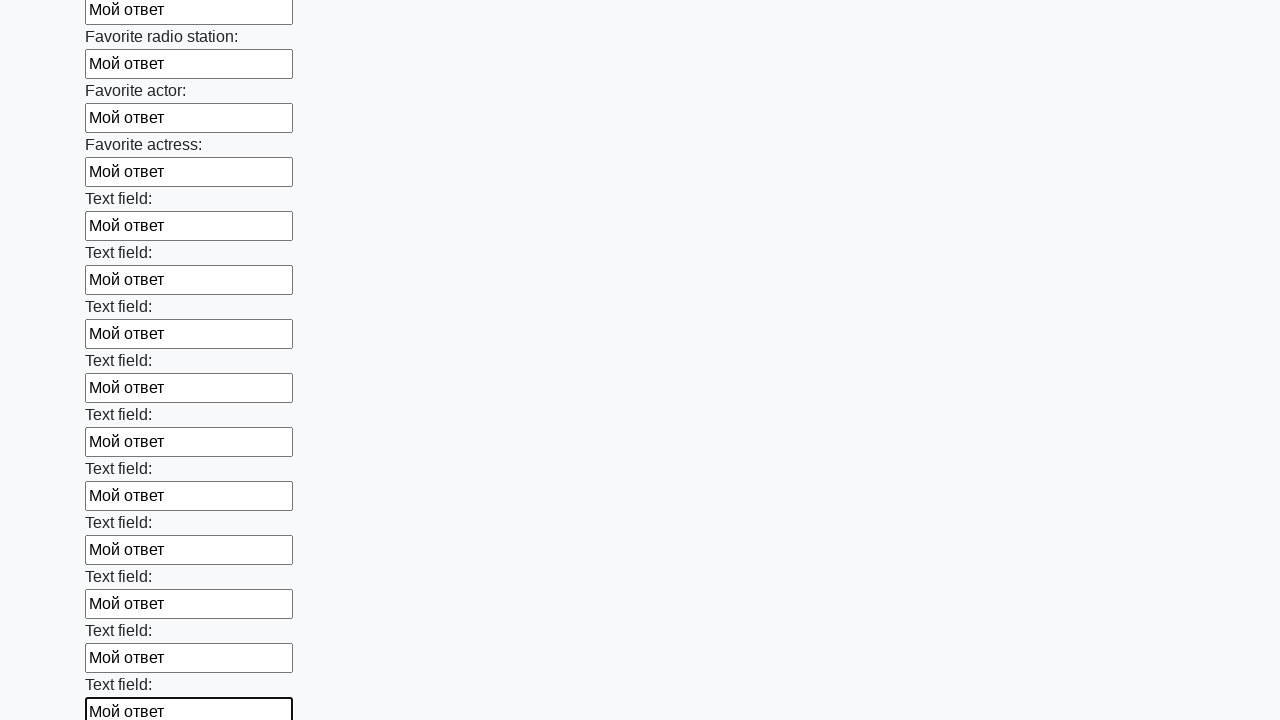

Filled input field with 'Мой ответ' on input >> nth=36
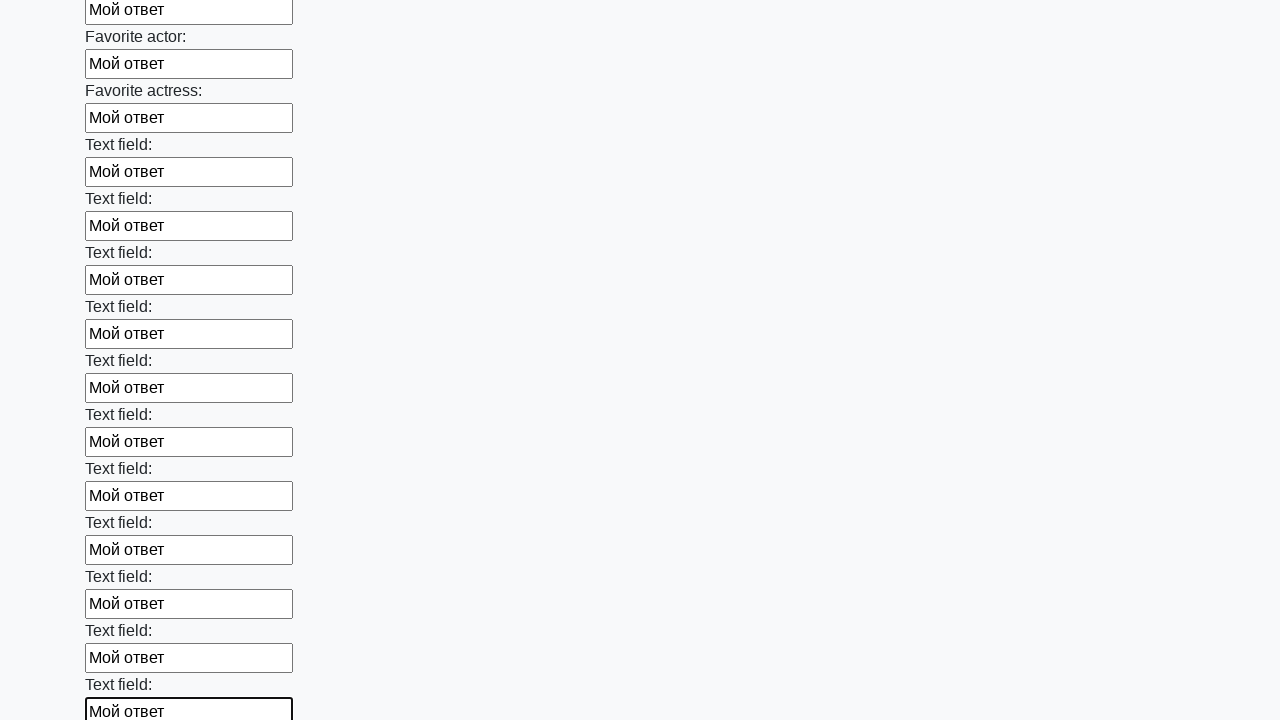

Filled input field with 'Мой ответ' on input >> nth=37
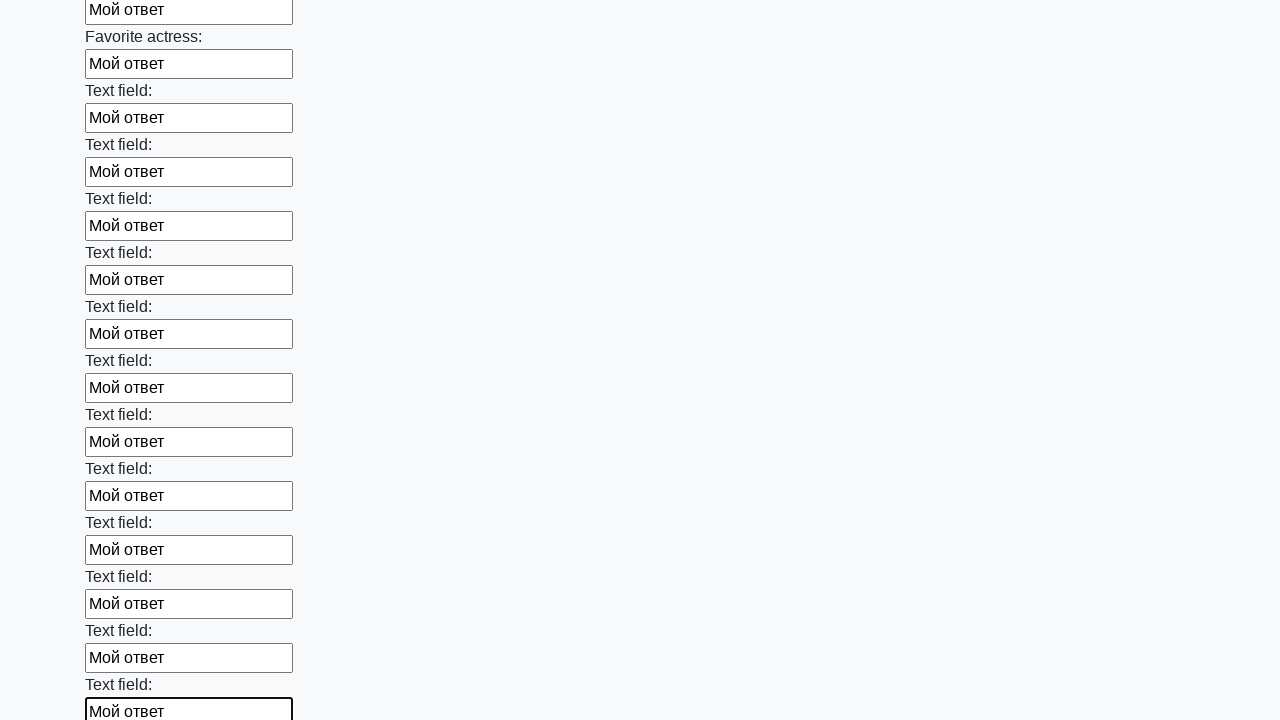

Filled input field with 'Мой ответ' on input >> nth=38
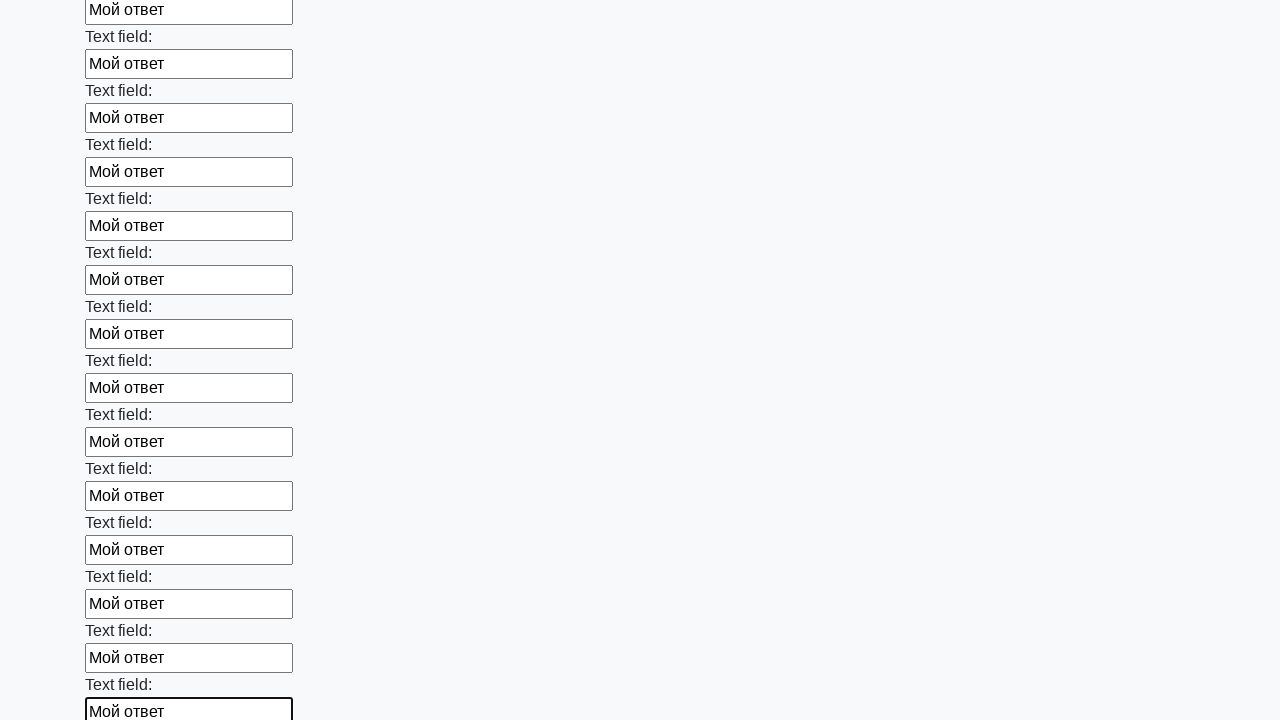

Filled input field with 'Мой ответ' on input >> nth=39
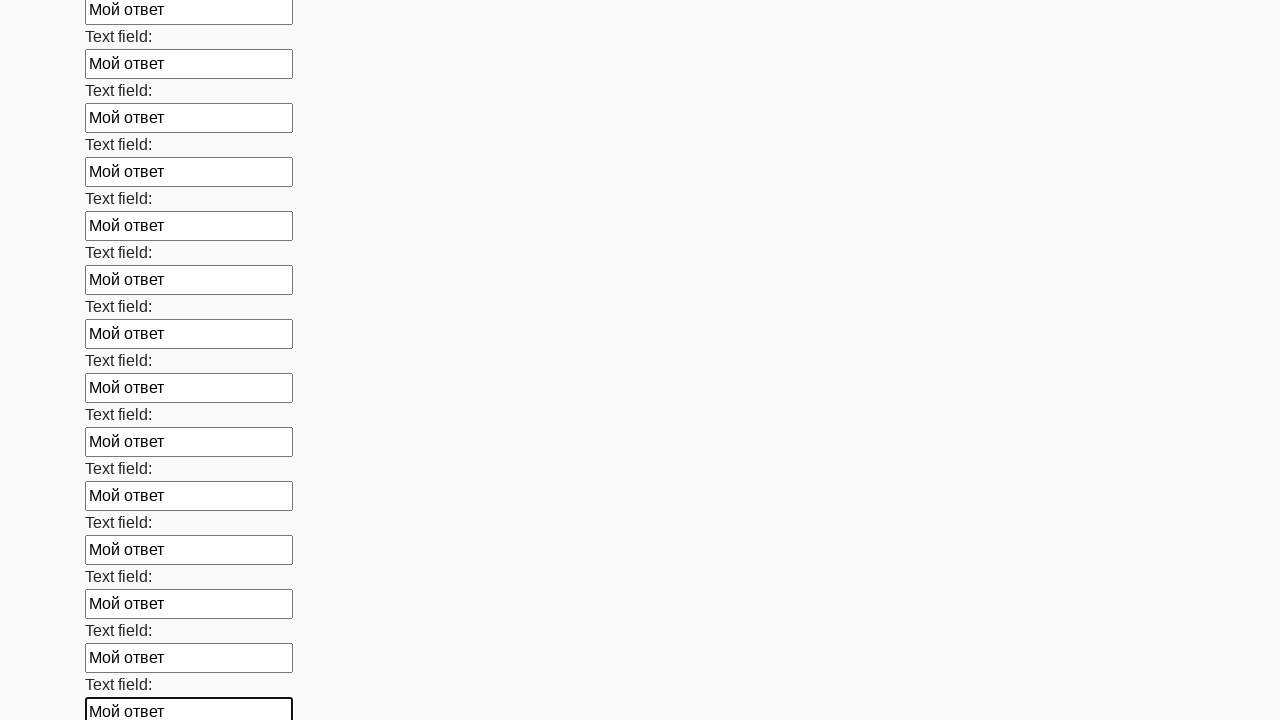

Filled input field with 'Мой ответ' on input >> nth=40
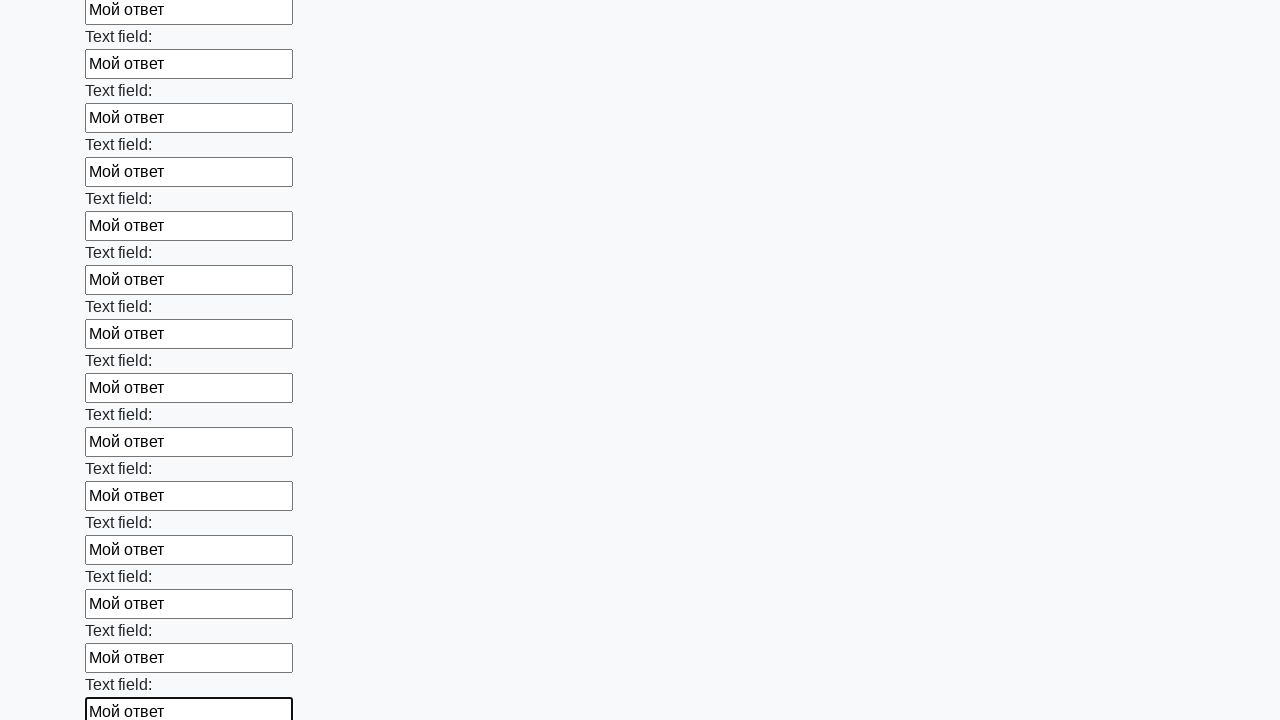

Filled input field with 'Мой ответ' on input >> nth=41
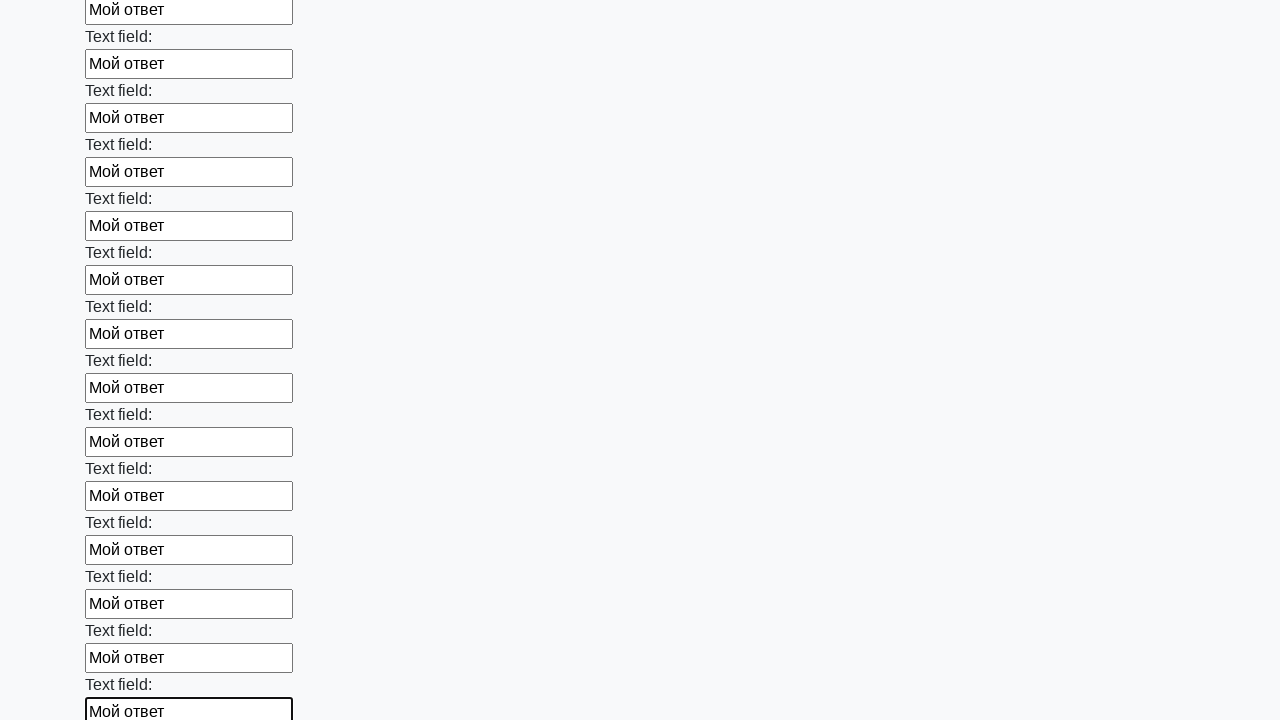

Filled input field with 'Мой ответ' on input >> nth=42
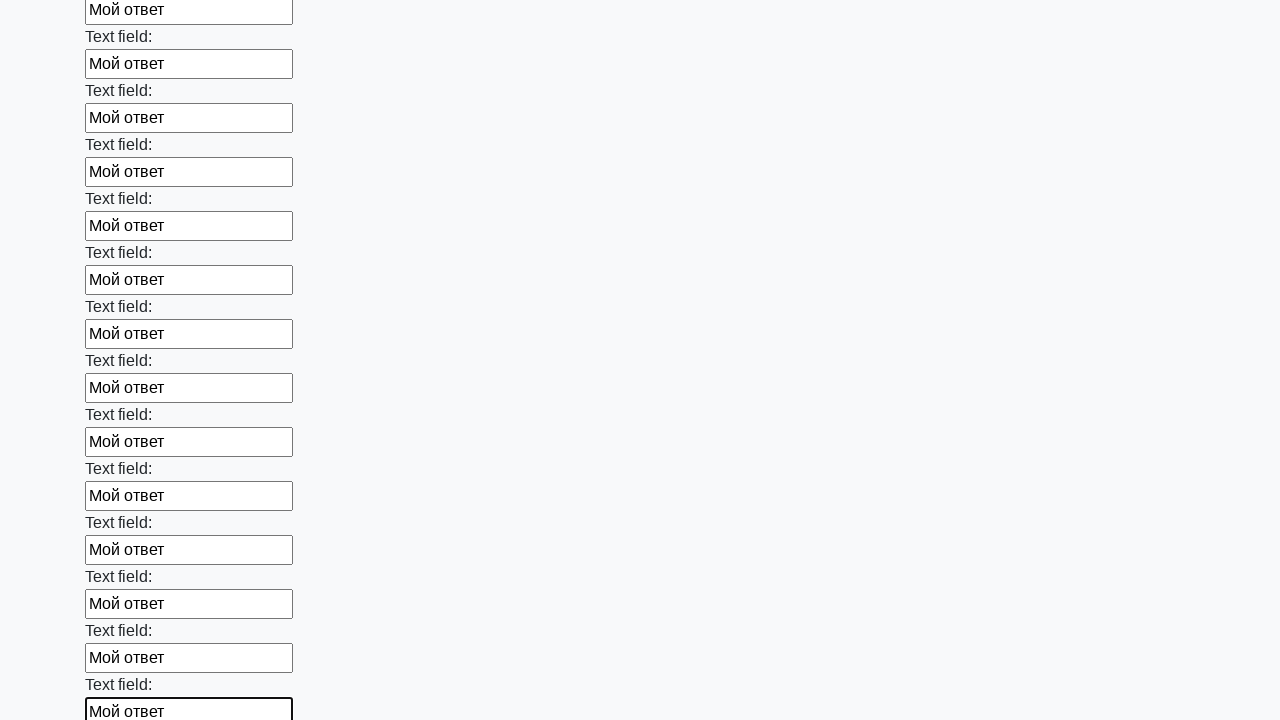

Filled input field with 'Мой ответ' on input >> nth=43
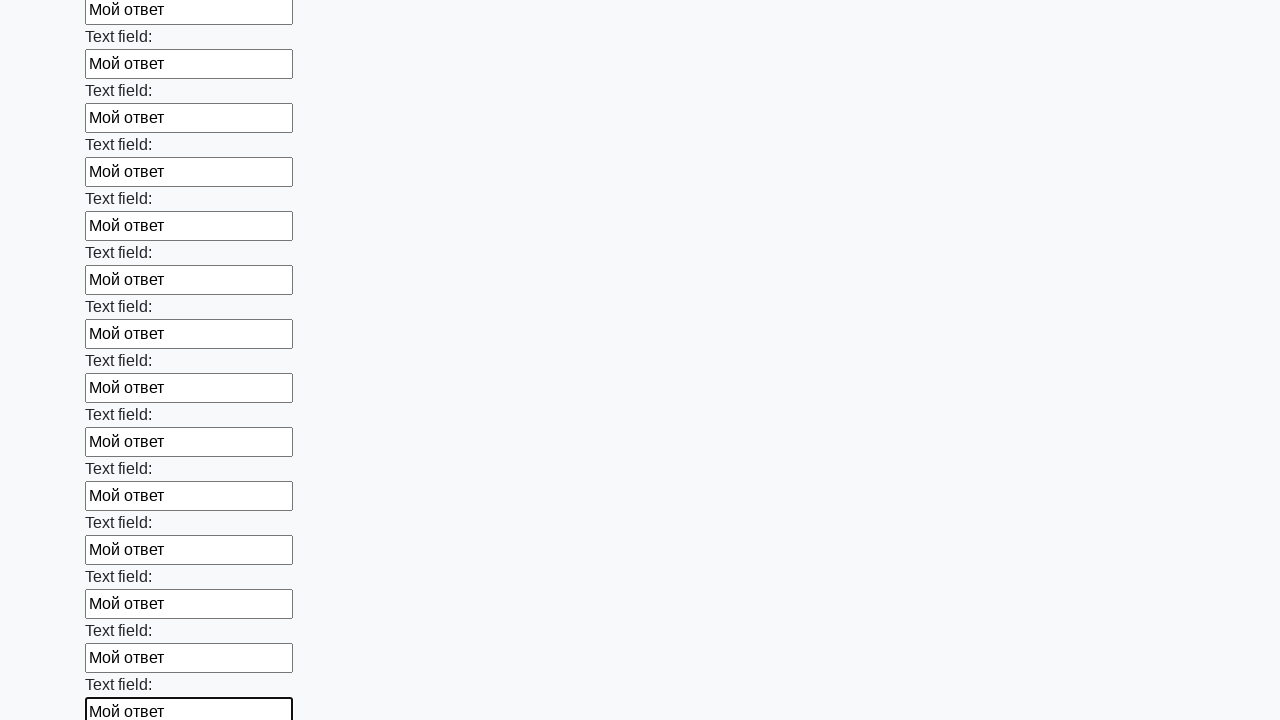

Filled input field with 'Мой ответ' on input >> nth=44
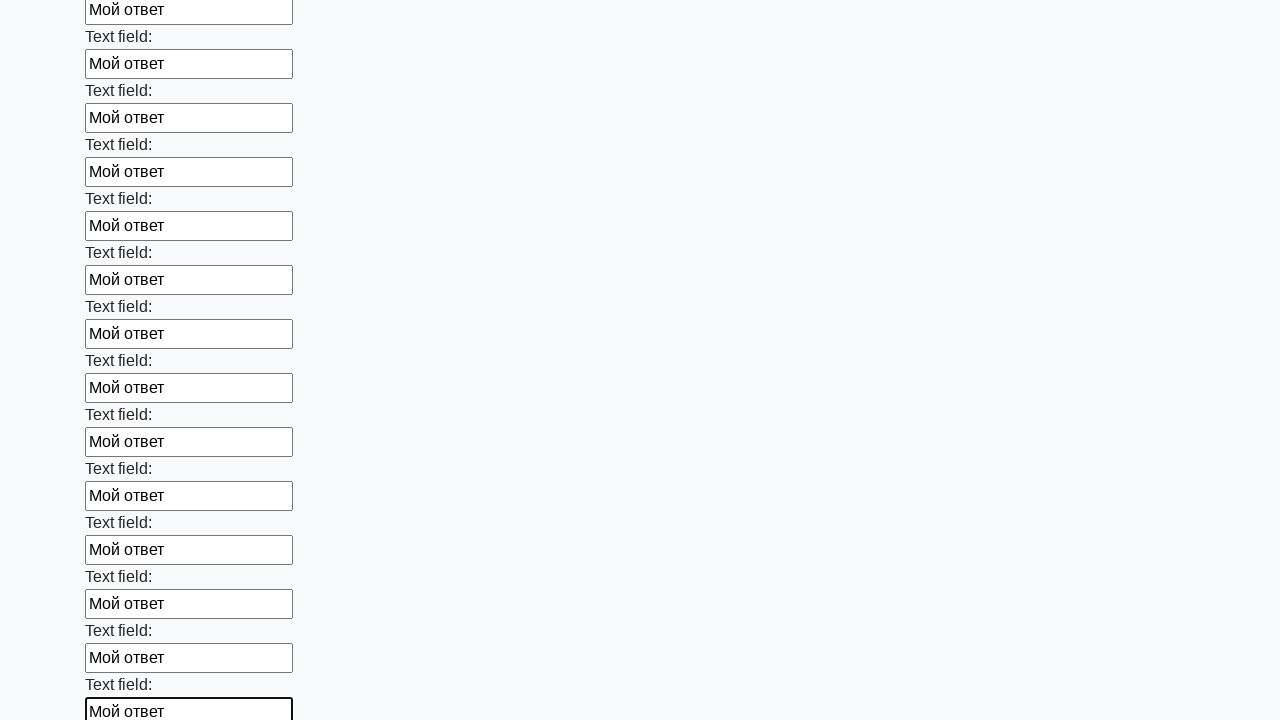

Filled input field with 'Мой ответ' on input >> nth=45
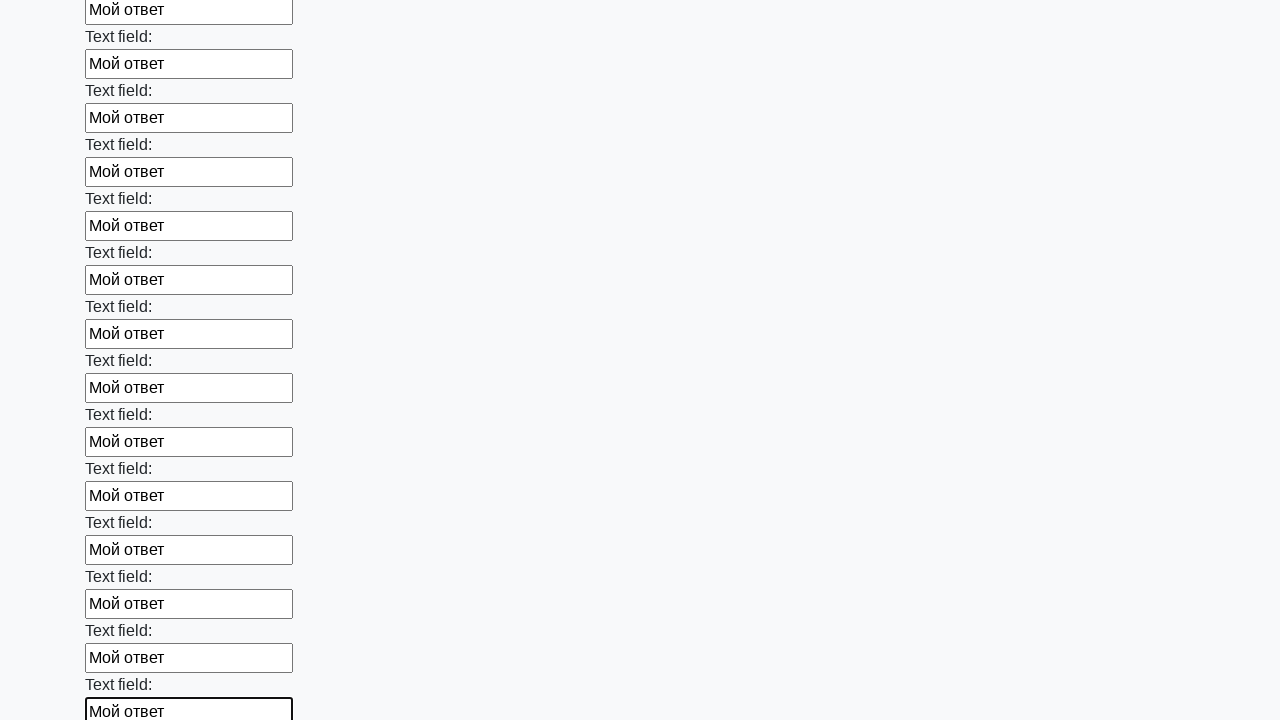

Filled input field with 'Мой ответ' on input >> nth=46
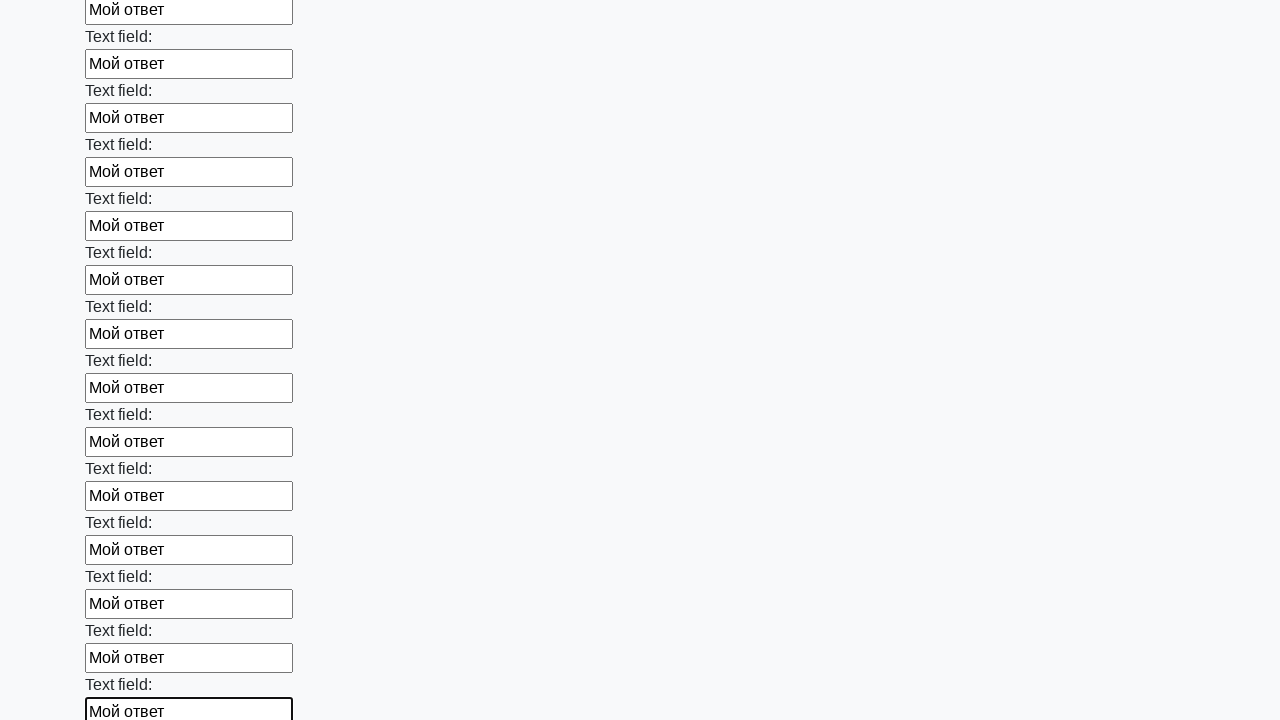

Filled input field with 'Мой ответ' on input >> nth=47
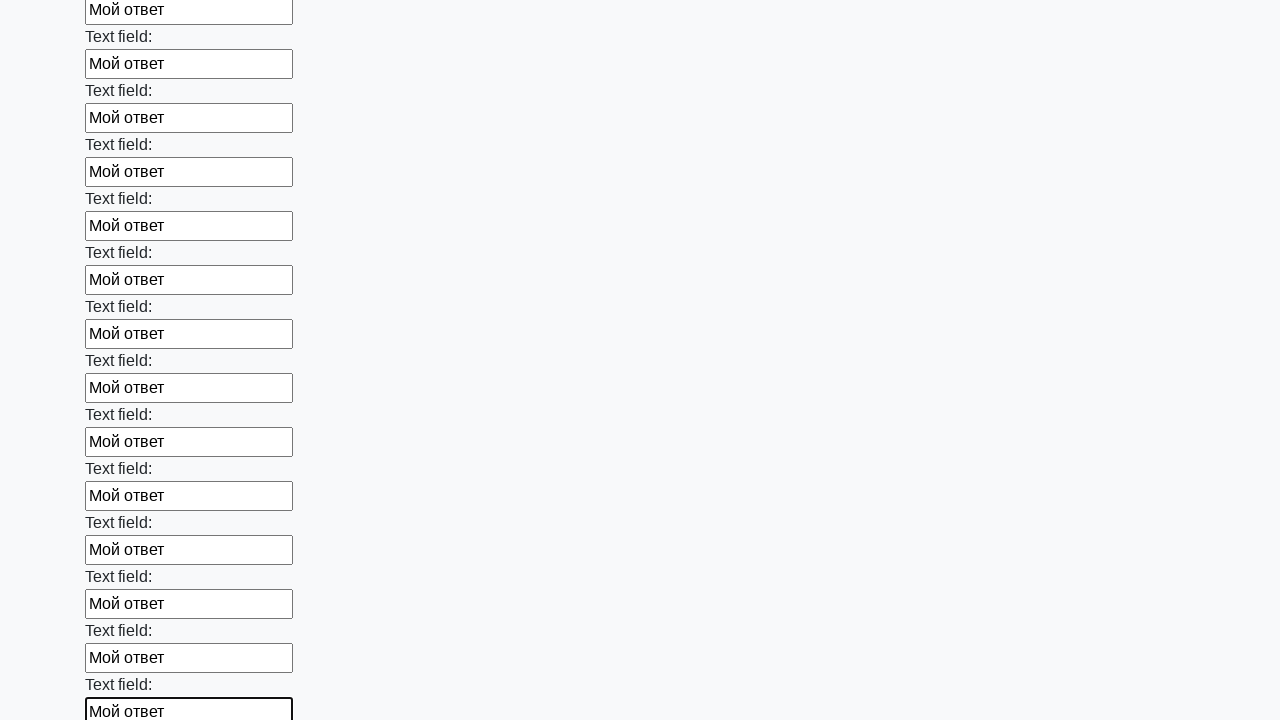

Filled input field with 'Мой ответ' on input >> nth=48
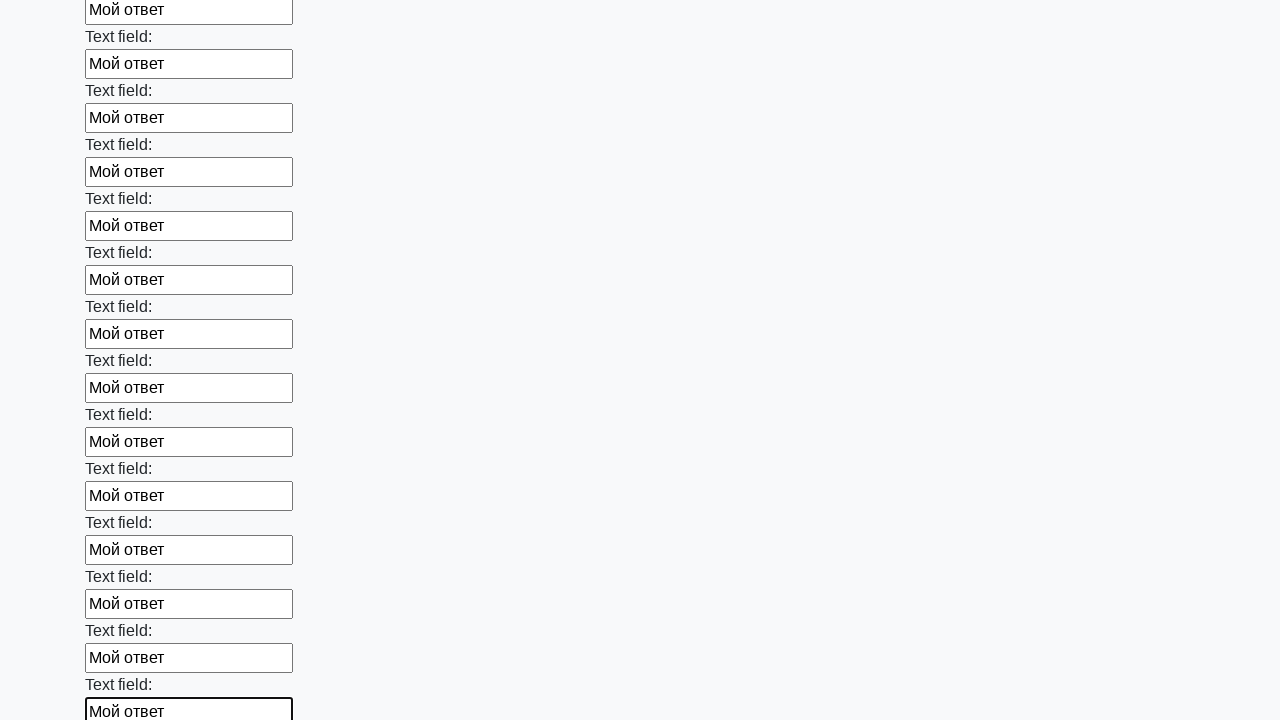

Filled input field with 'Мой ответ' on input >> nth=49
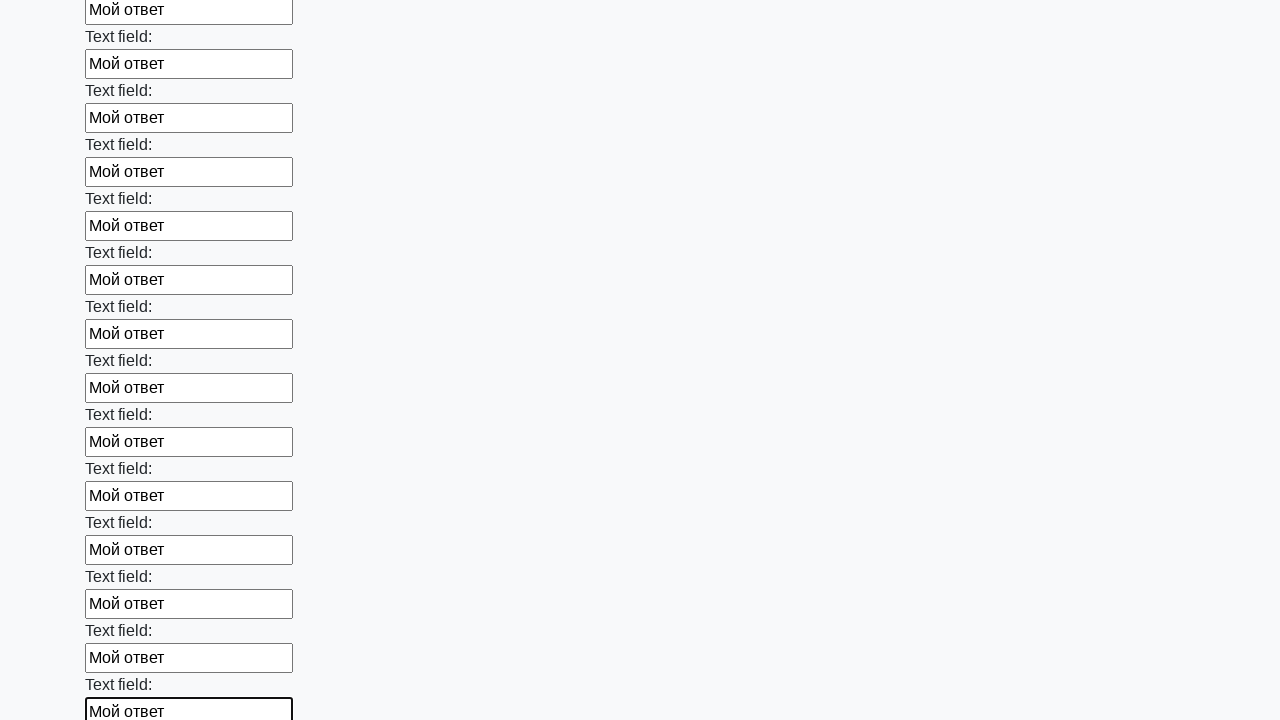

Filled input field with 'Мой ответ' on input >> nth=50
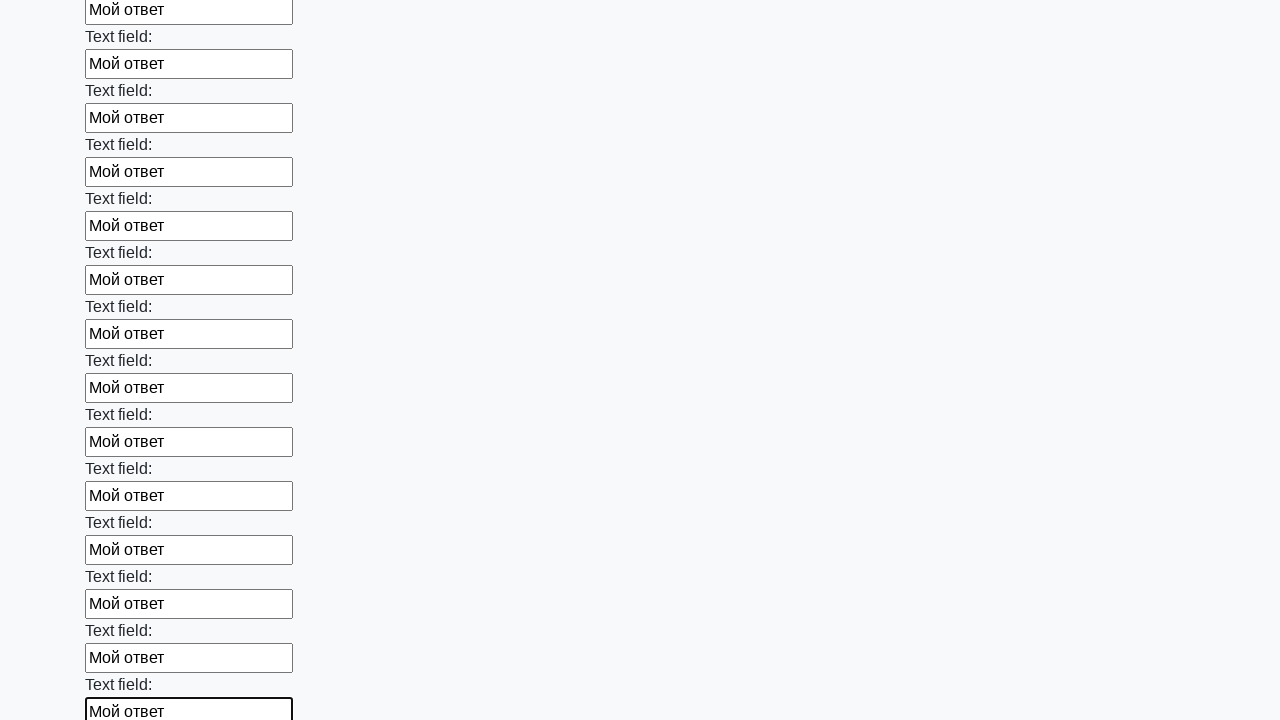

Filled input field with 'Мой ответ' on input >> nth=51
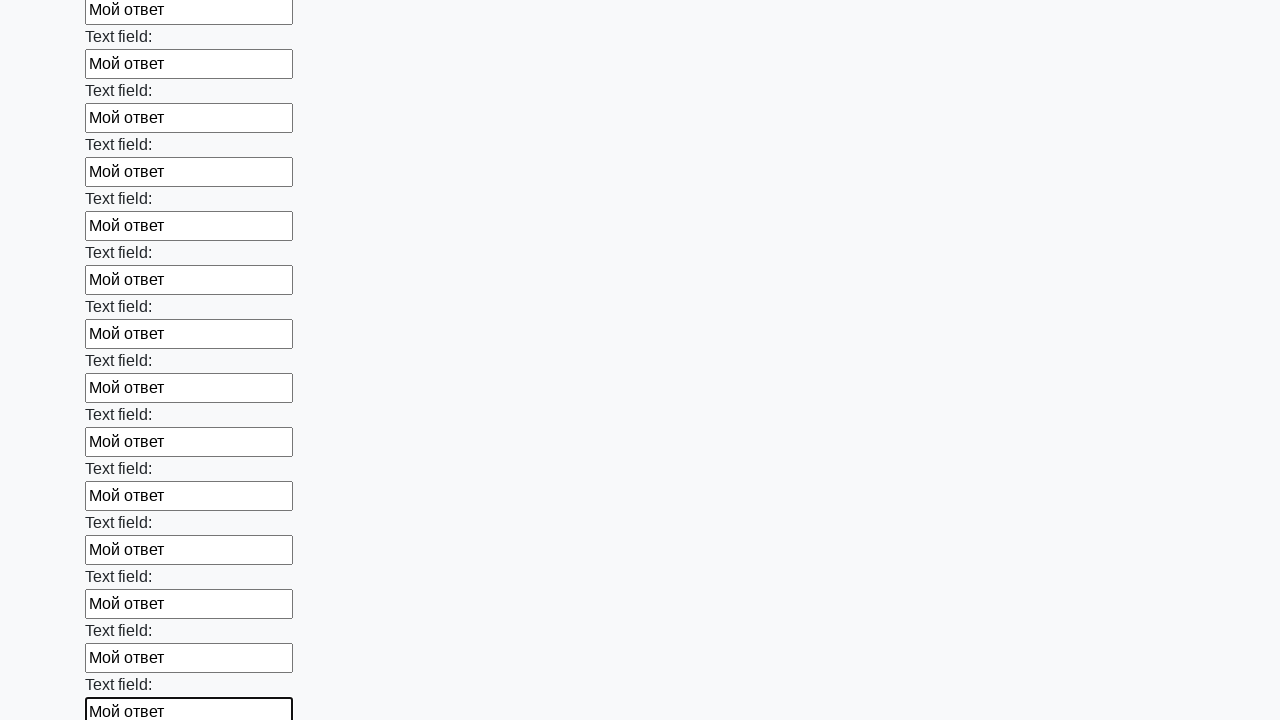

Filled input field with 'Мой ответ' on input >> nth=52
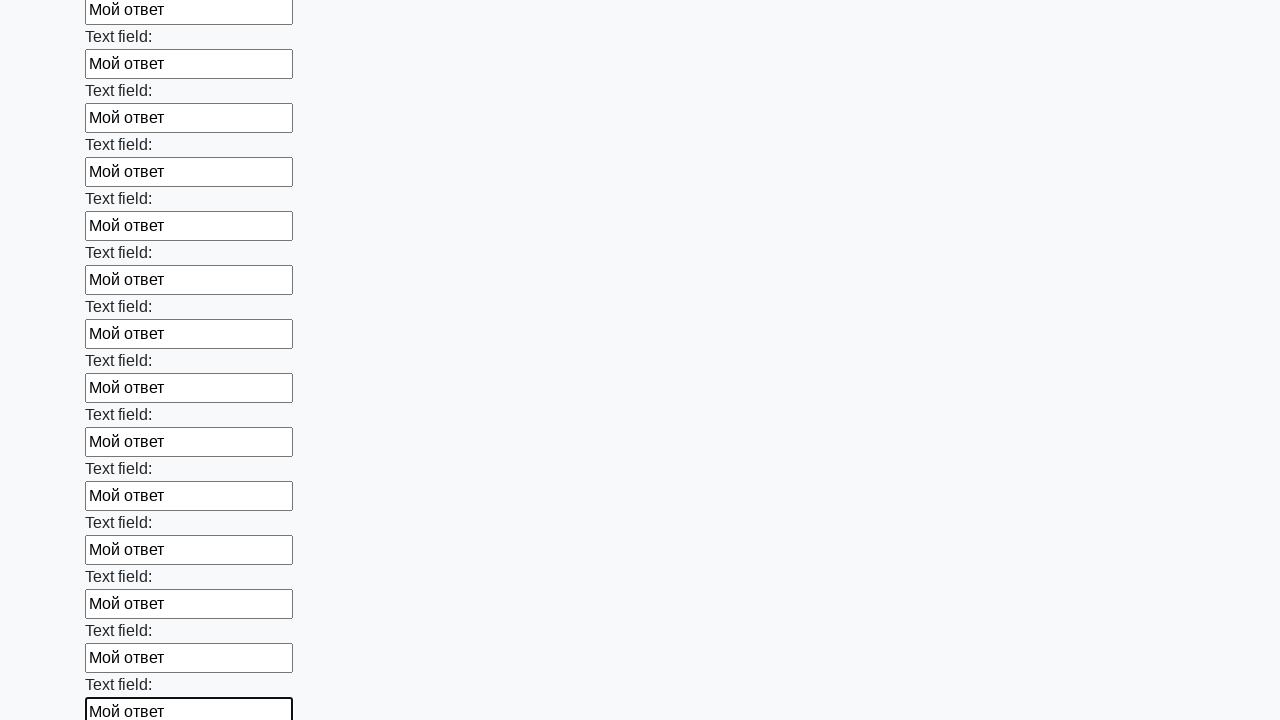

Filled input field with 'Мой ответ' on input >> nth=53
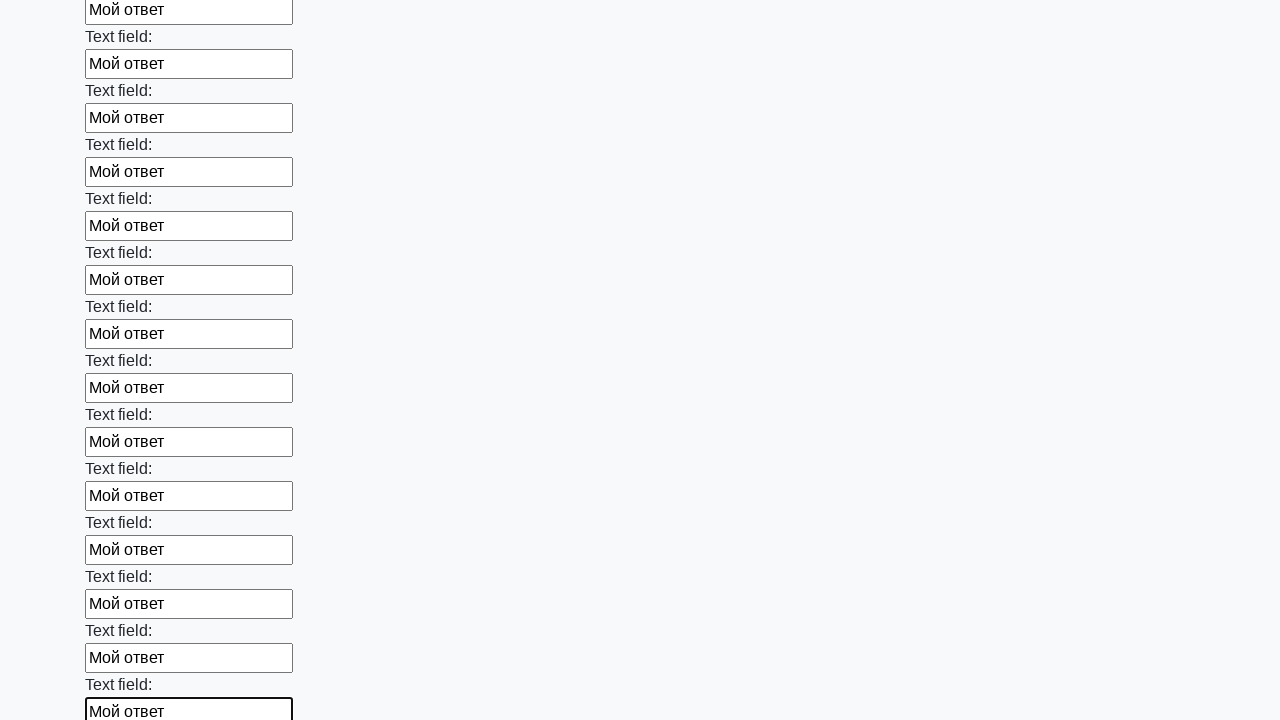

Filled input field with 'Мой ответ' on input >> nth=54
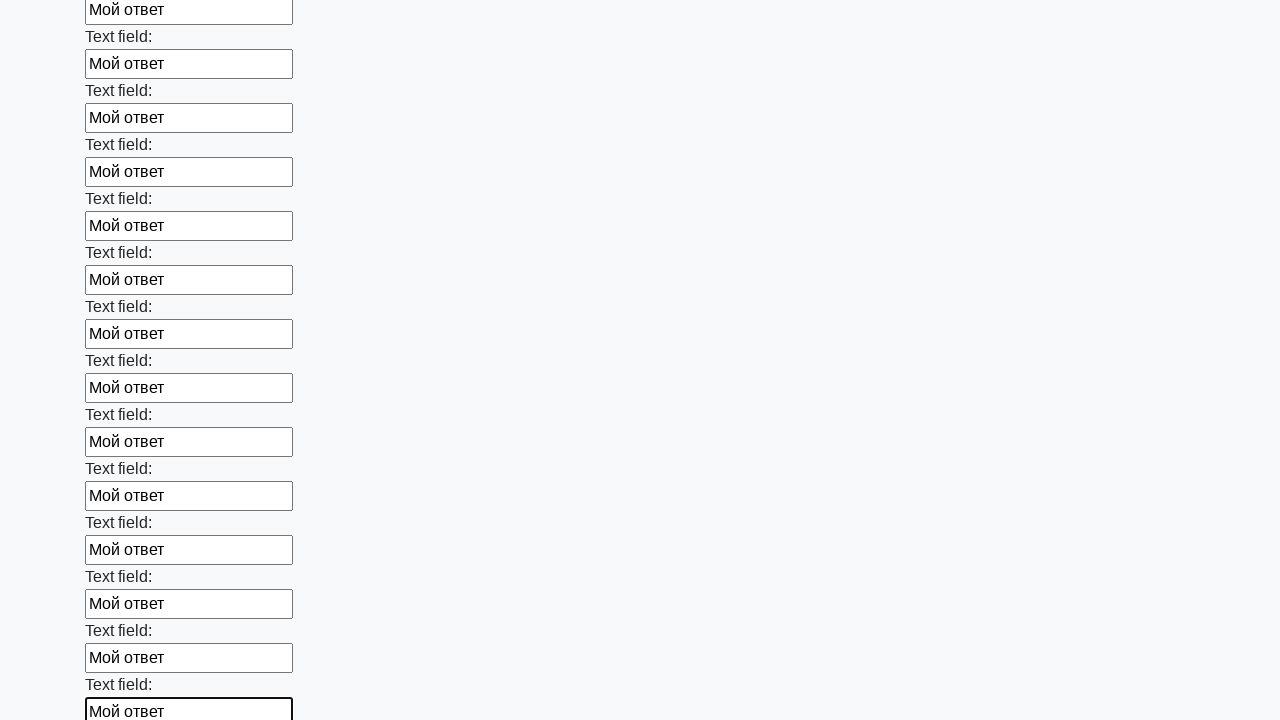

Filled input field with 'Мой ответ' on input >> nth=55
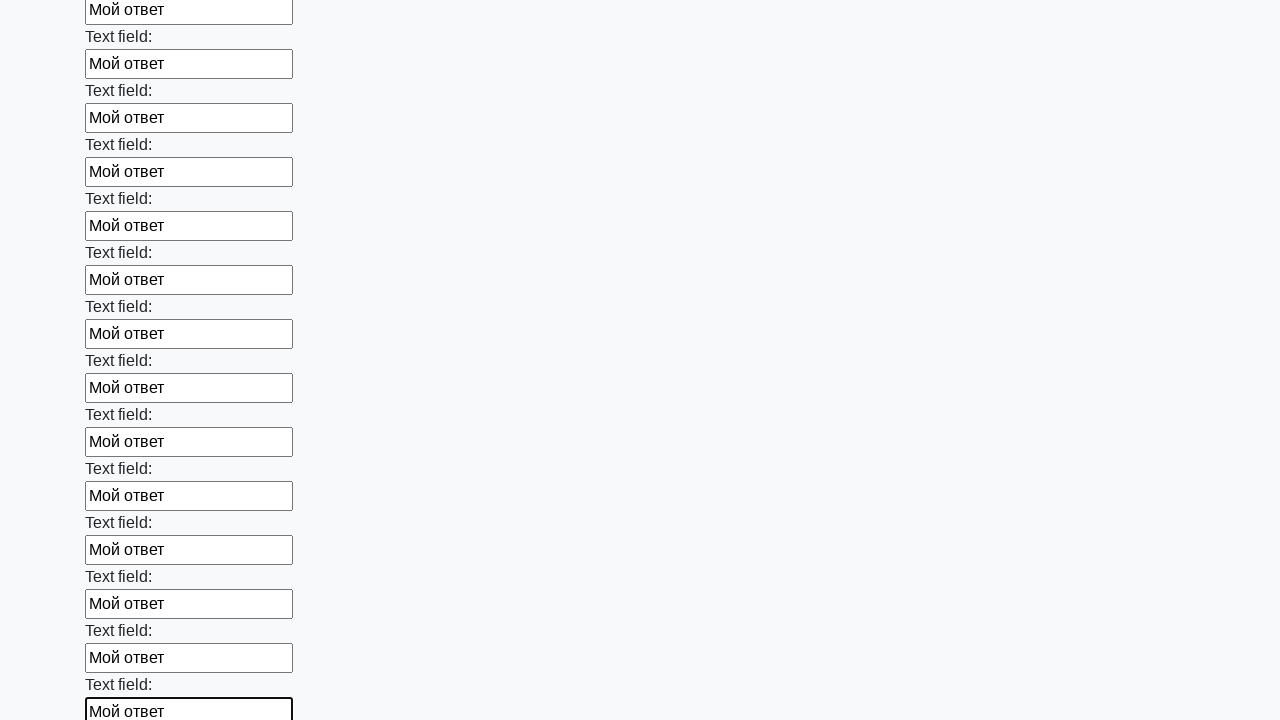

Filled input field with 'Мой ответ' on input >> nth=56
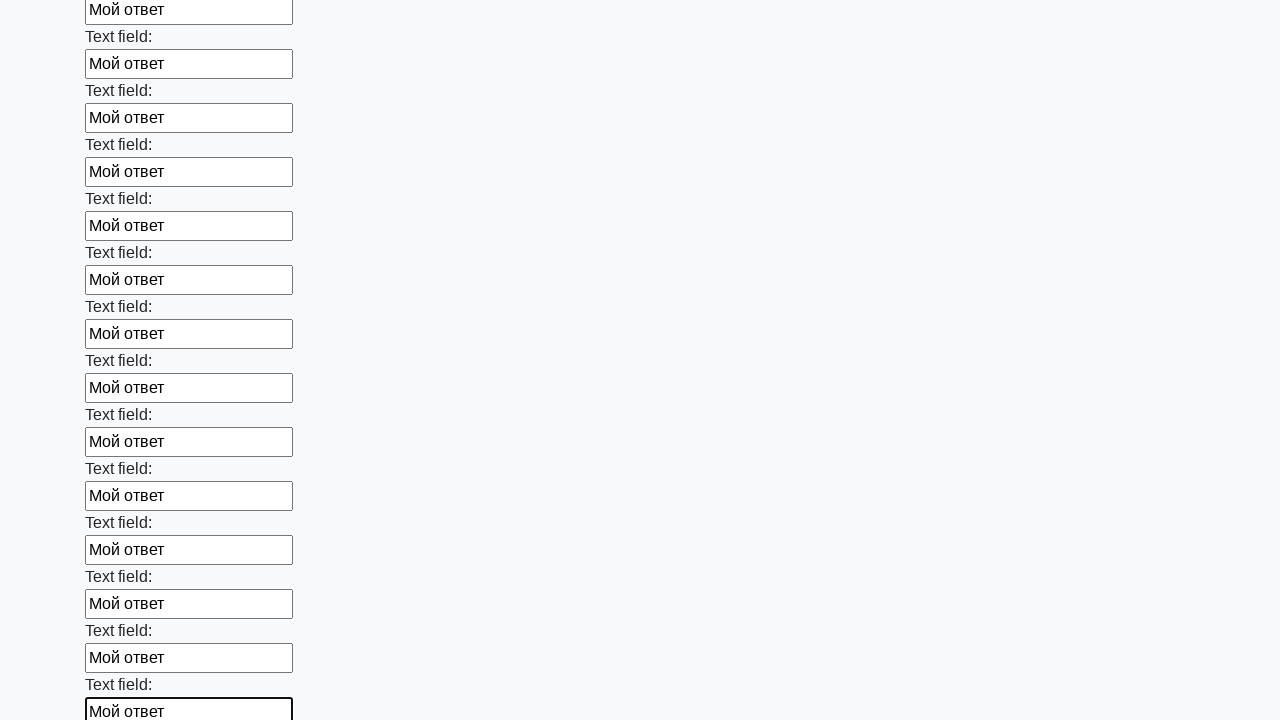

Filled input field with 'Мой ответ' on input >> nth=57
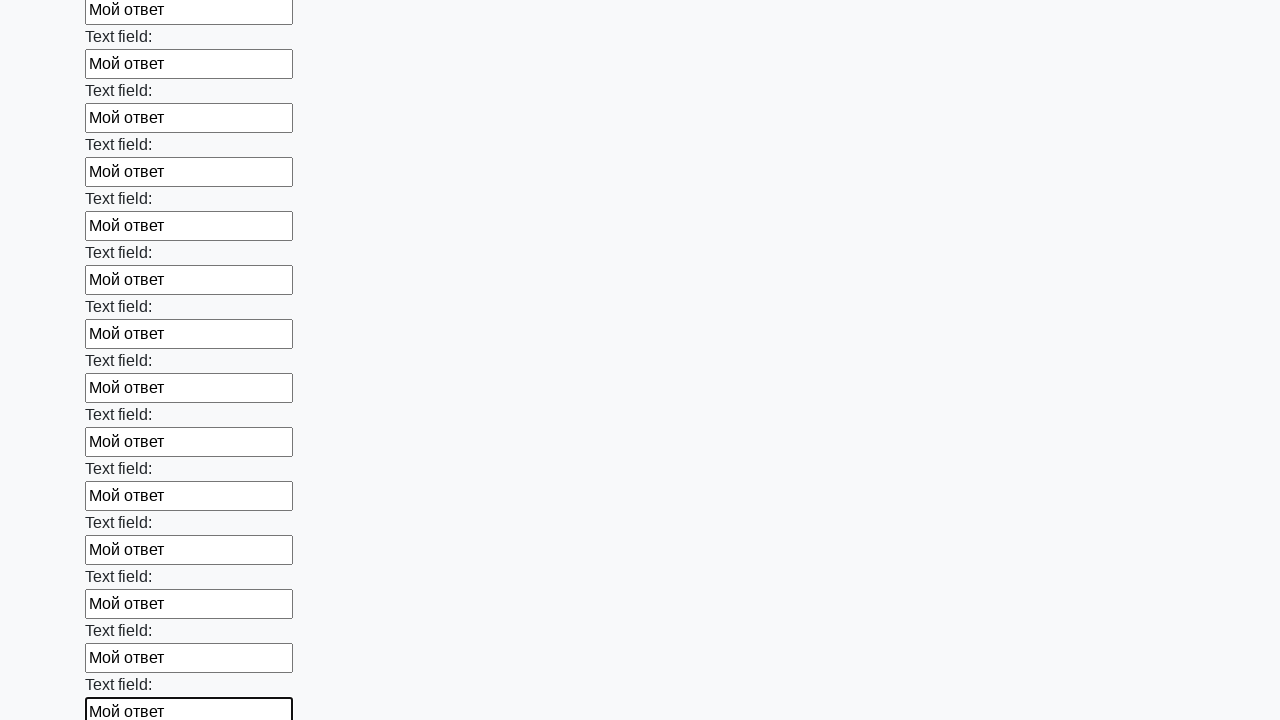

Filled input field with 'Мой ответ' on input >> nth=58
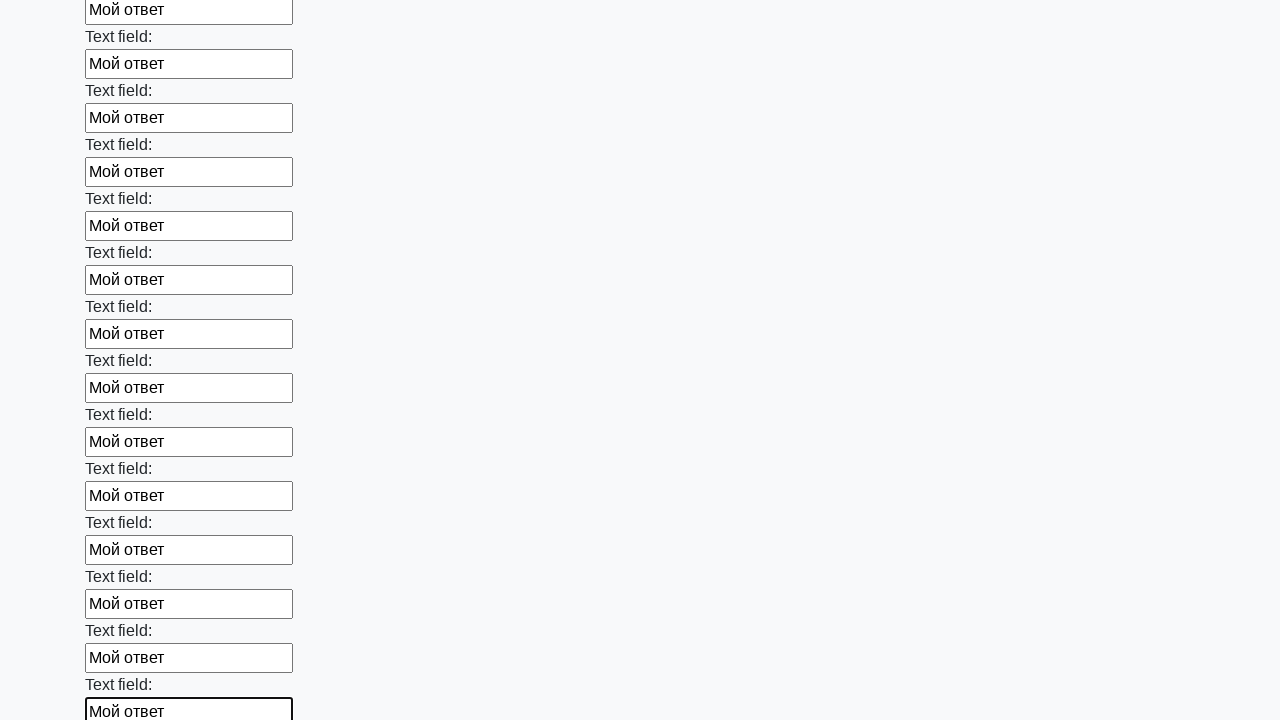

Filled input field with 'Мой ответ' on input >> nth=59
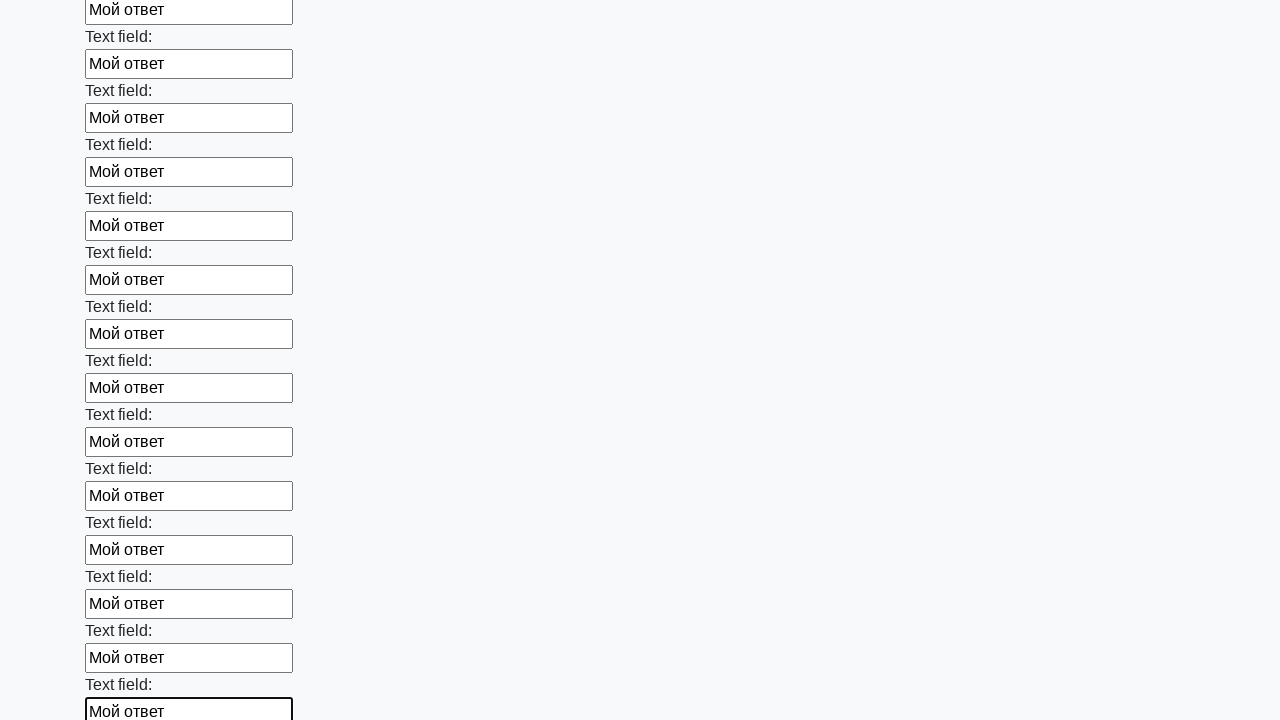

Filled input field with 'Мой ответ' on input >> nth=60
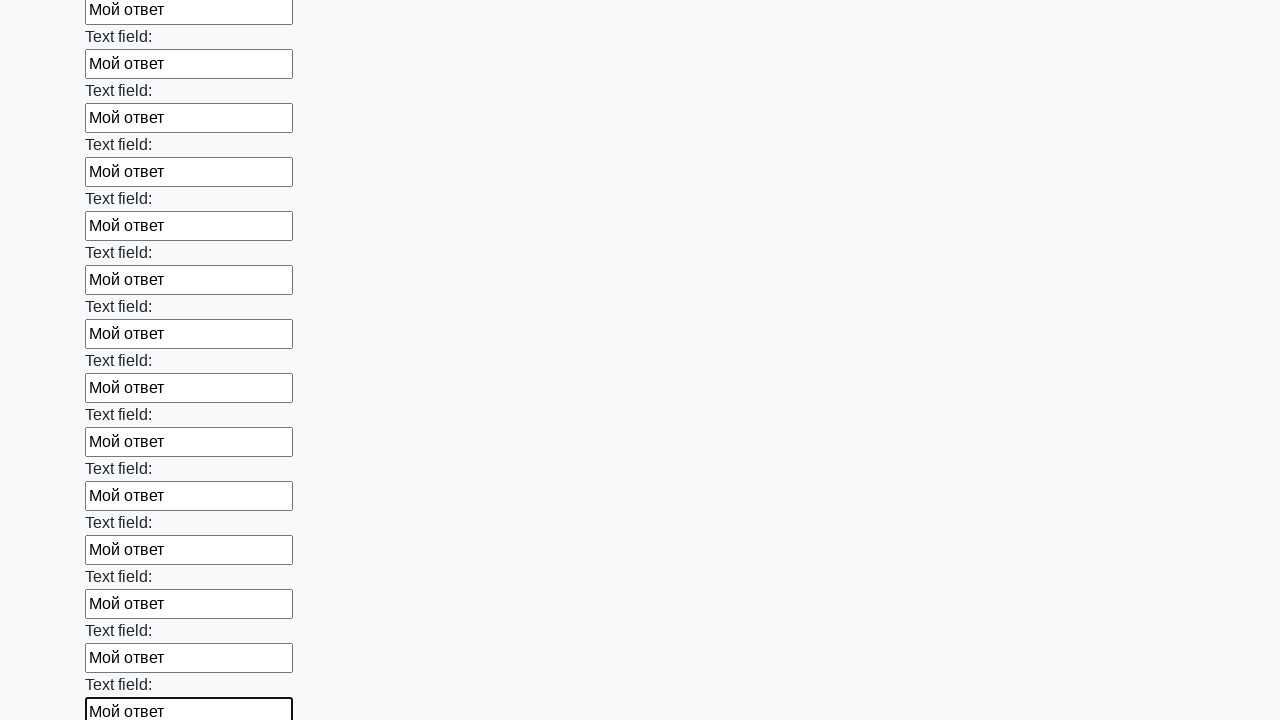

Filled input field with 'Мой ответ' on input >> nth=61
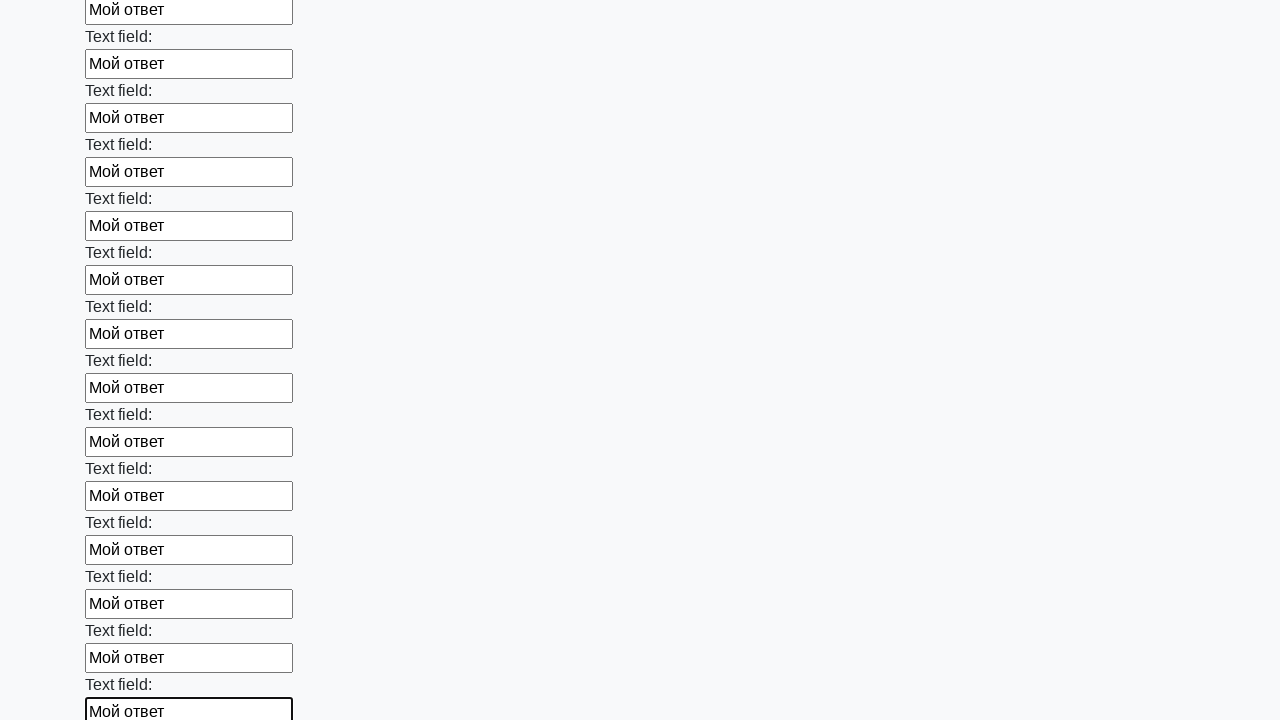

Filled input field with 'Мой ответ' on input >> nth=62
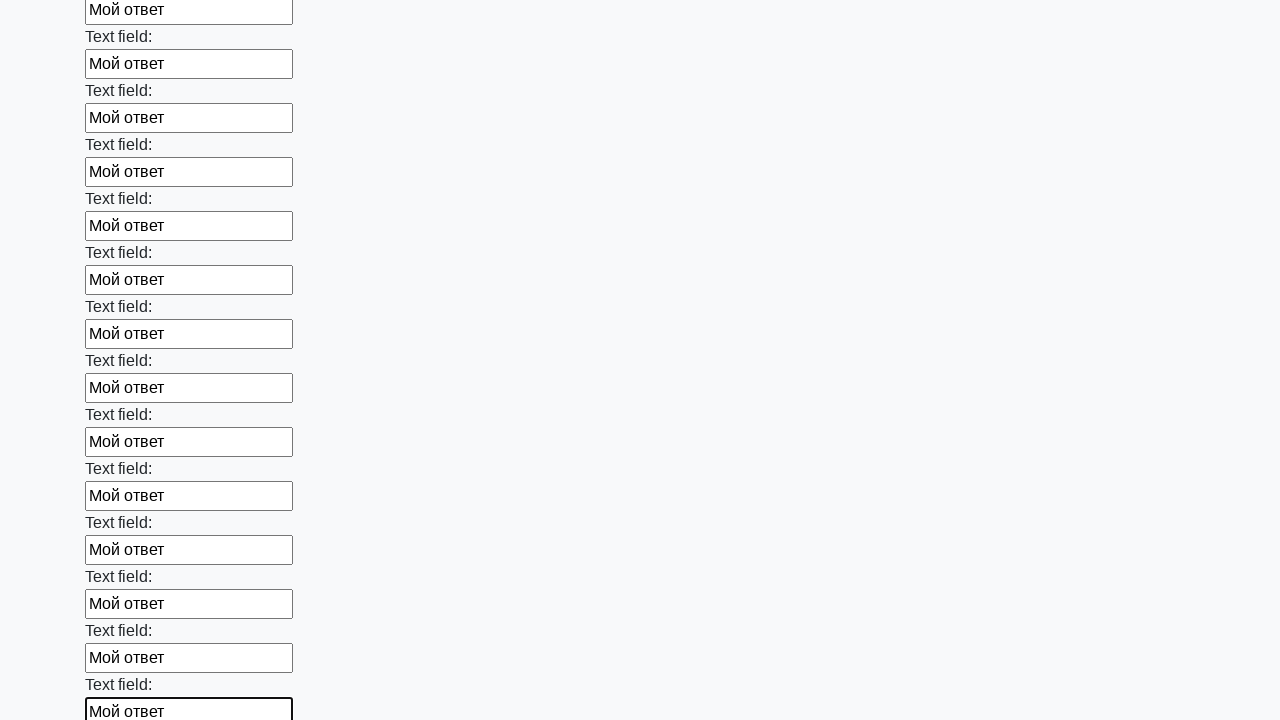

Filled input field with 'Мой ответ' on input >> nth=63
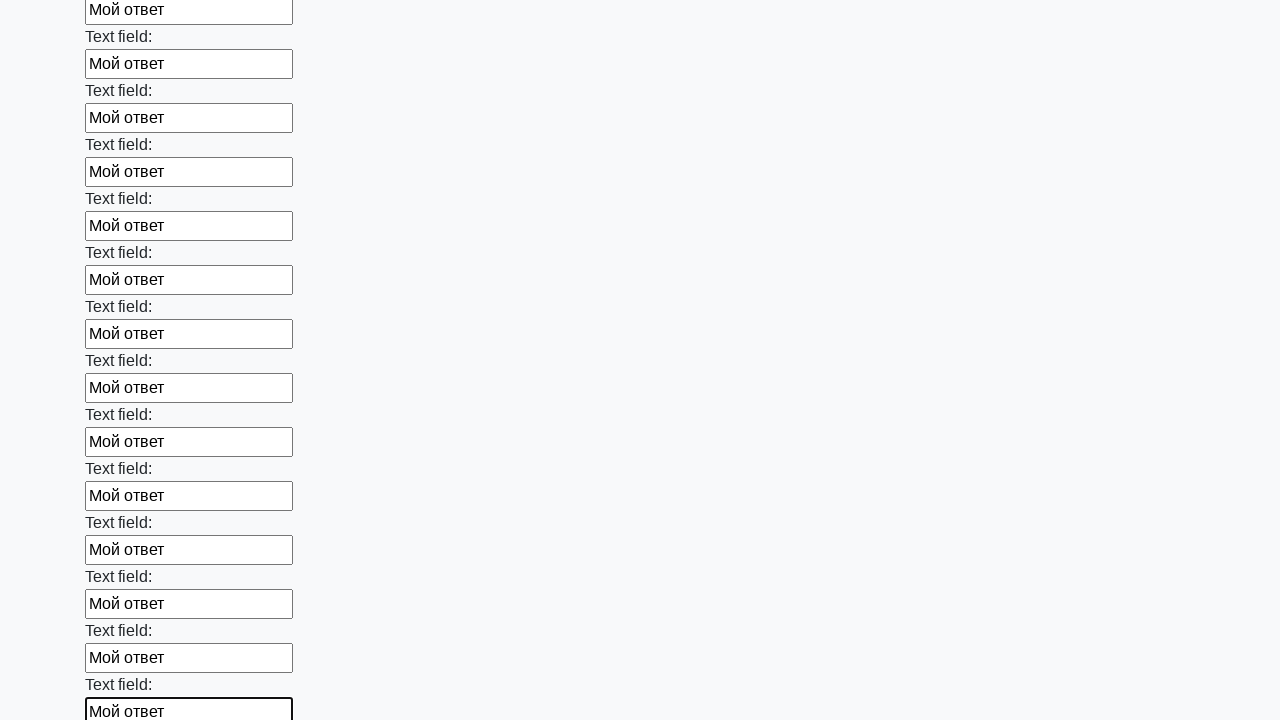

Filled input field with 'Мой ответ' on input >> nth=64
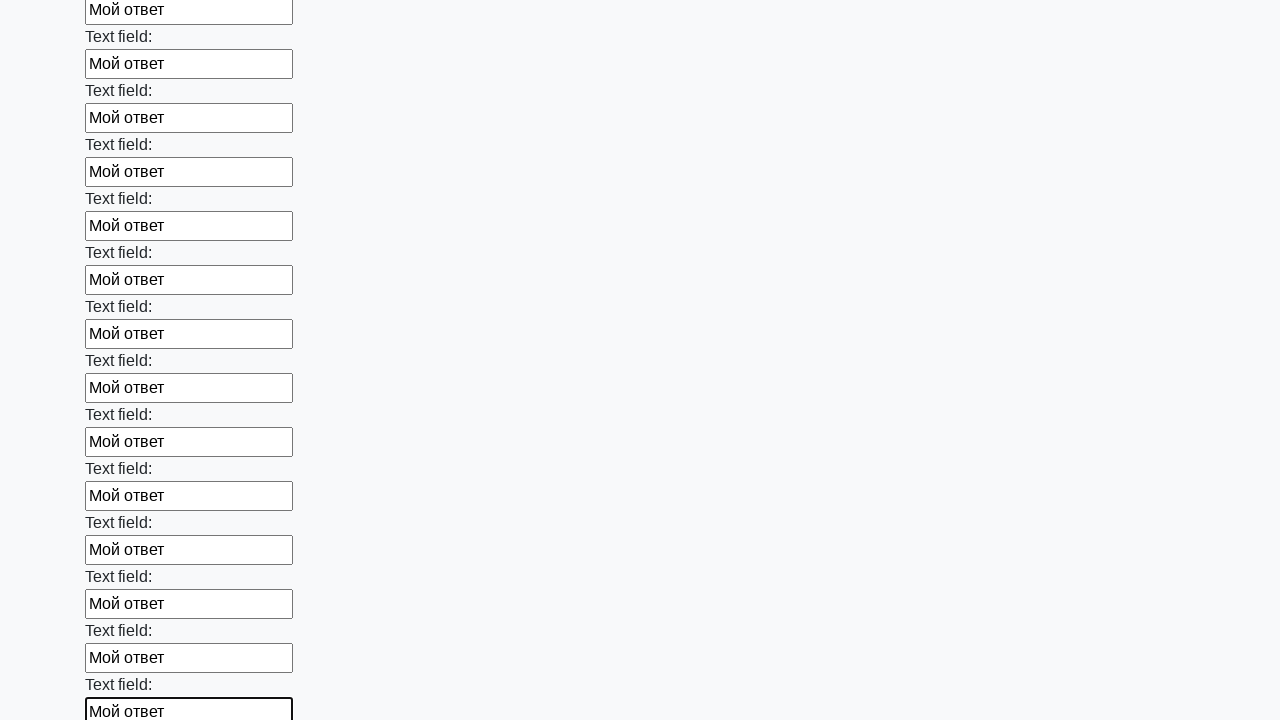

Filled input field with 'Мой ответ' on input >> nth=65
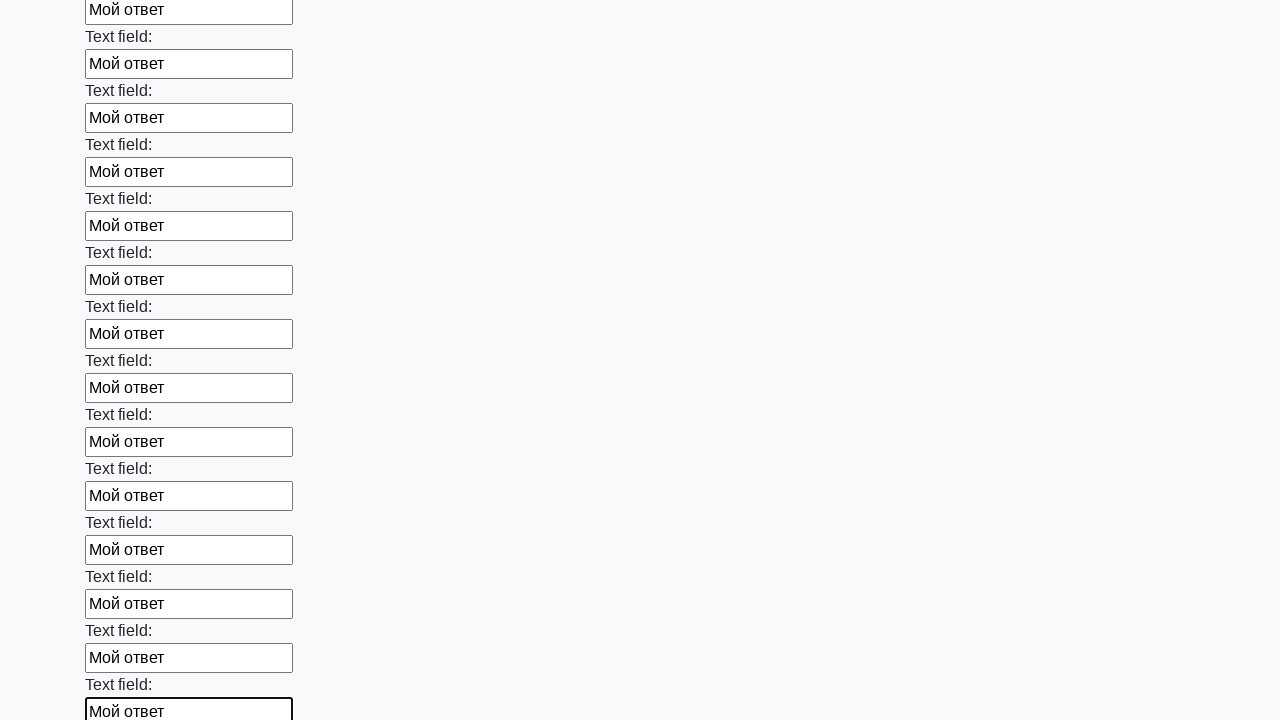

Filled input field with 'Мой ответ' on input >> nth=66
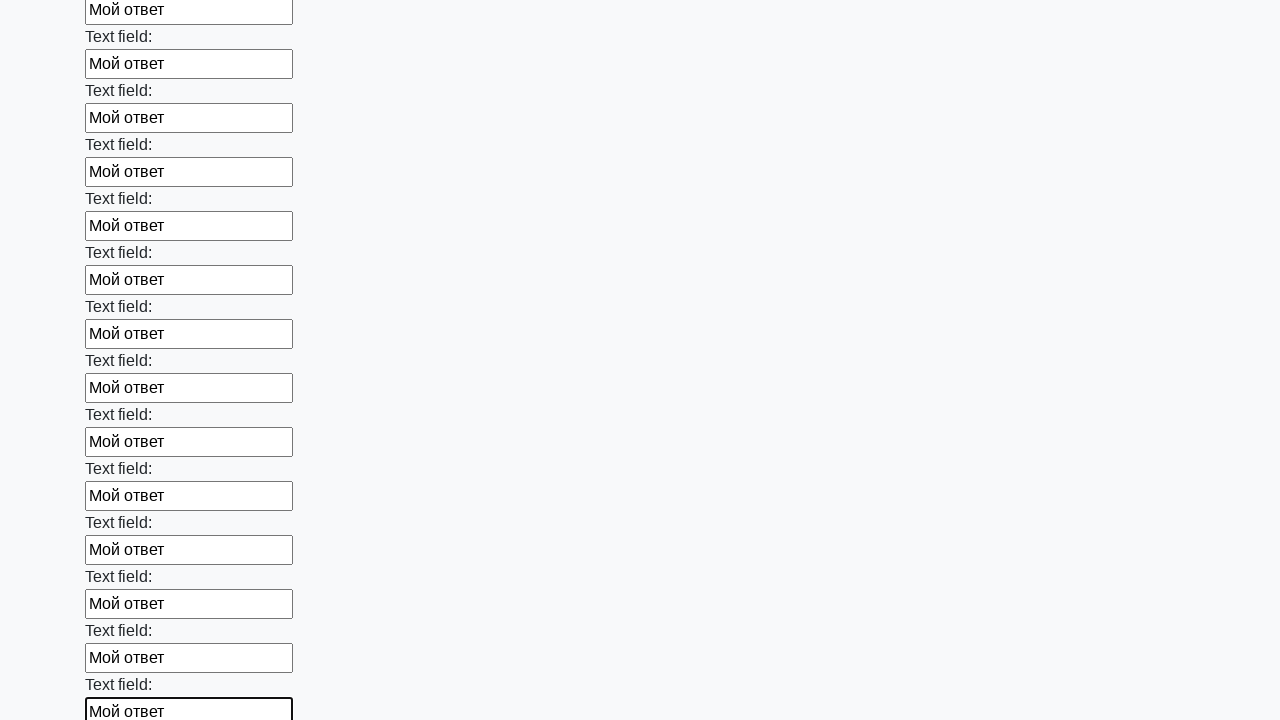

Filled input field with 'Мой ответ' on input >> nth=67
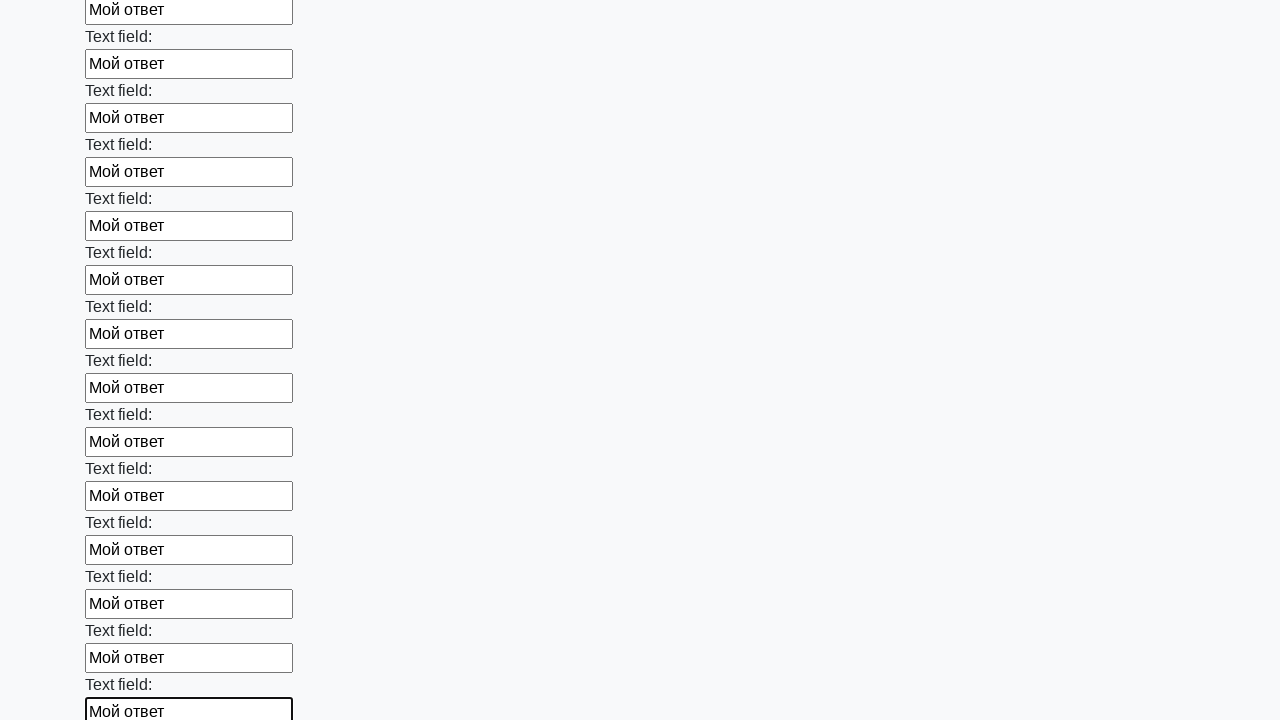

Filled input field with 'Мой ответ' on input >> nth=68
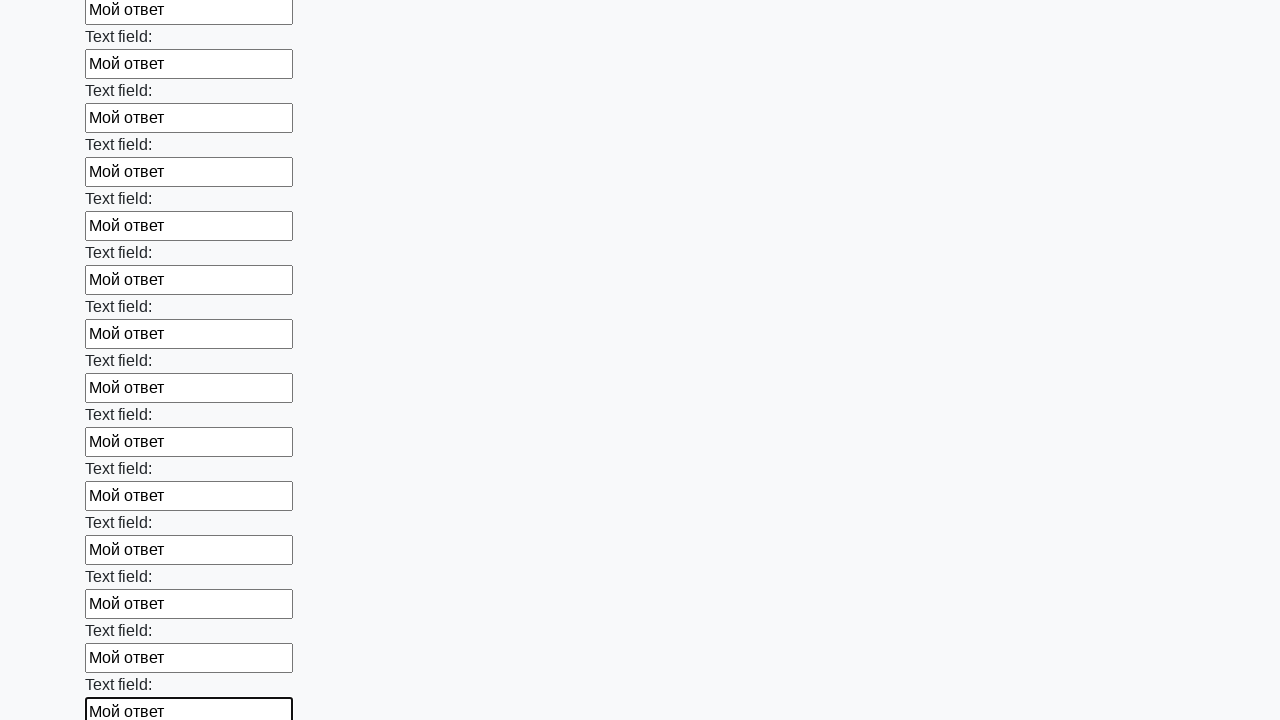

Filled input field with 'Мой ответ' on input >> nth=69
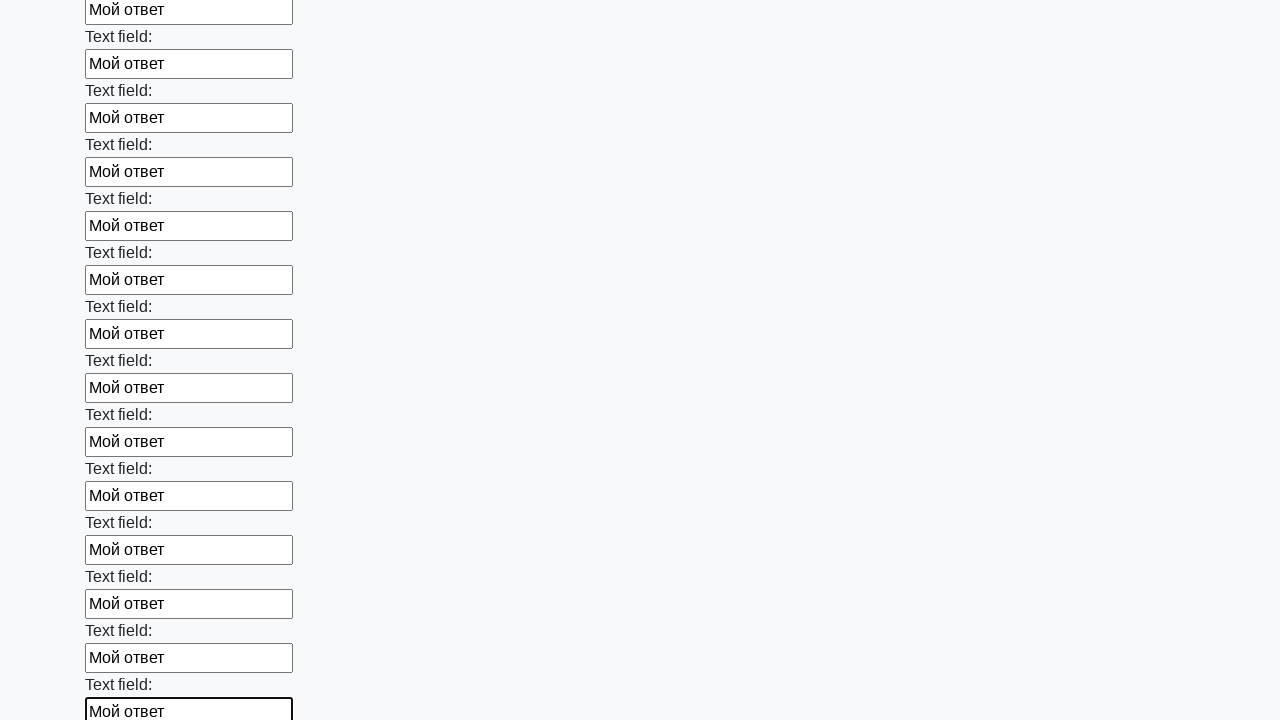

Filled input field with 'Мой ответ' on input >> nth=70
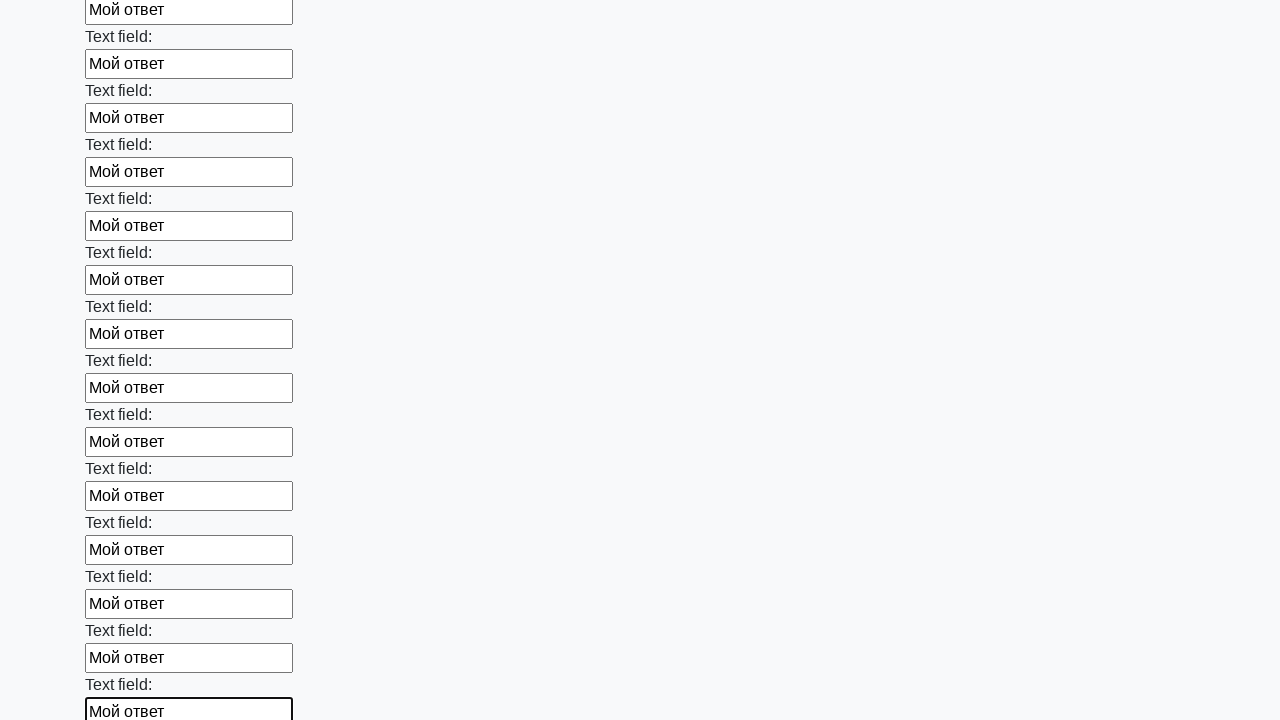

Filled input field with 'Мой ответ' on input >> nth=71
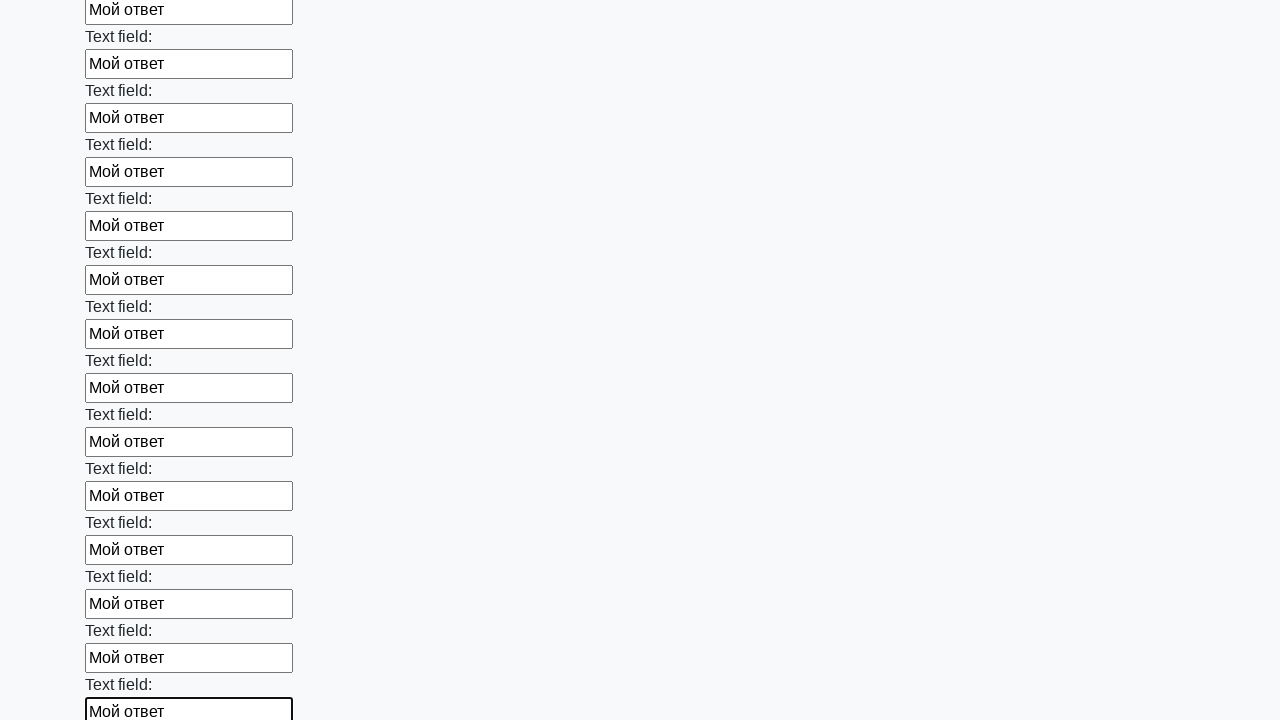

Filled input field with 'Мой ответ' on input >> nth=72
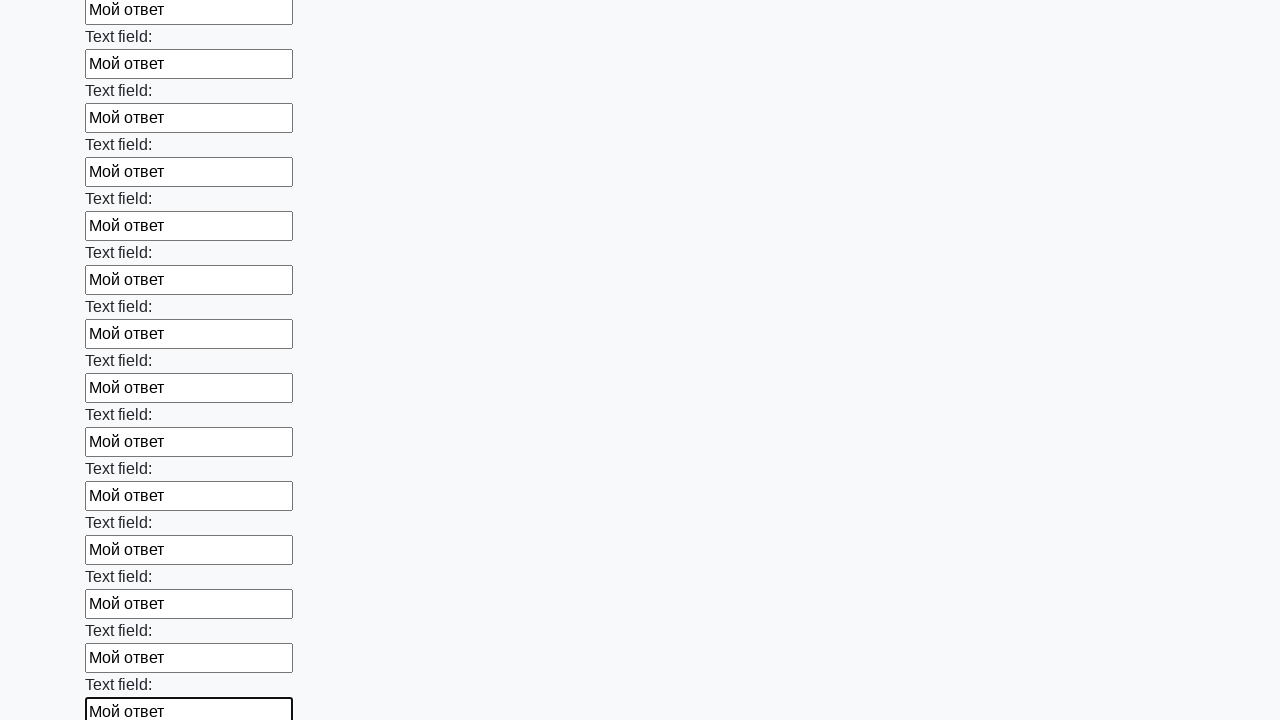

Filled input field with 'Мой ответ' on input >> nth=73
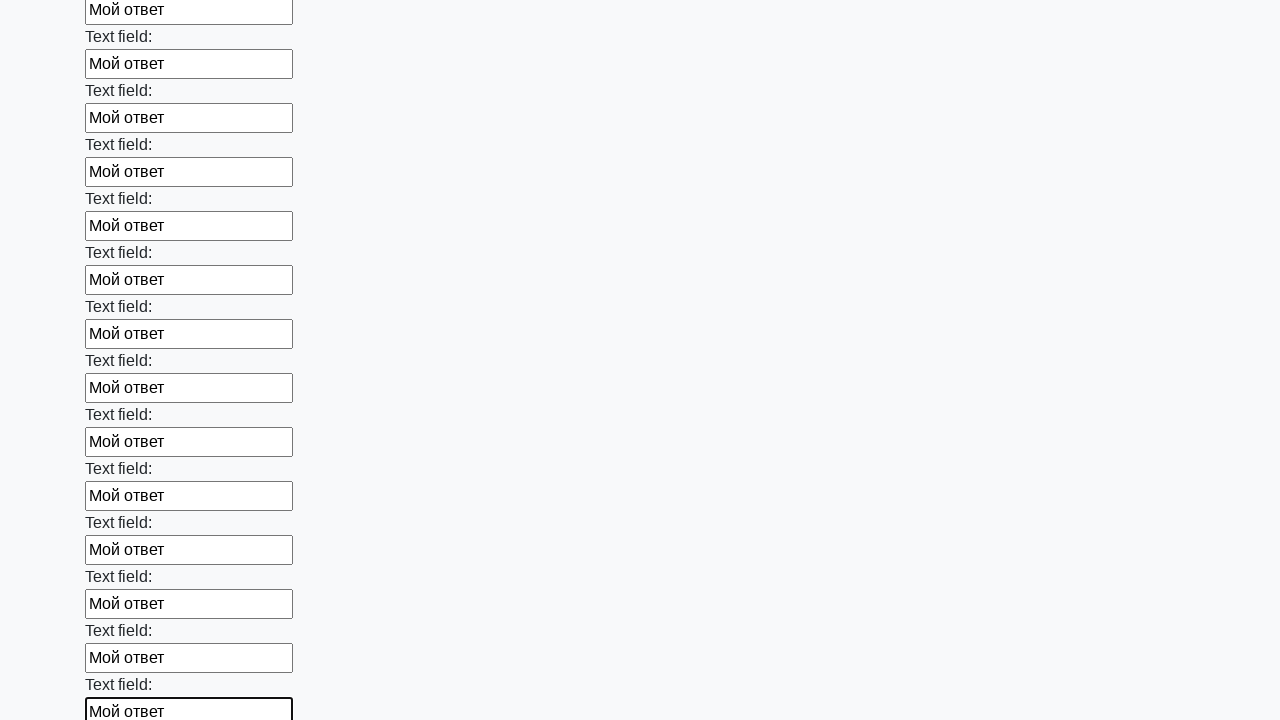

Filled input field with 'Мой ответ' on input >> nth=74
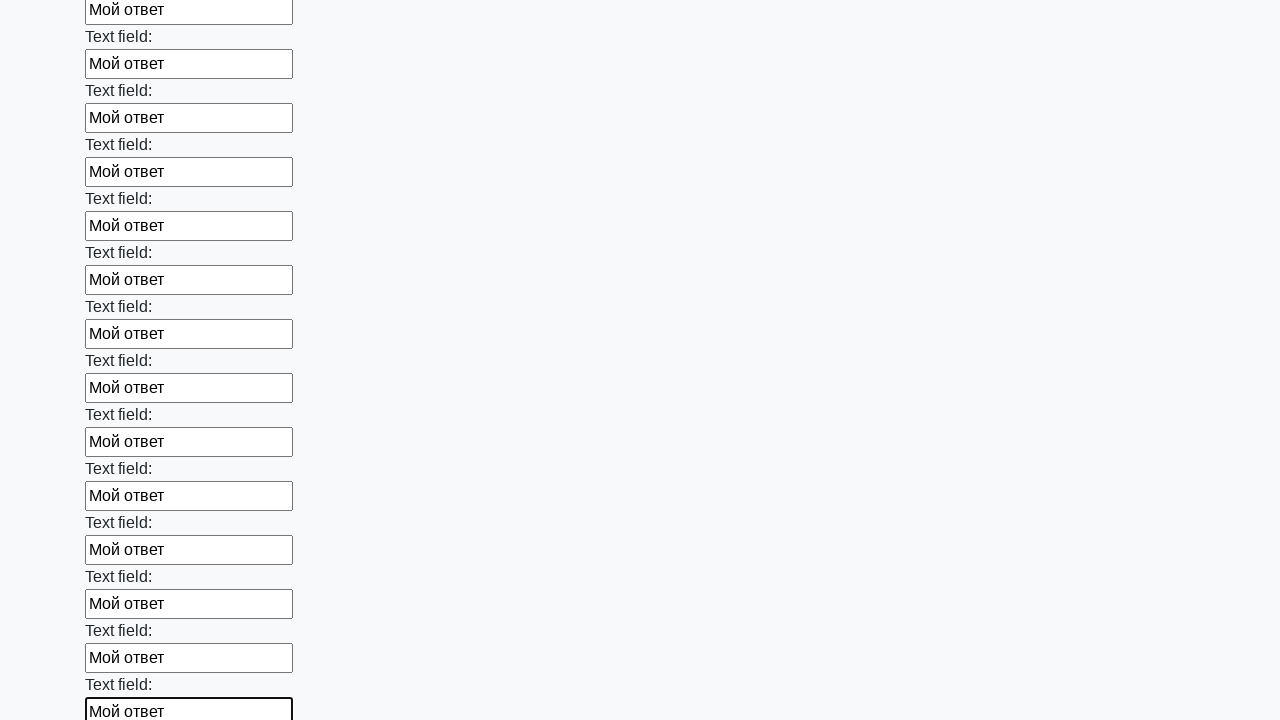

Filled input field with 'Мой ответ' on input >> nth=75
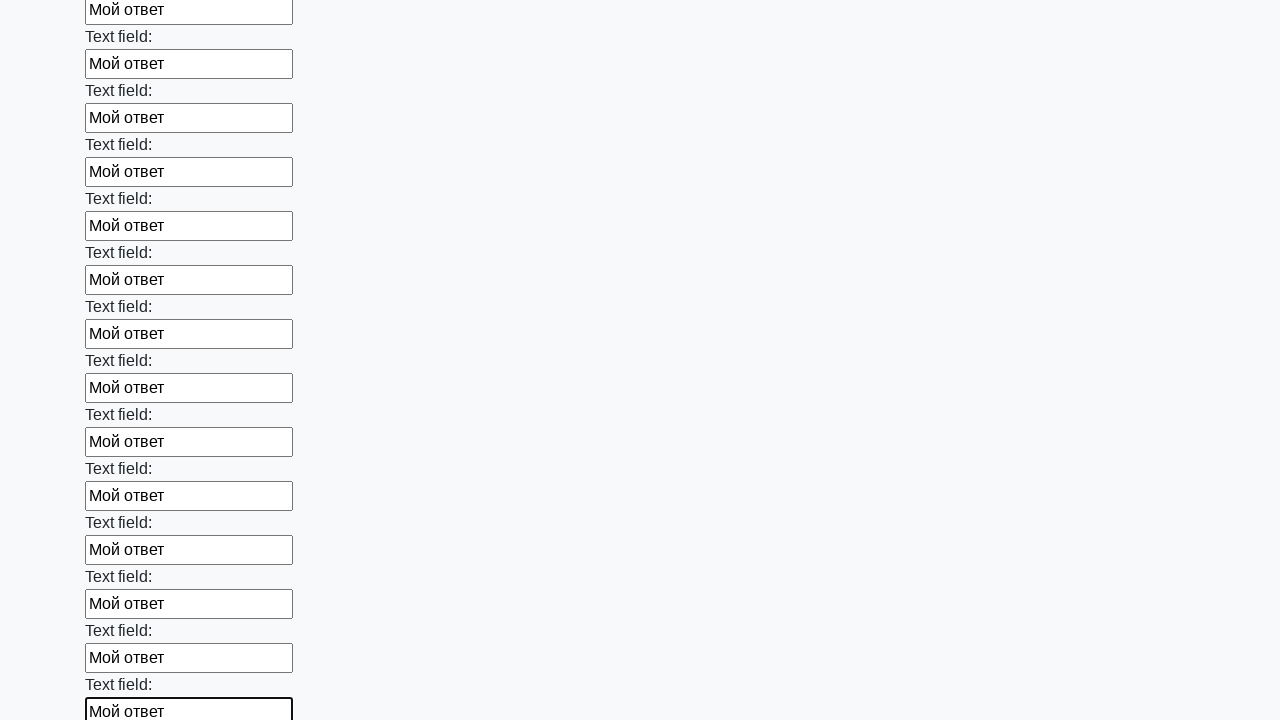

Filled input field with 'Мой ответ' on input >> nth=76
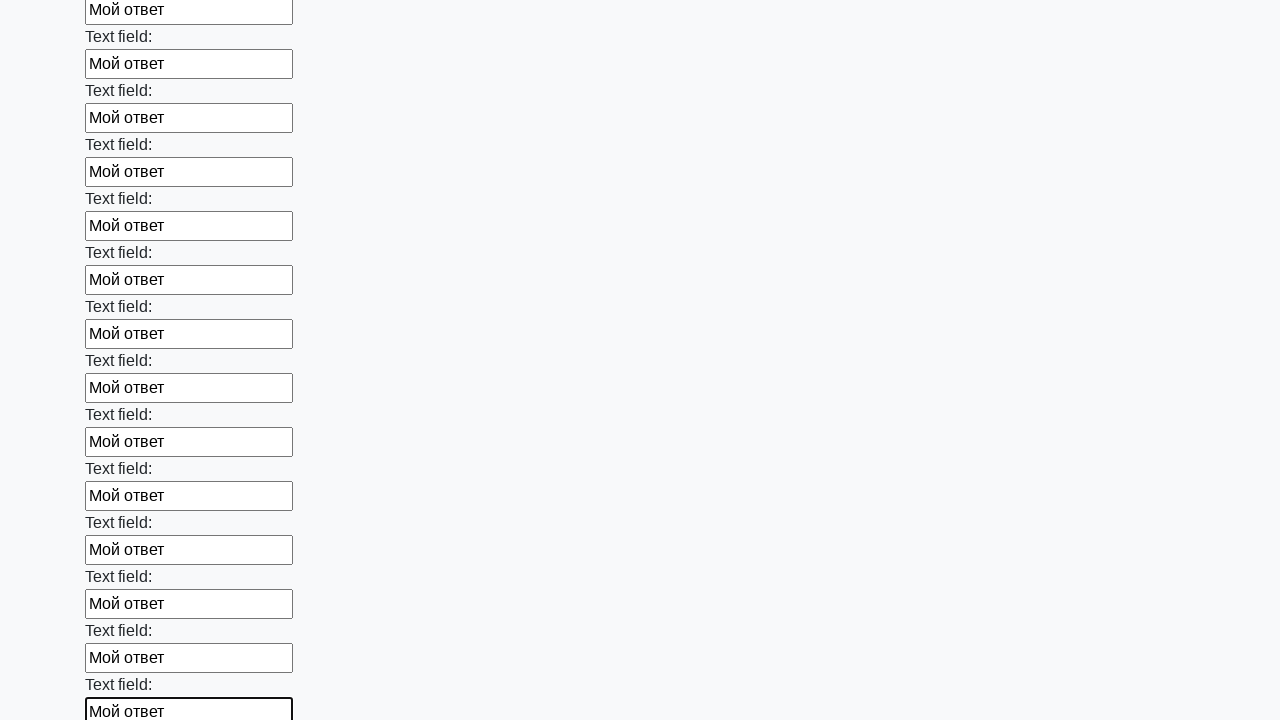

Filled input field with 'Мой ответ' on input >> nth=77
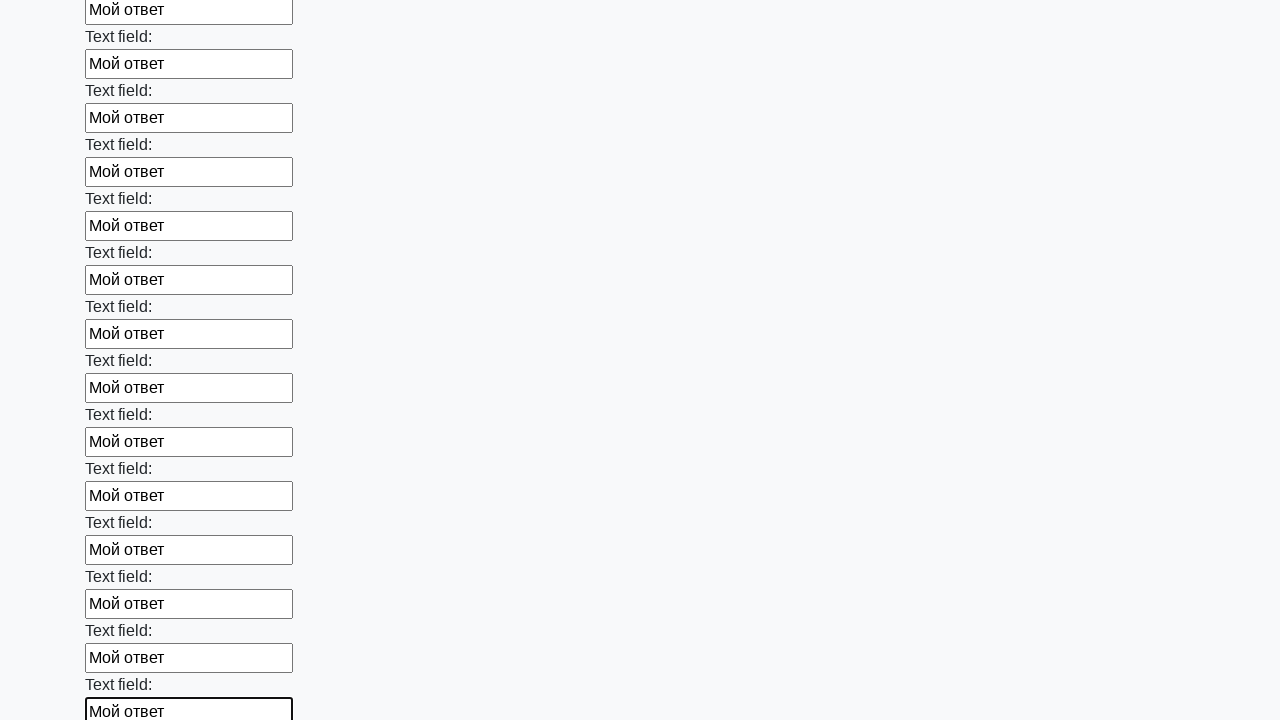

Filled input field with 'Мой ответ' on input >> nth=78
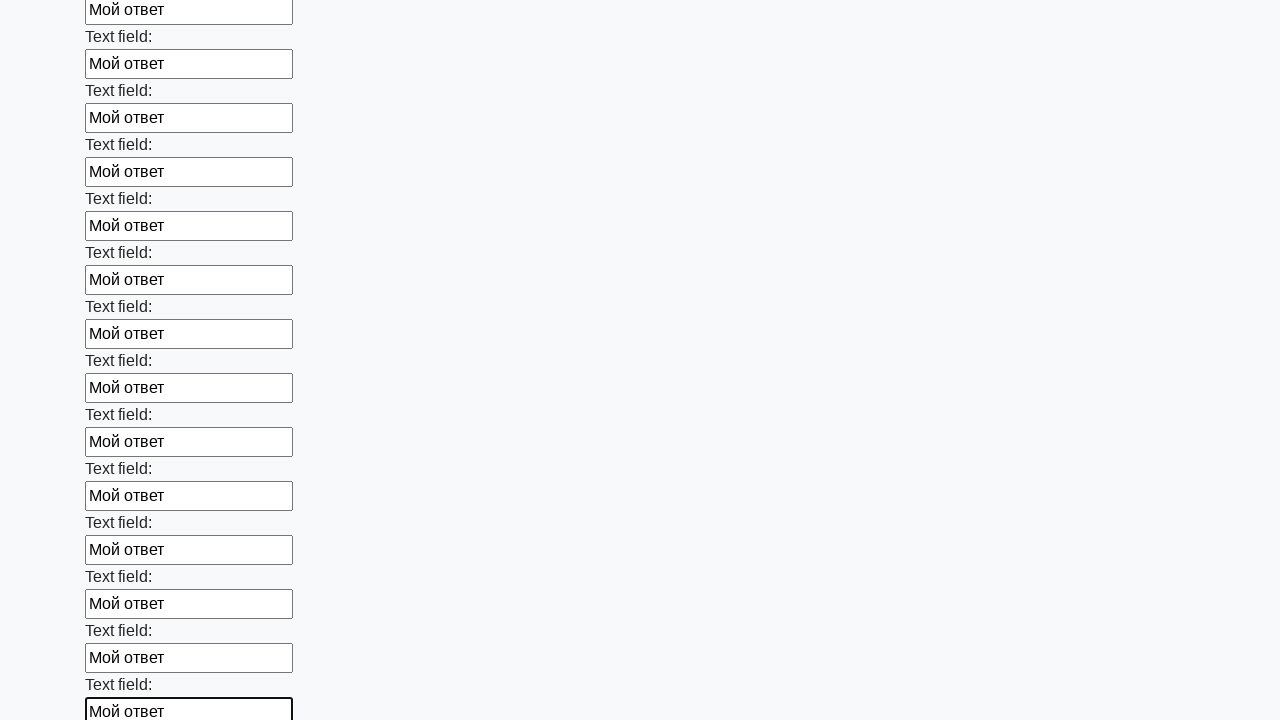

Filled input field with 'Мой ответ' on input >> nth=79
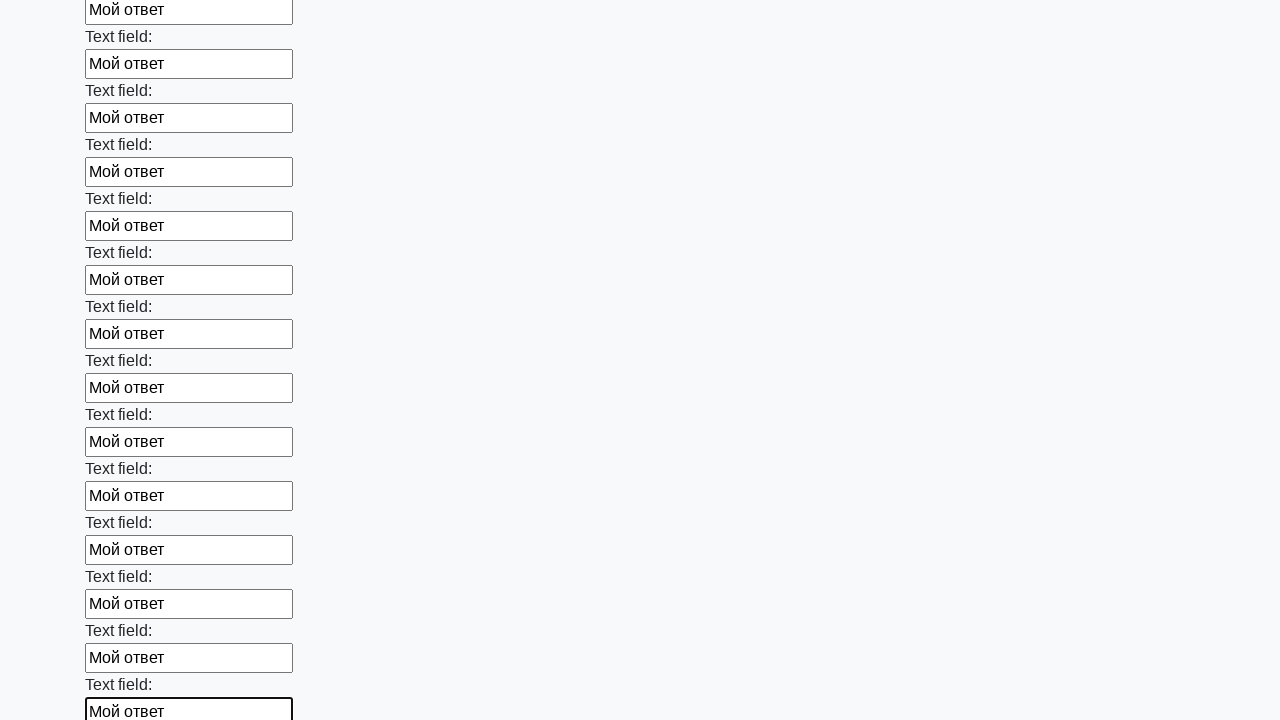

Filled input field with 'Мой ответ' on input >> nth=80
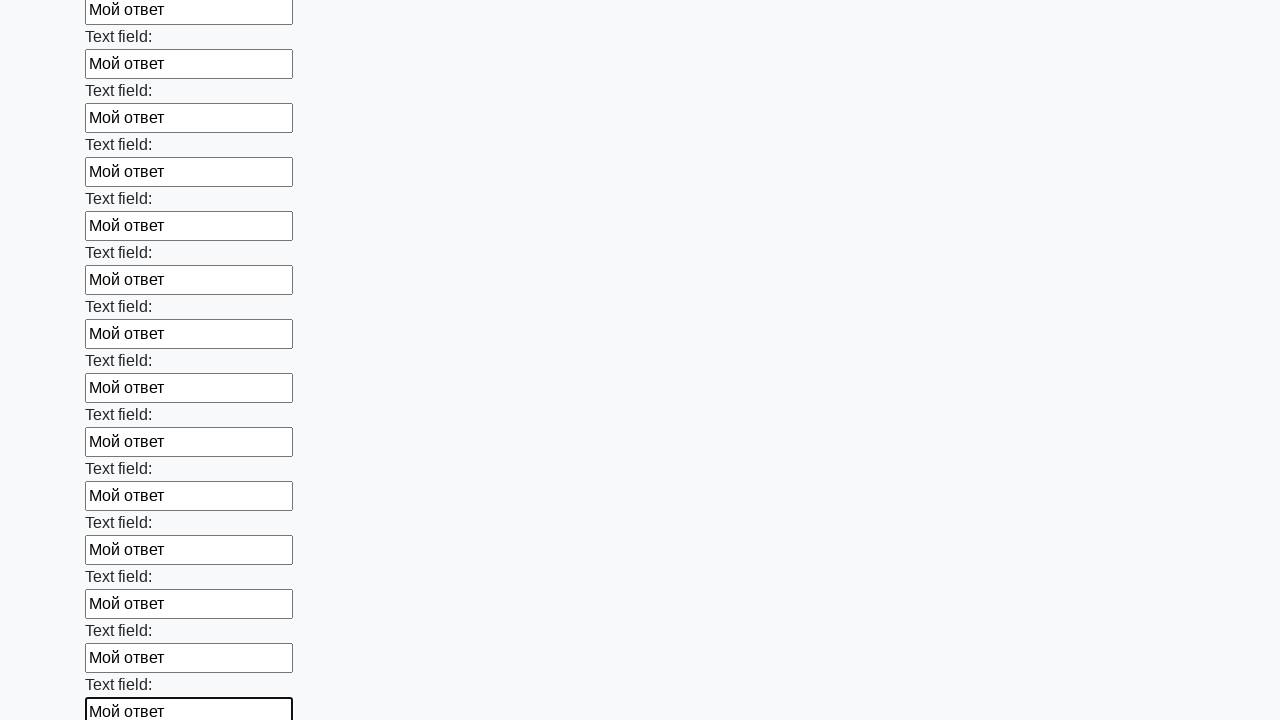

Filled input field with 'Мой ответ' on input >> nth=81
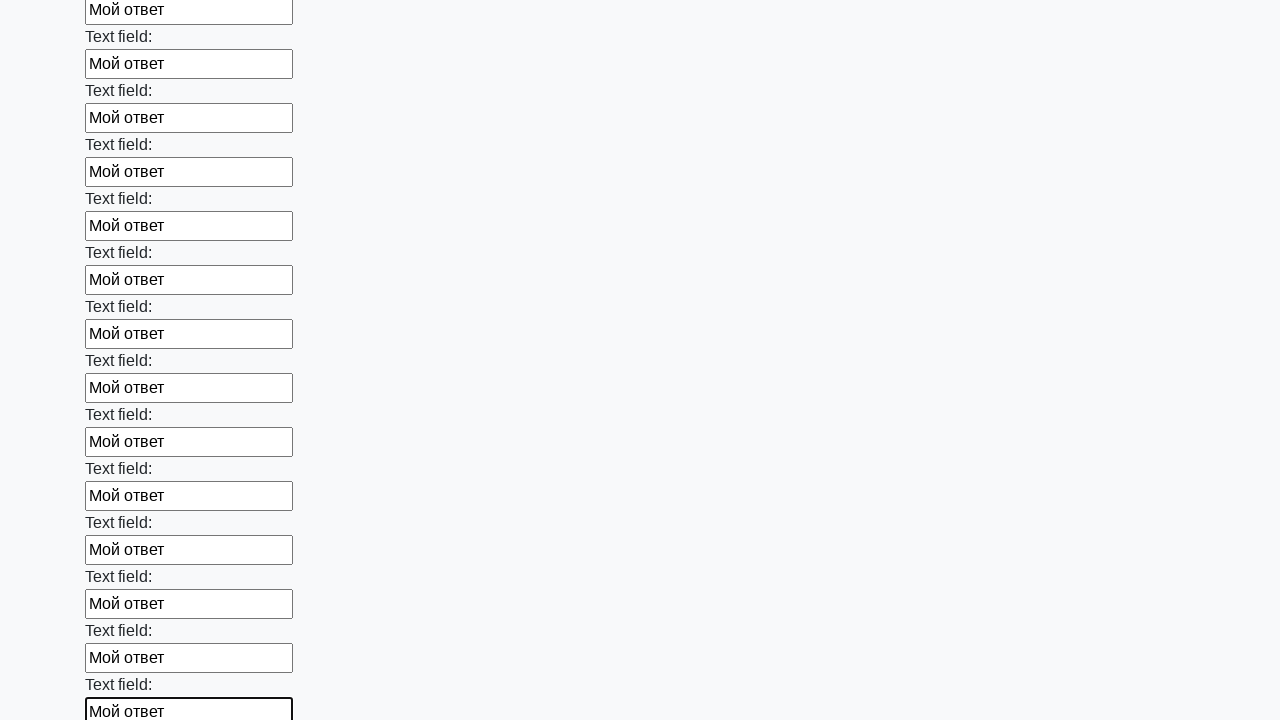

Filled input field with 'Мой ответ' on input >> nth=82
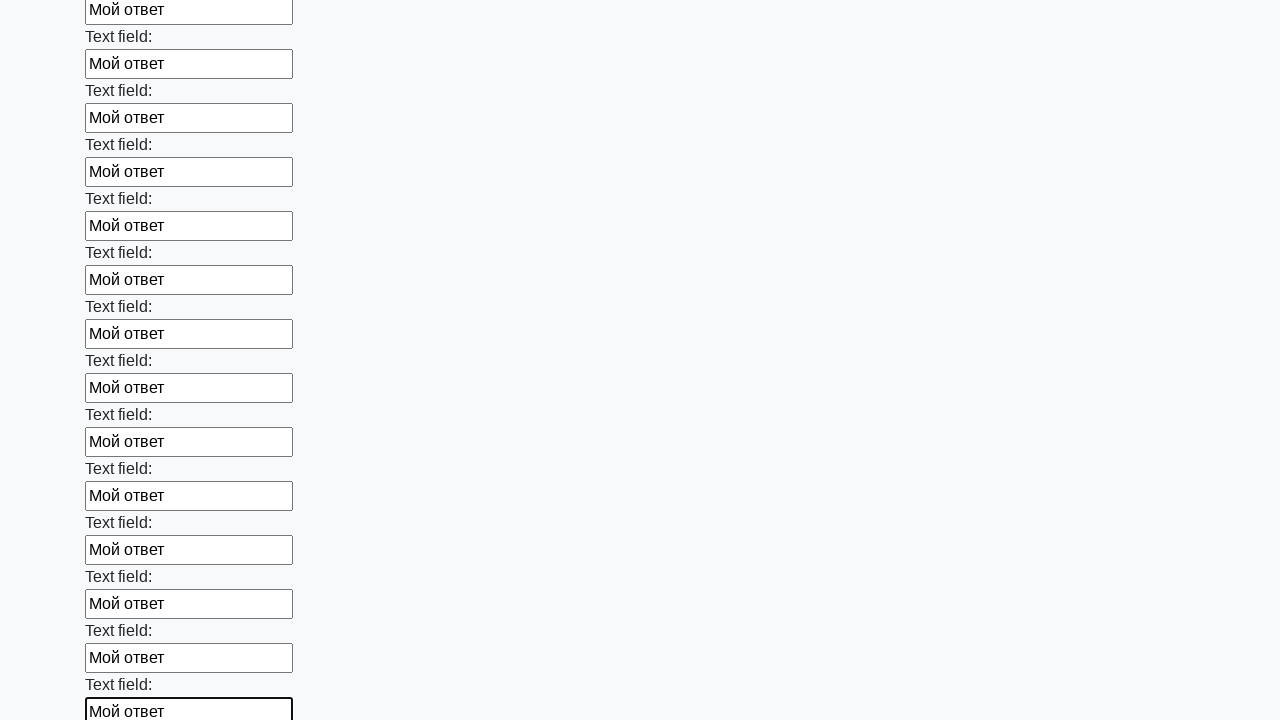

Filled input field with 'Мой ответ' on input >> nth=83
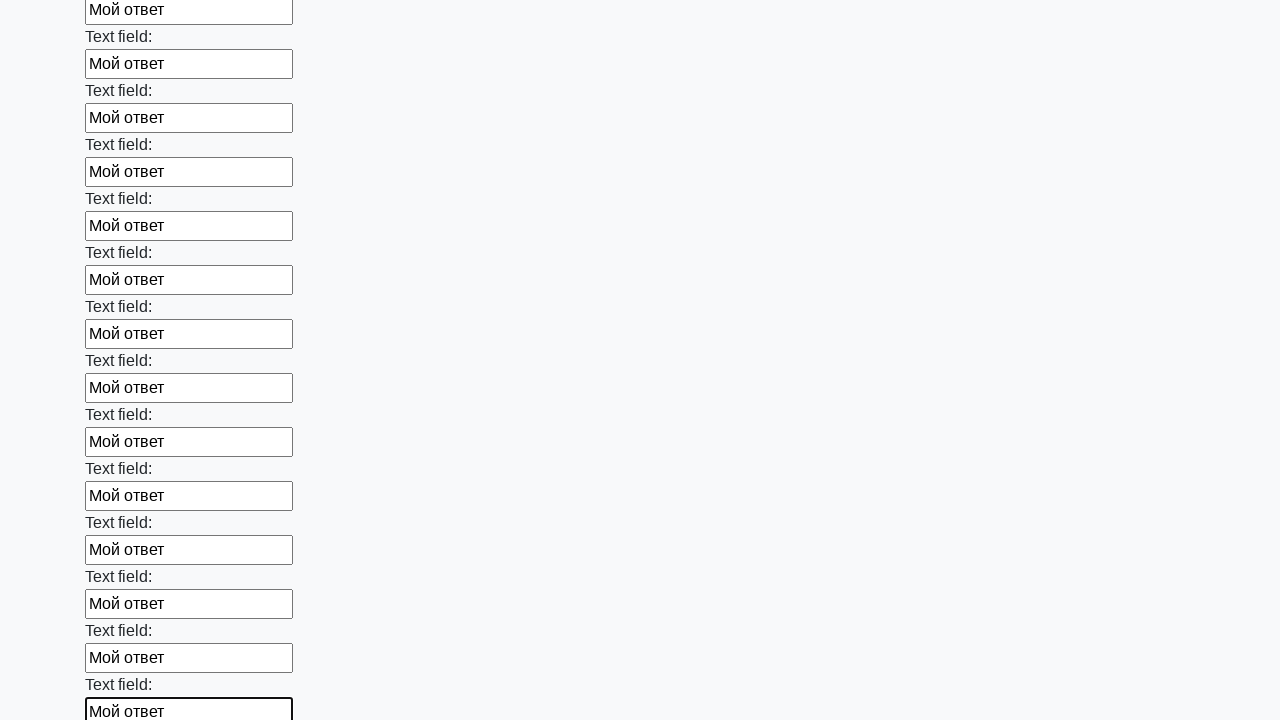

Filled input field with 'Мой ответ' on input >> nth=84
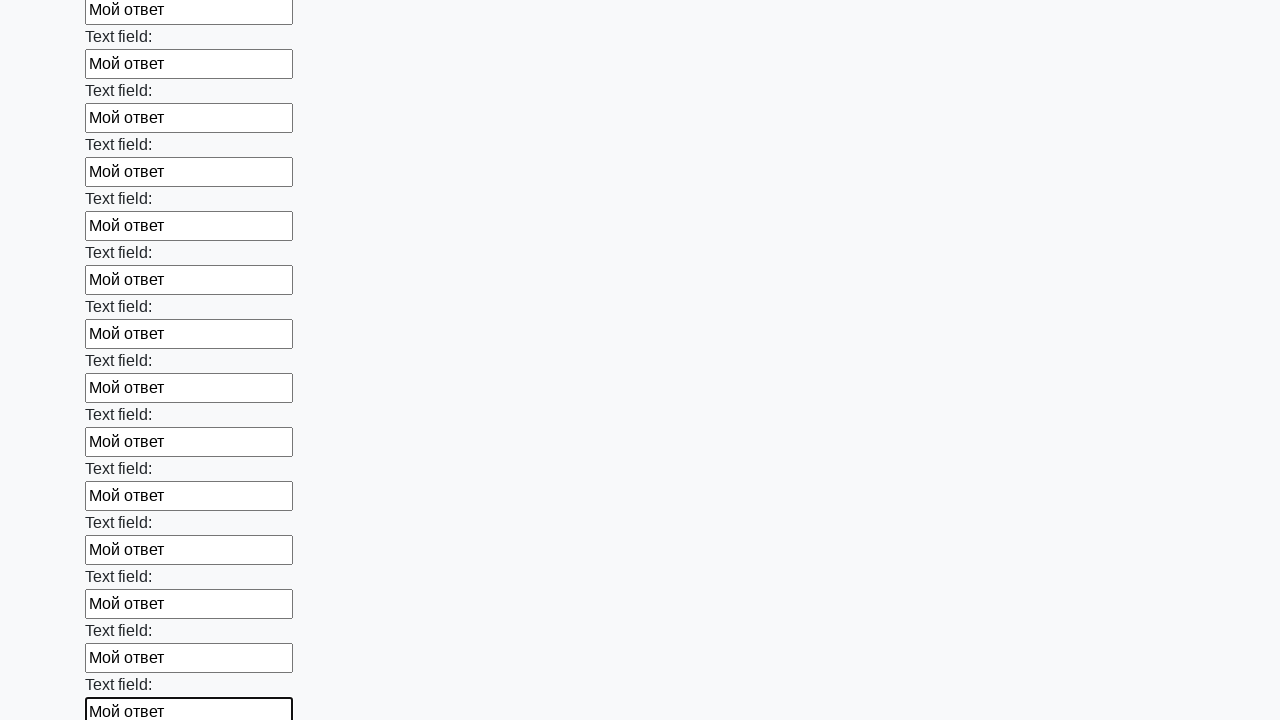

Filled input field with 'Мой ответ' on input >> nth=85
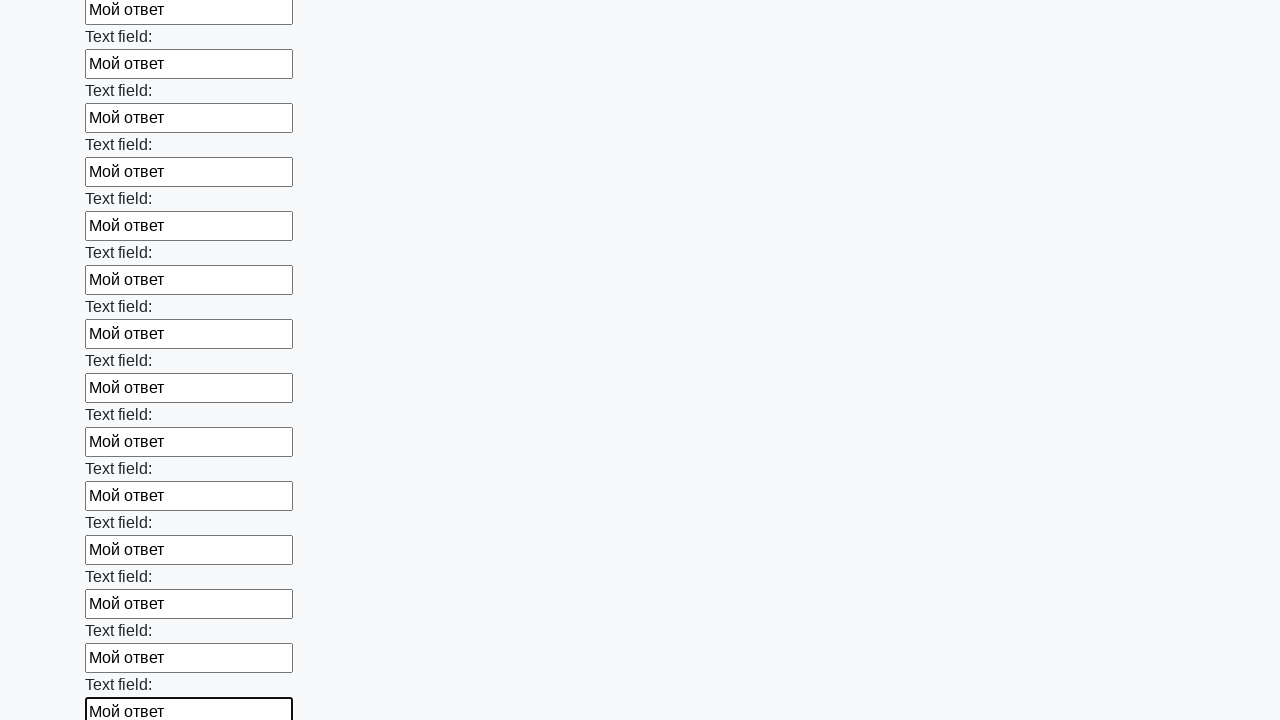

Filled input field with 'Мой ответ' on input >> nth=86
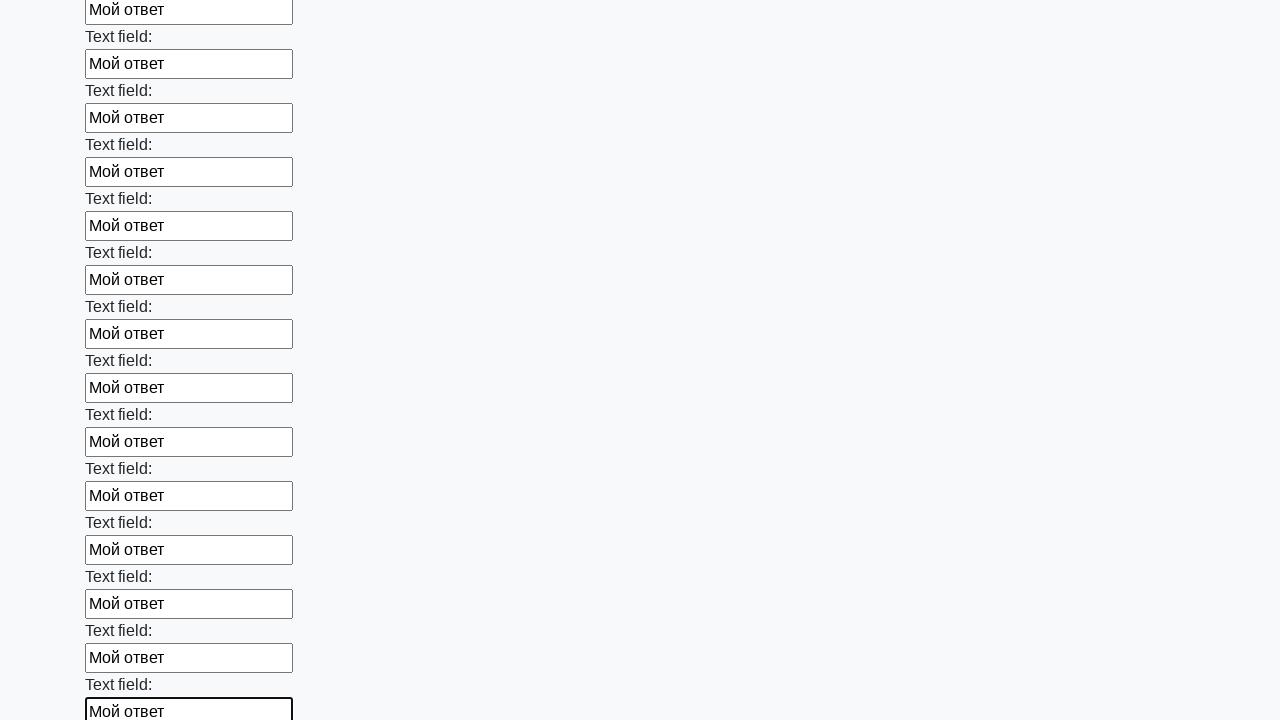

Filled input field with 'Мой ответ' on input >> nth=87
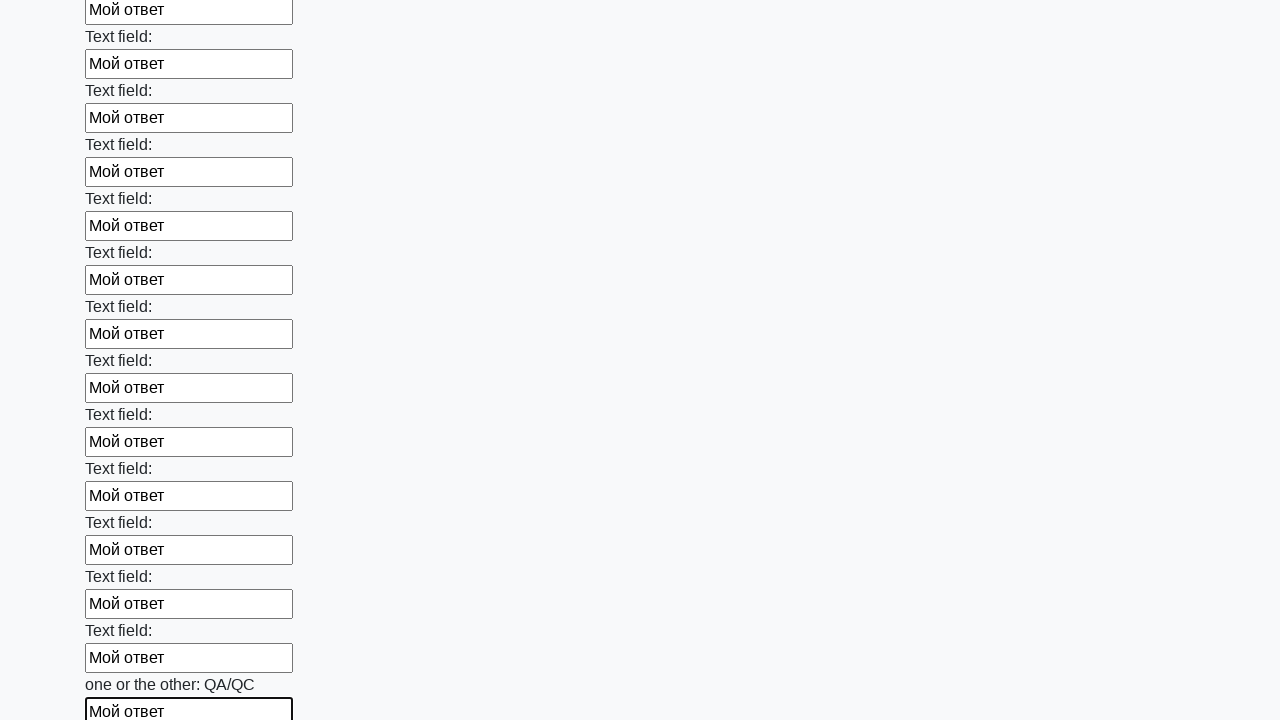

Filled input field with 'Мой ответ' on input >> nth=88
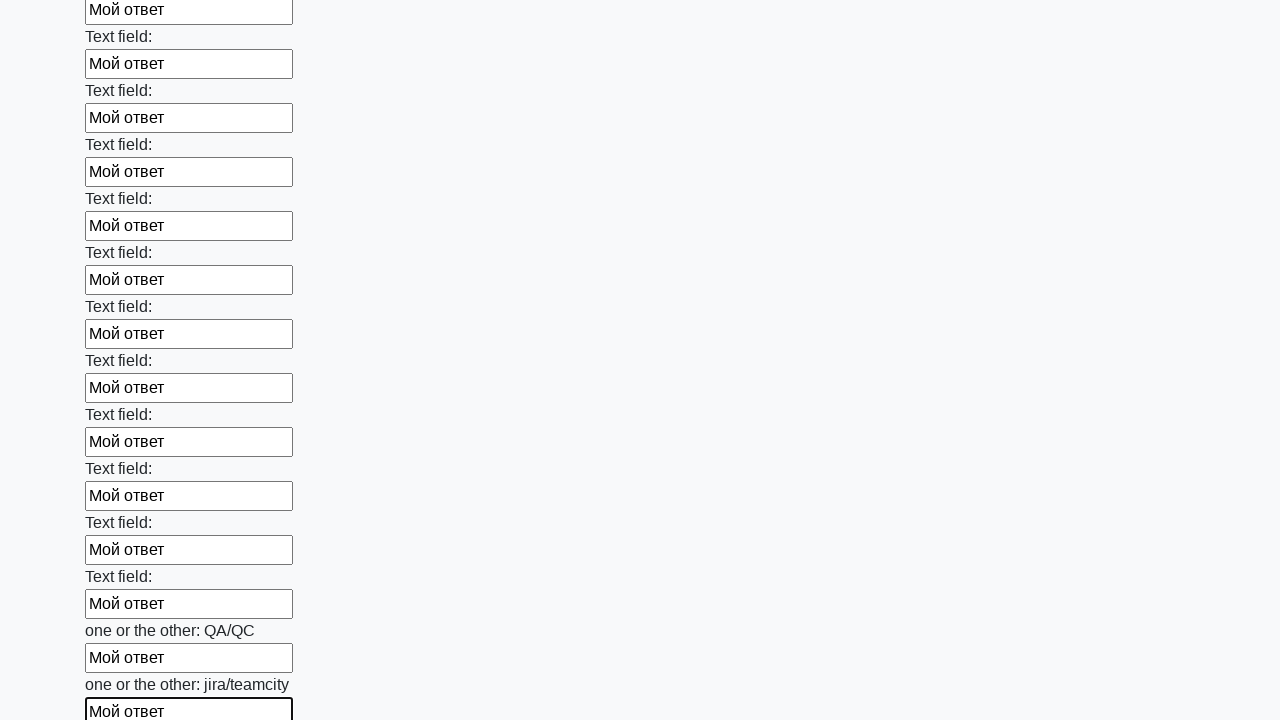

Filled input field with 'Мой ответ' on input >> nth=89
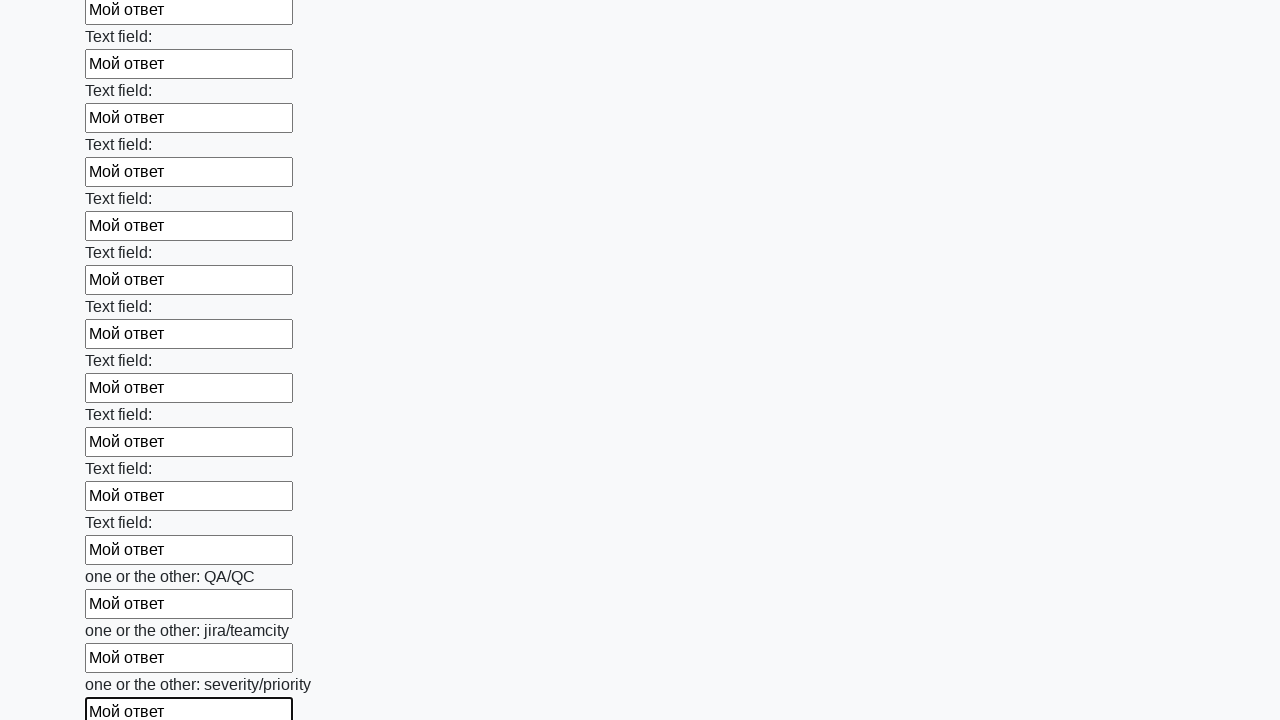

Filled input field with 'Мой ответ' on input >> nth=90
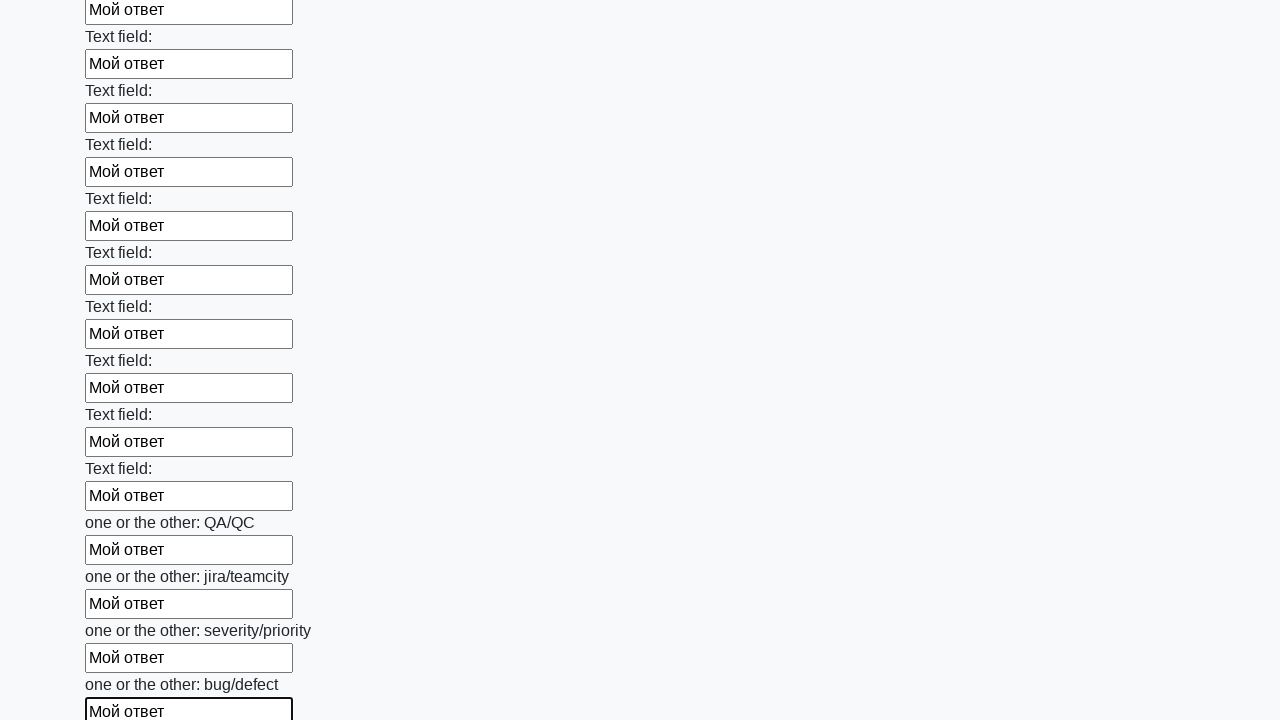

Filled input field with 'Мой ответ' on input >> nth=91
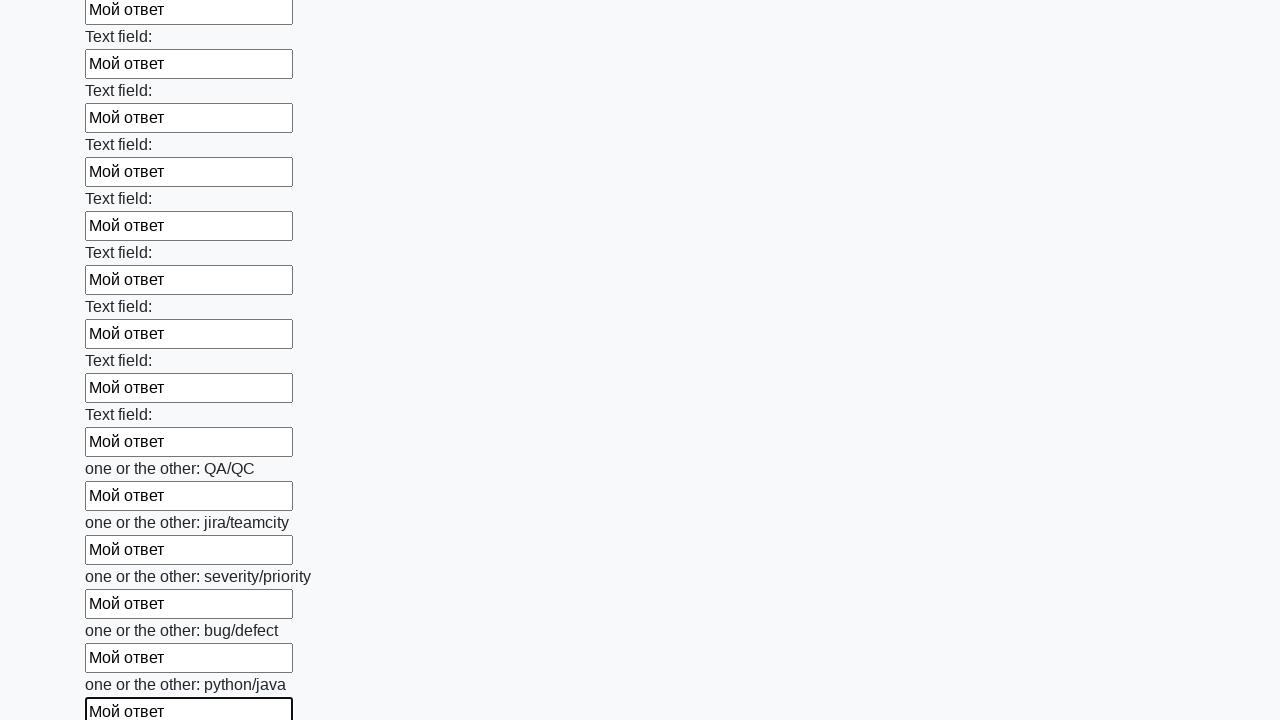

Filled input field with 'Мой ответ' on input >> nth=92
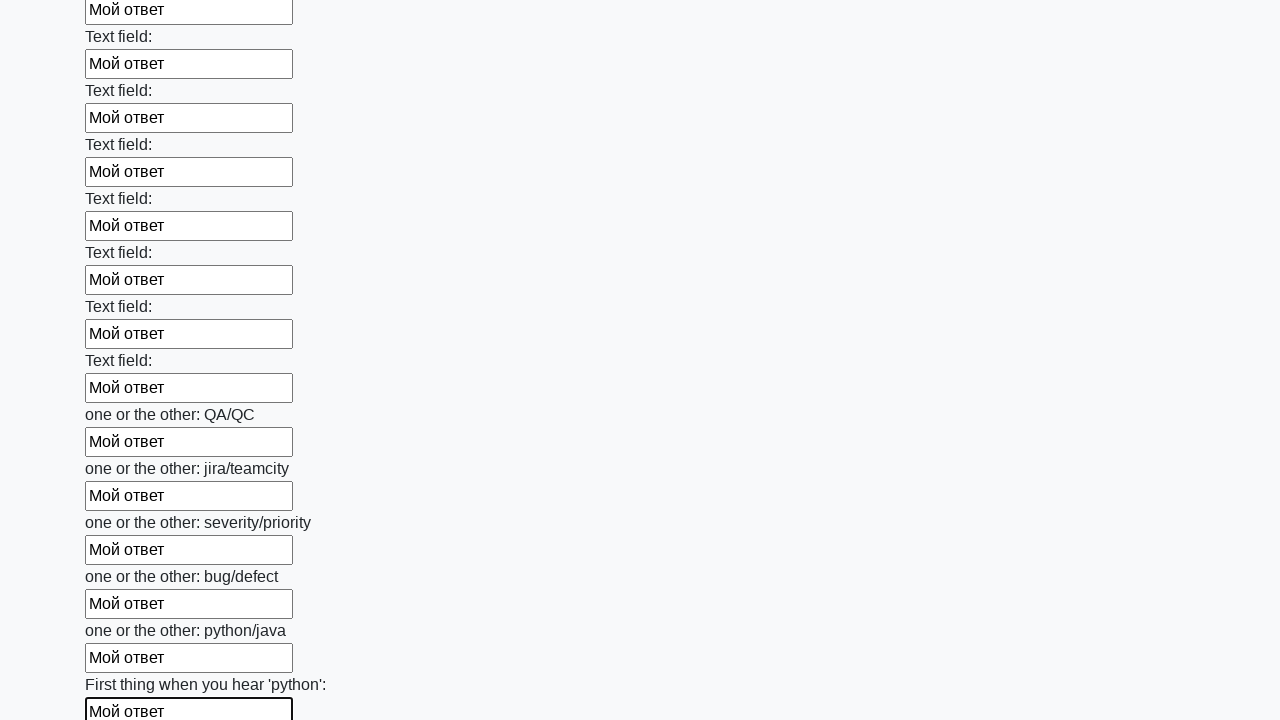

Filled input field with 'Мой ответ' on input >> nth=93
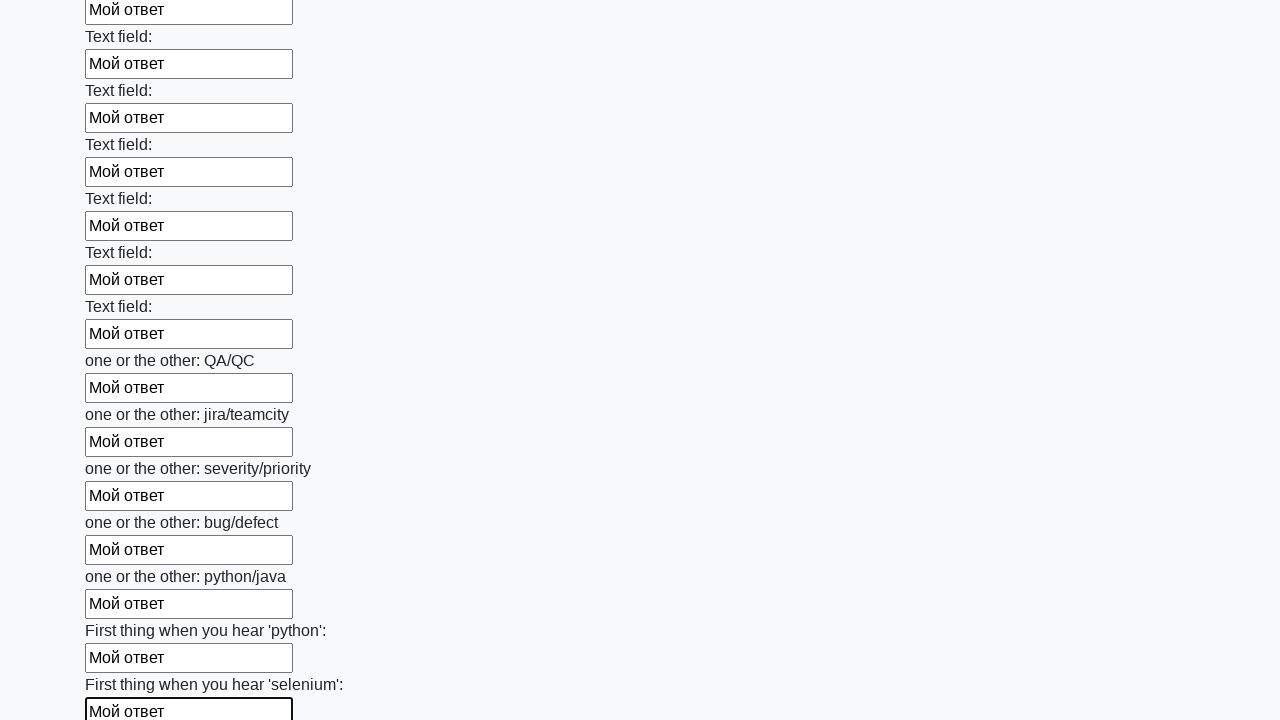

Filled input field with 'Мой ответ' on input >> nth=94
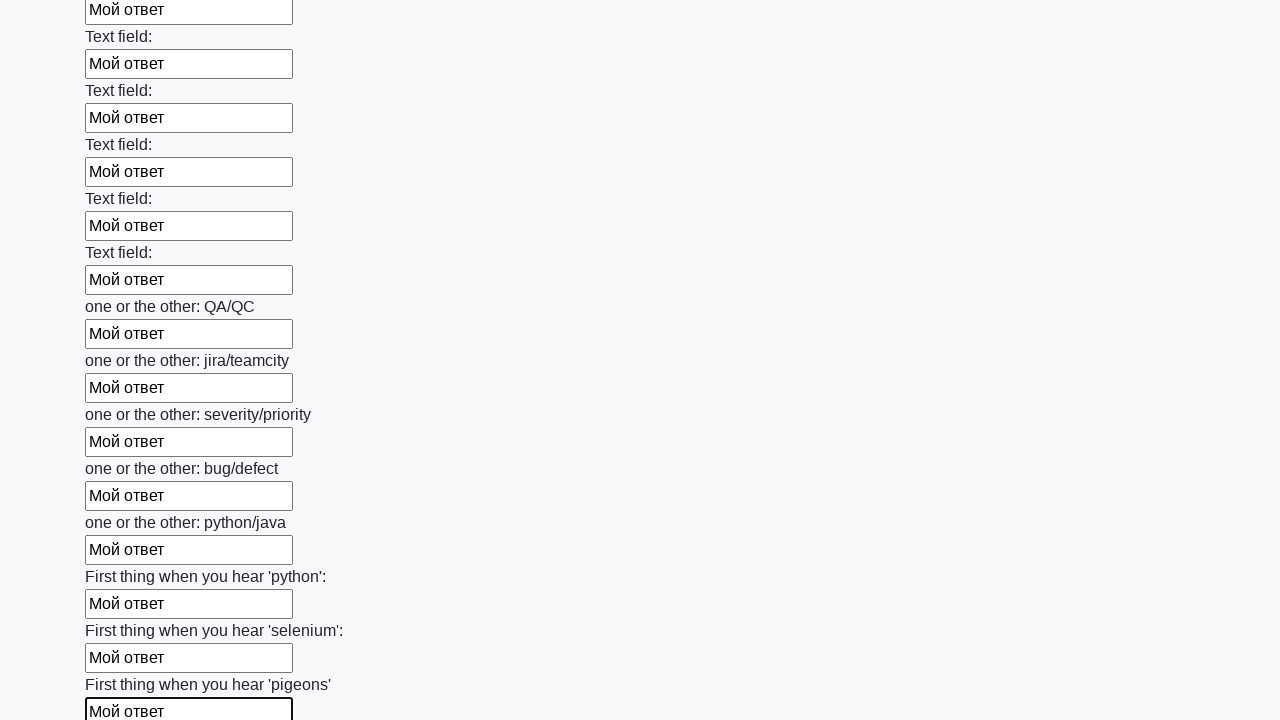

Filled input field with 'Мой ответ' on input >> nth=95
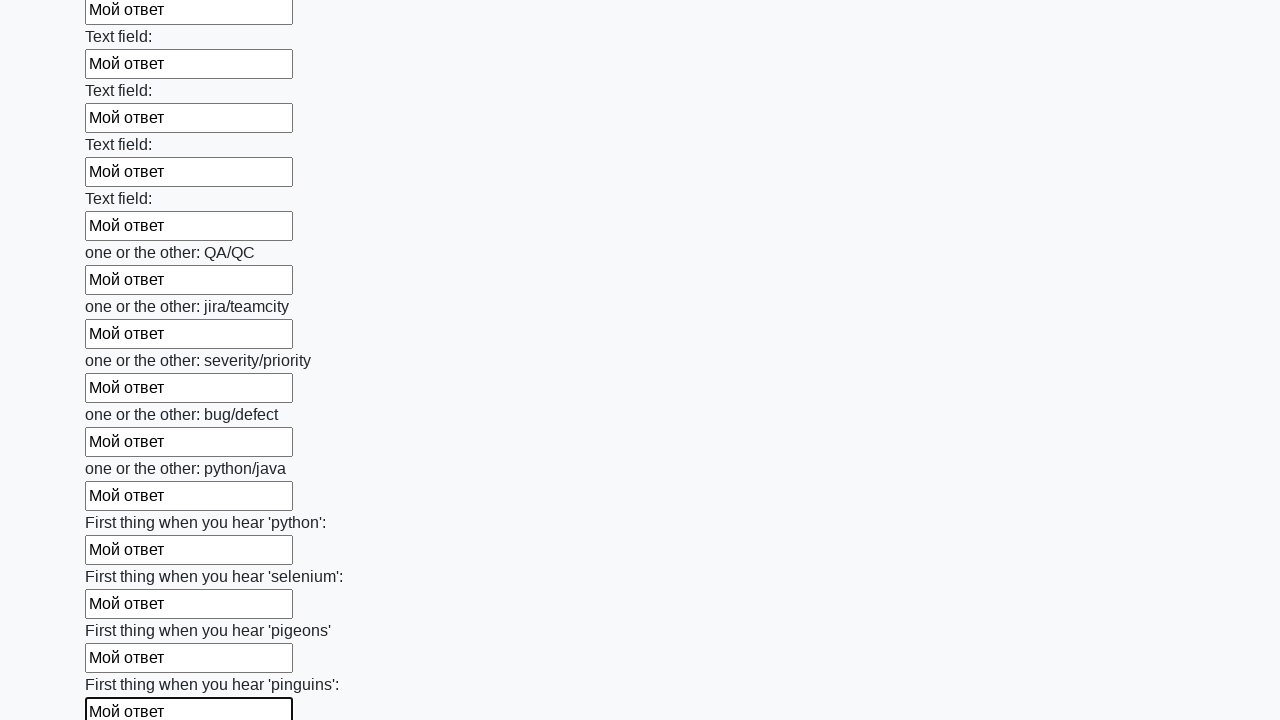

Filled input field with 'Мой ответ' on input >> nth=96
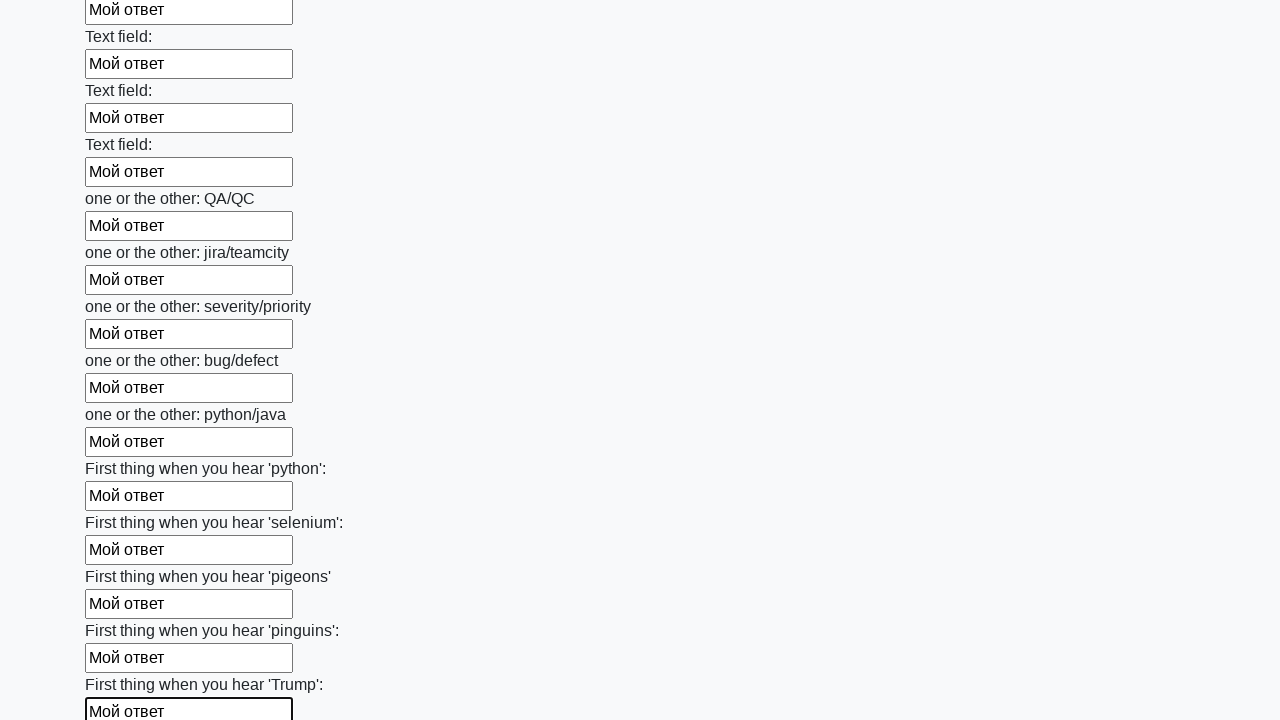

Filled input field with 'Мой ответ' on input >> nth=97
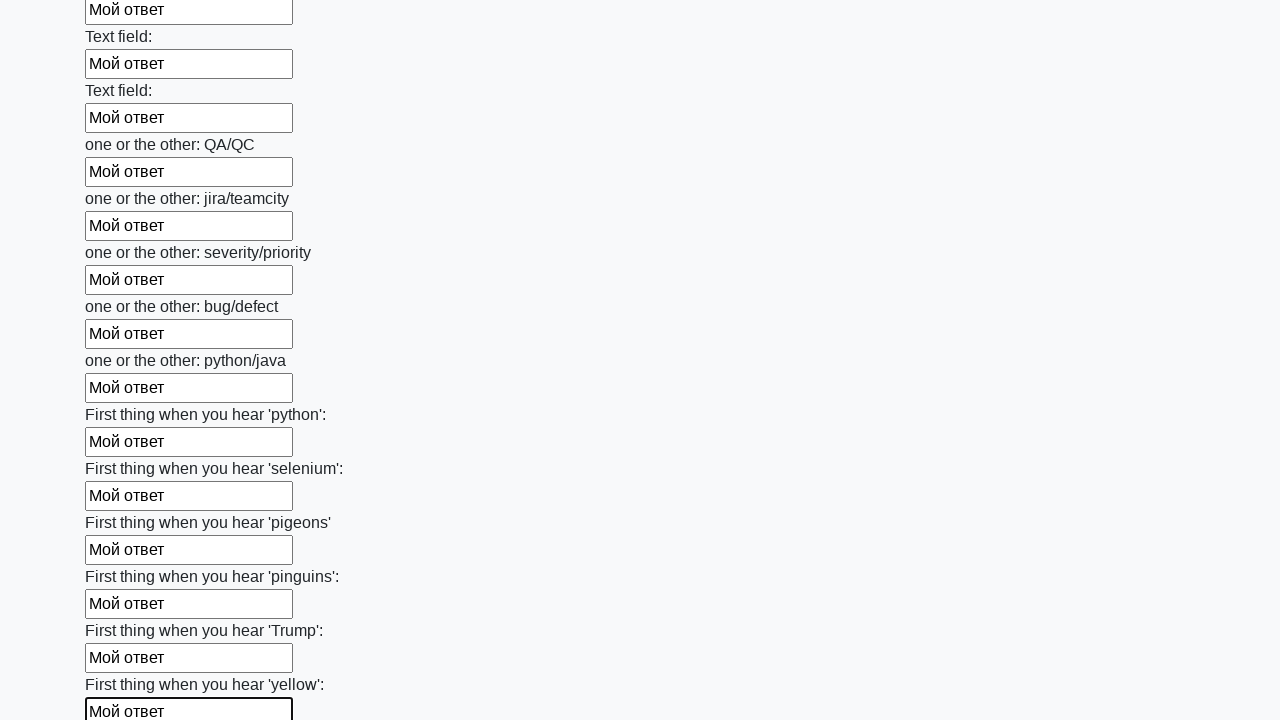

Filled input field with 'Мой ответ' on input >> nth=98
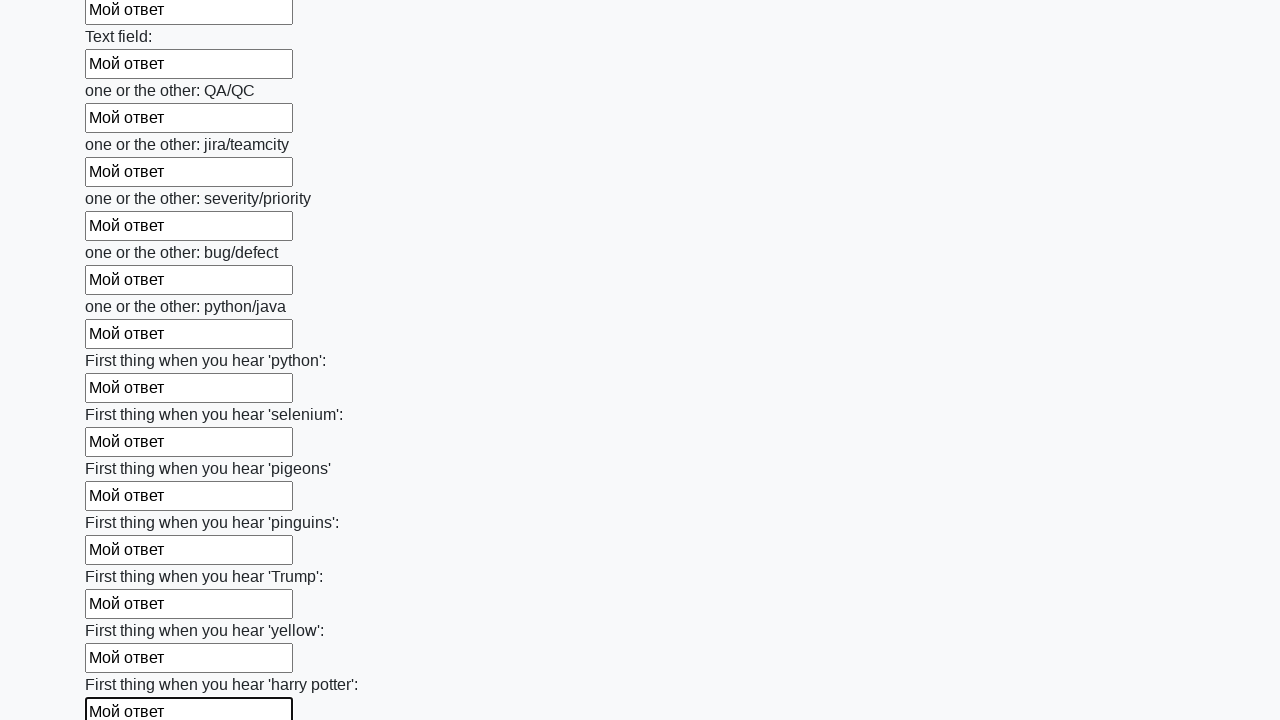

Filled input field with 'Мой ответ' on input >> nth=99
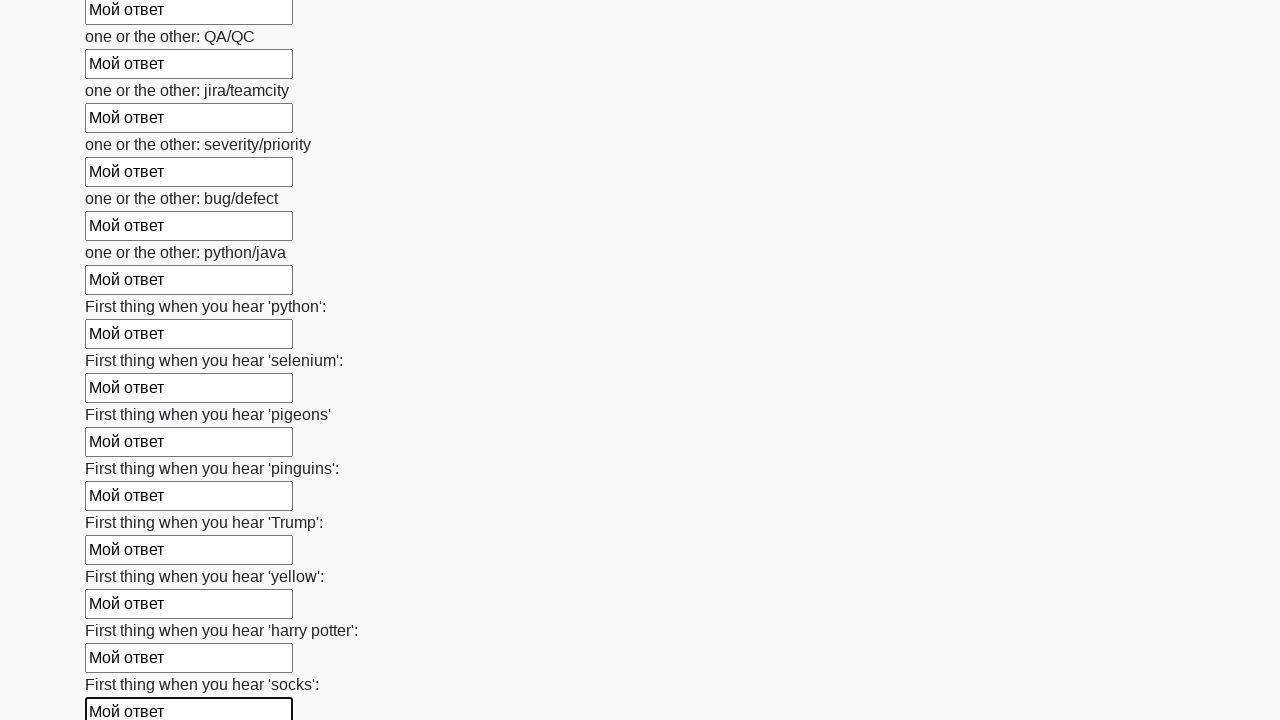

Clicked submit button to submit the form at (123, 611) on button
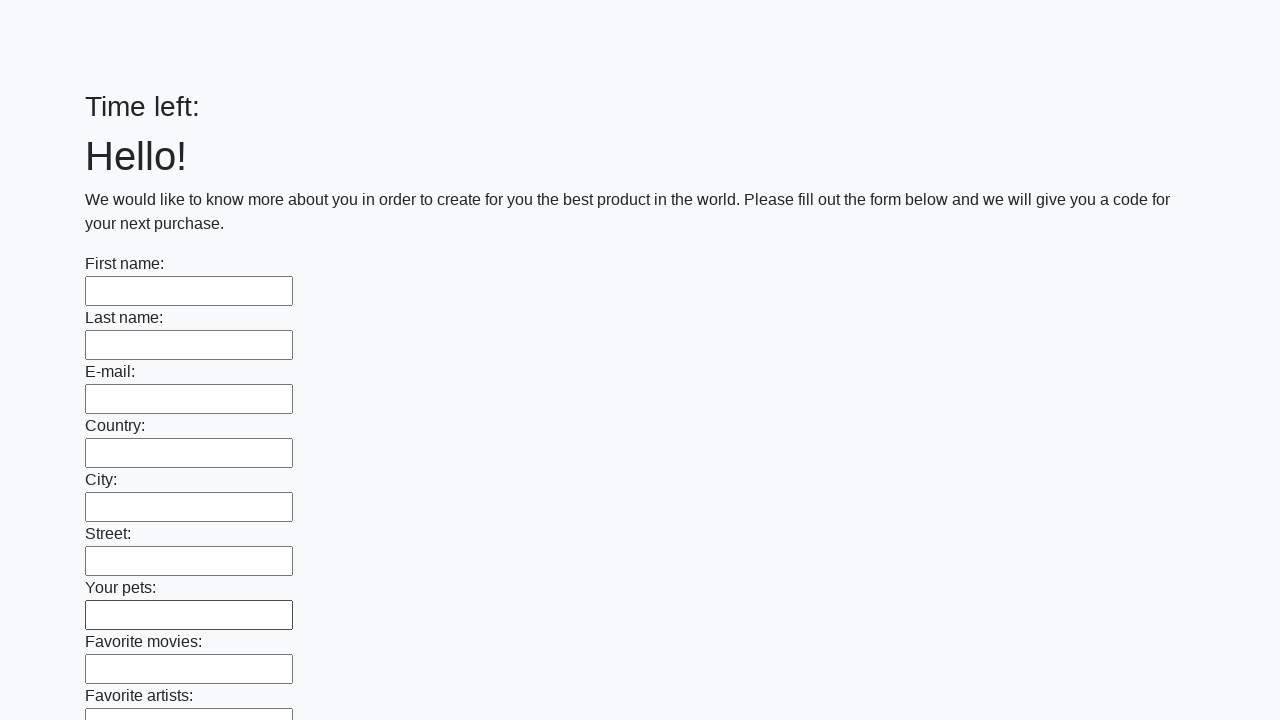

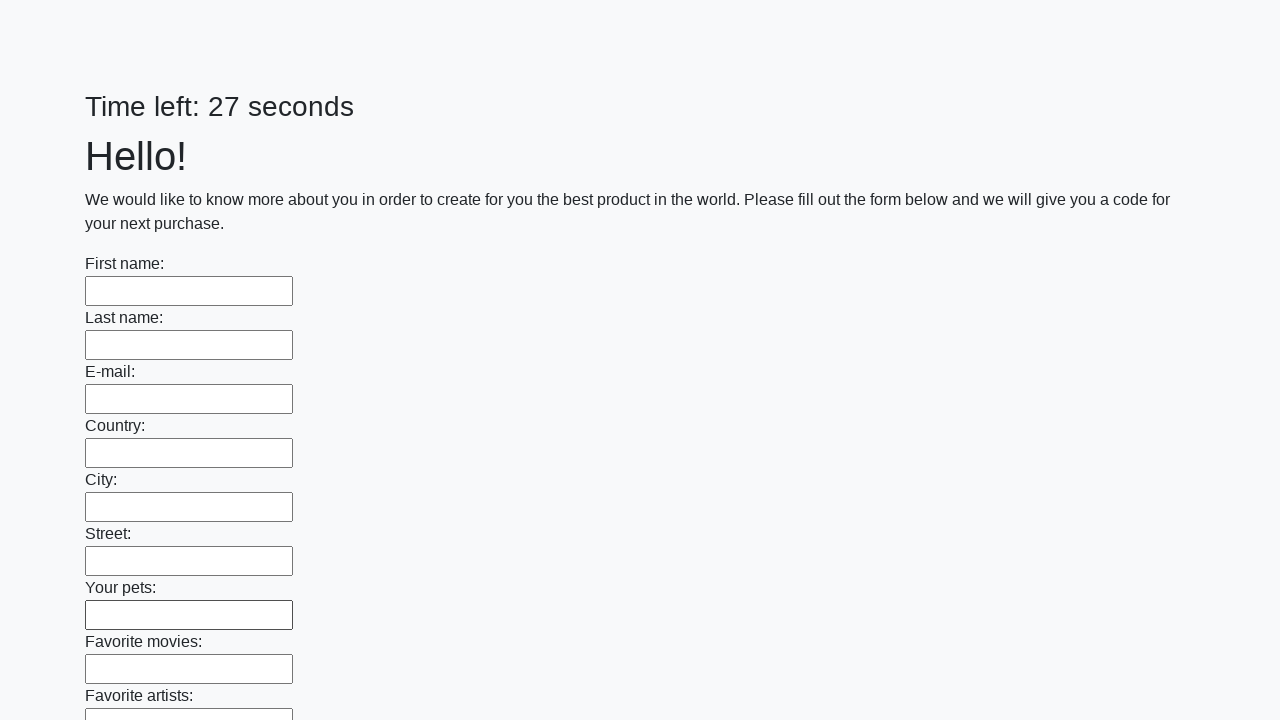